Tests filling out a large form by entering "Hello" into all text input fields and then clicking the submit button.

Starting URL: http://suninjuly.github.io/huge_form.html

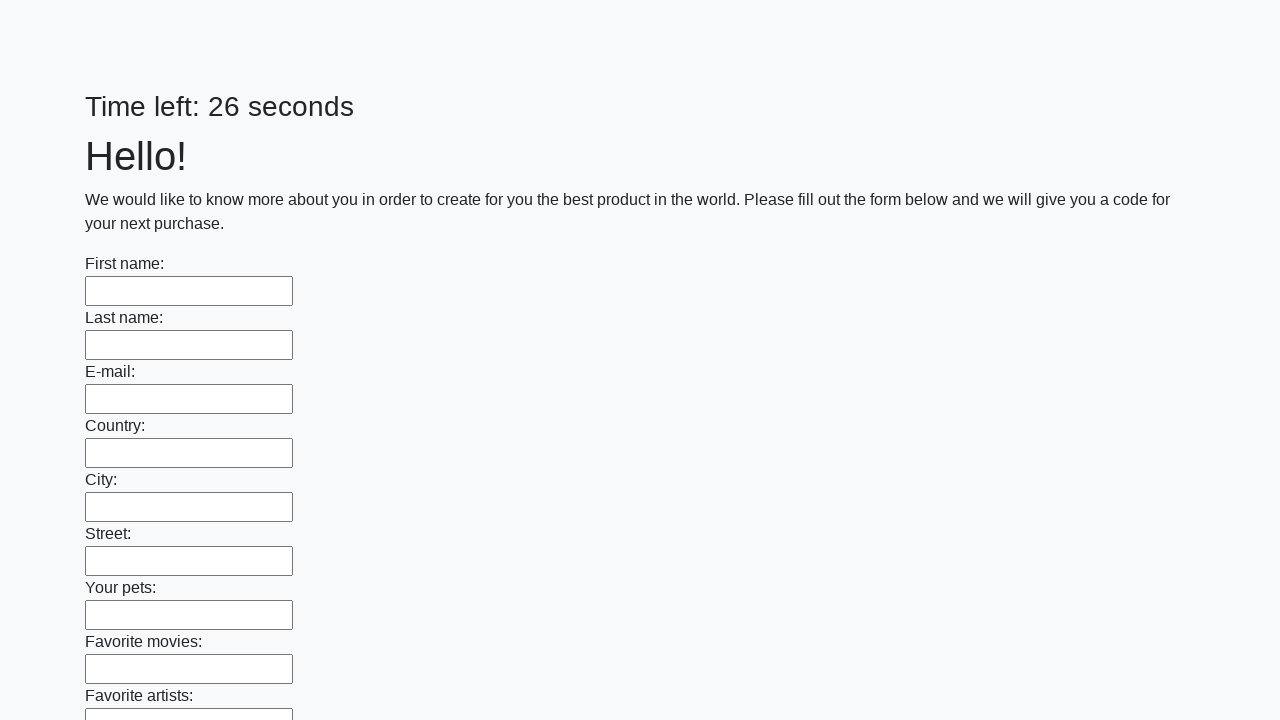

Located all text input fields on the huge form
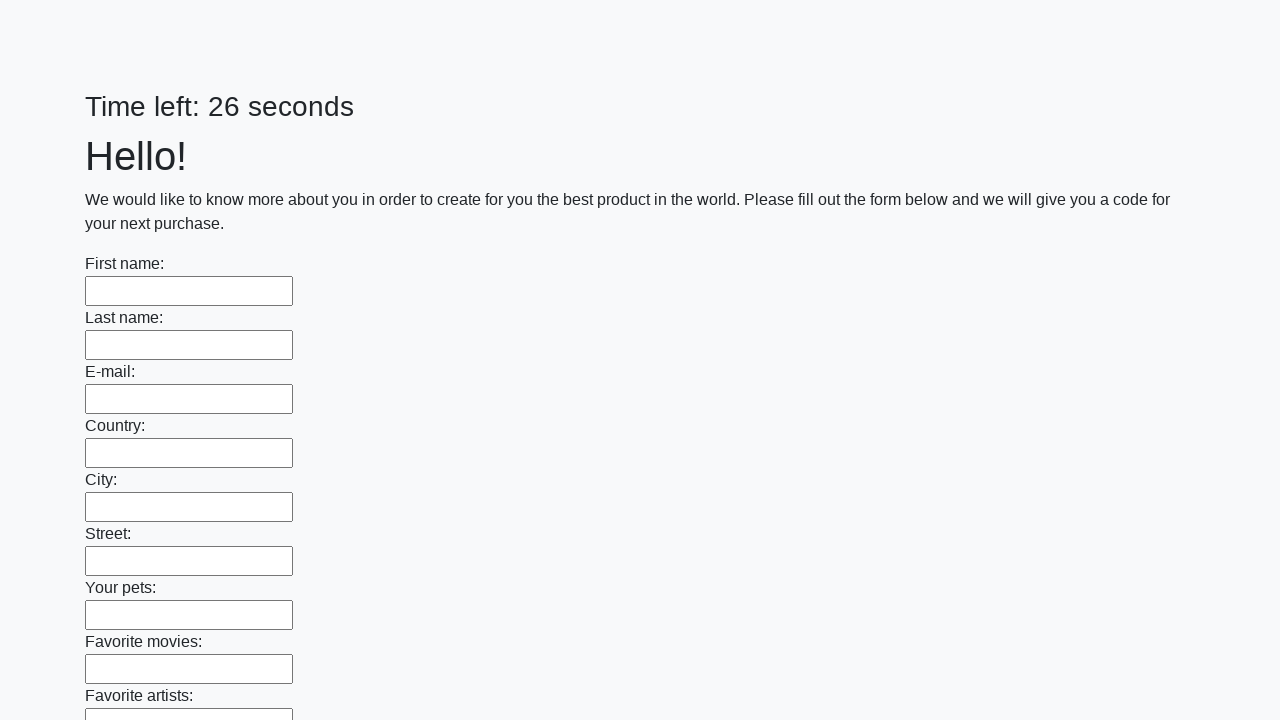

Counted 100 text input fields
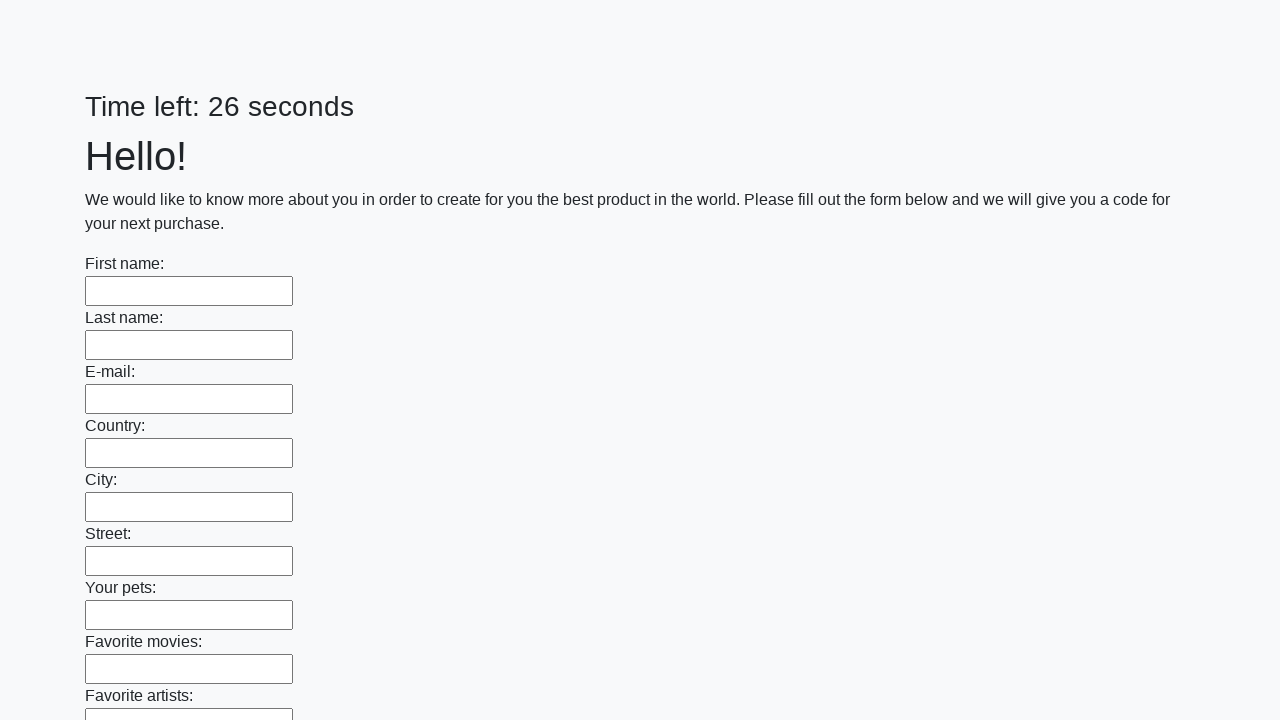

Filled text input field 1 of 100 with 'Hello' on input[type='text'] >> nth=0
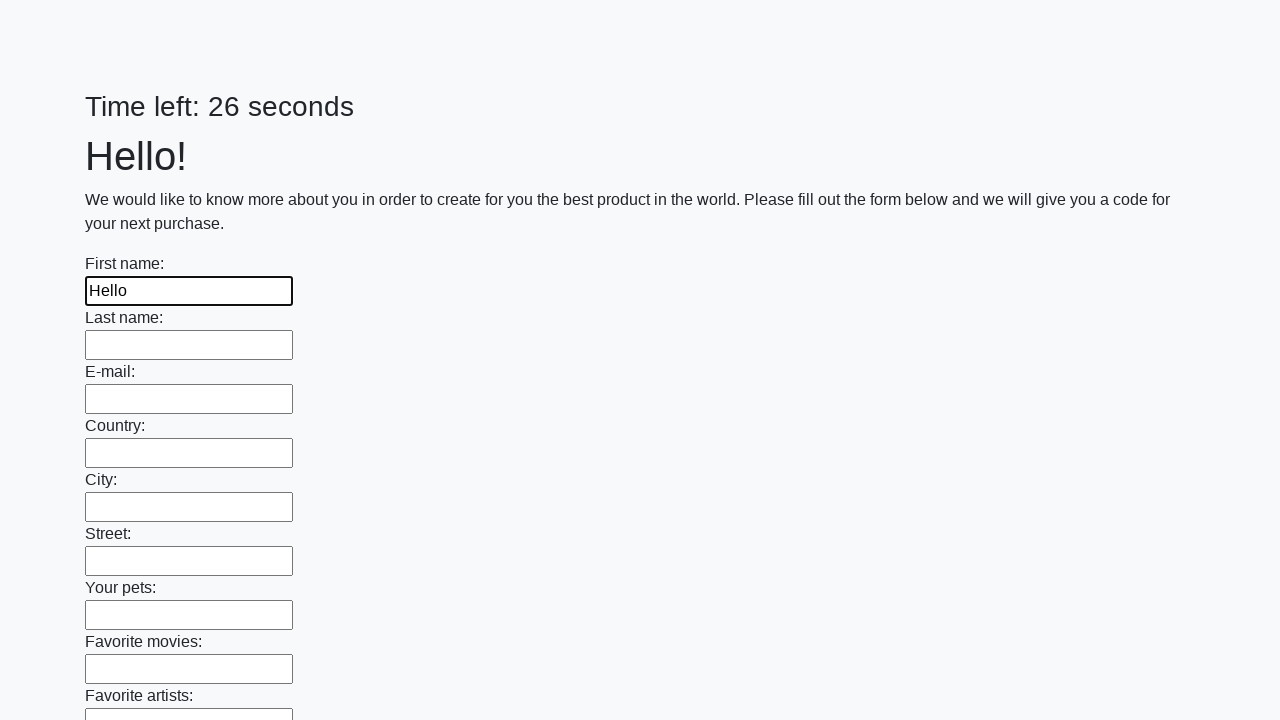

Filled text input field 2 of 100 with 'Hello' on input[type='text'] >> nth=1
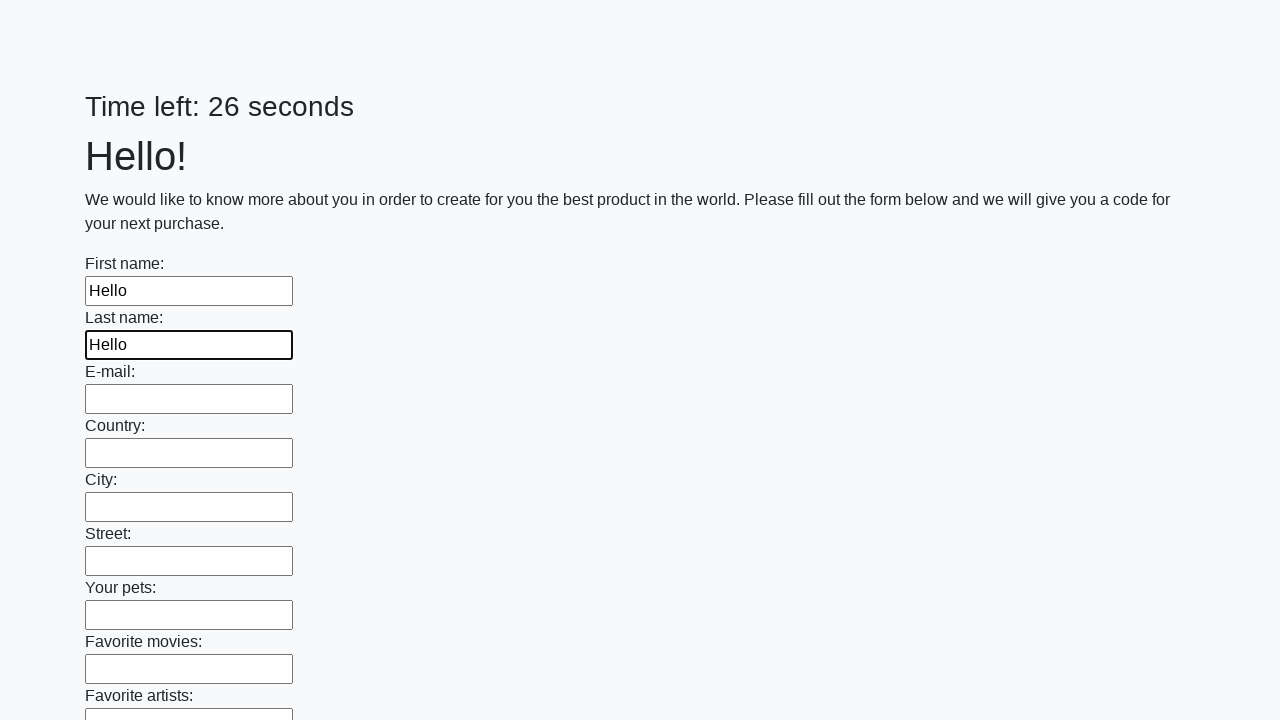

Filled text input field 3 of 100 with 'Hello' on input[type='text'] >> nth=2
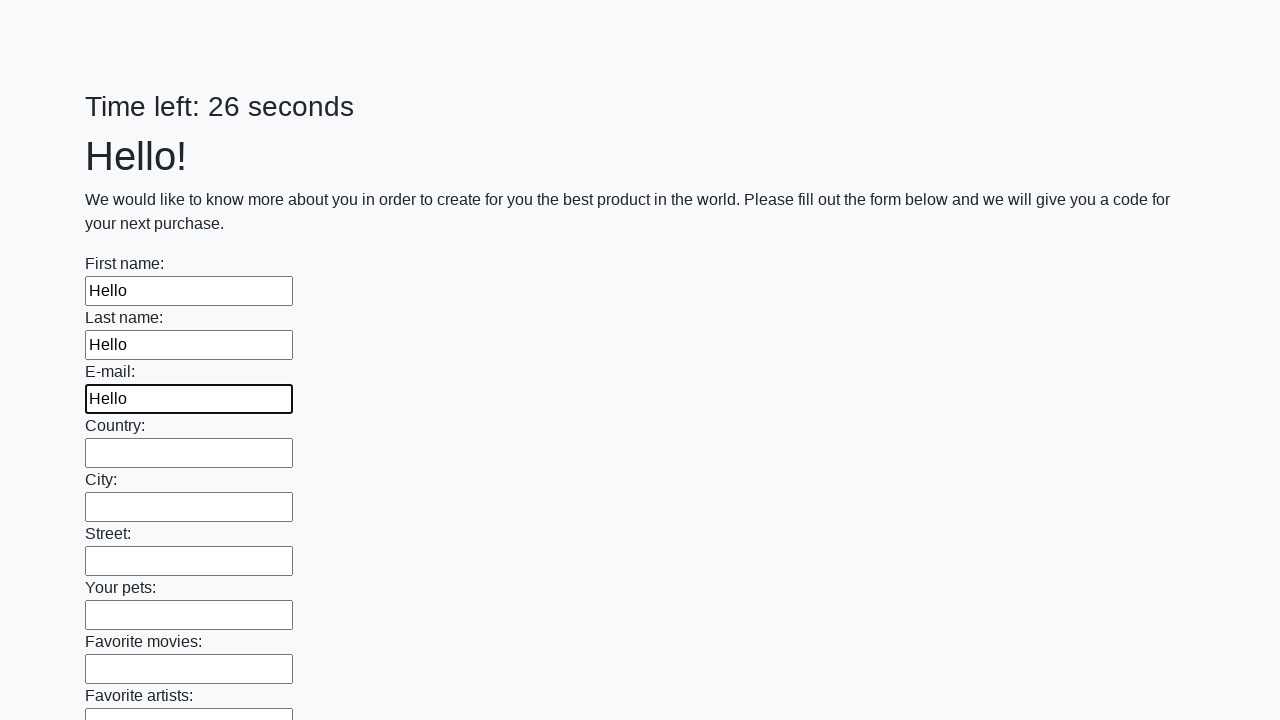

Filled text input field 4 of 100 with 'Hello' on input[type='text'] >> nth=3
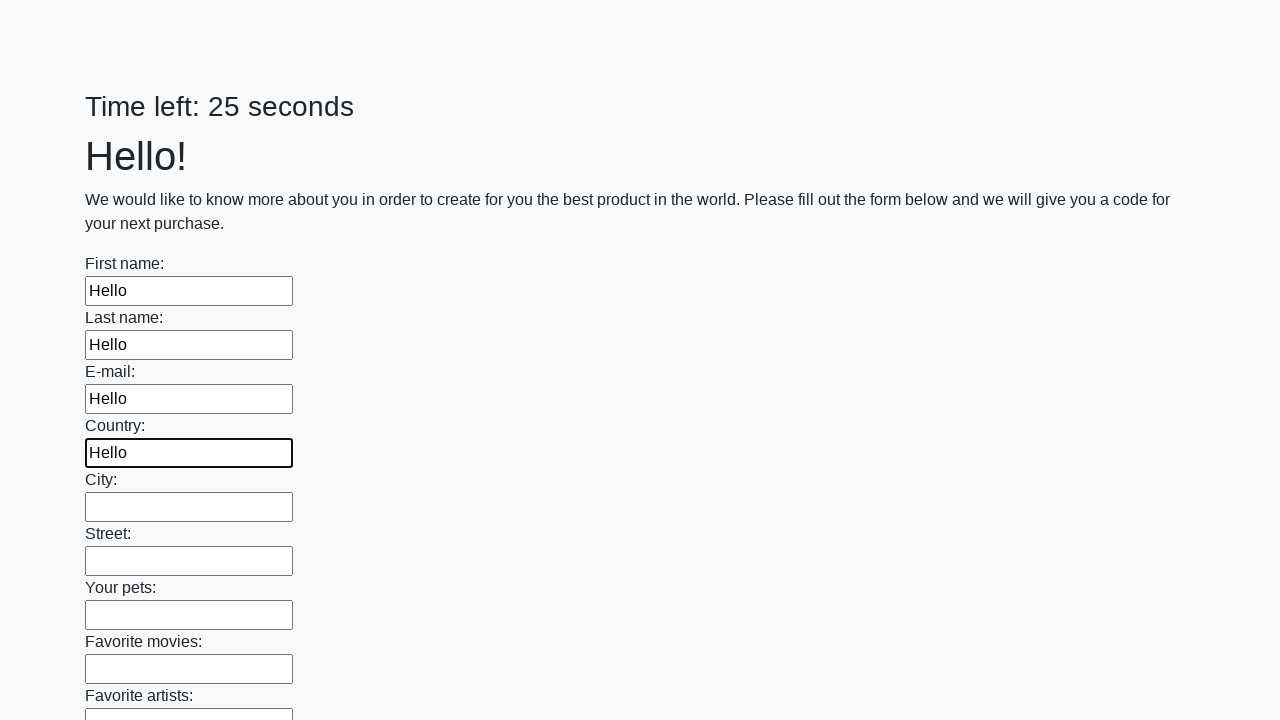

Filled text input field 5 of 100 with 'Hello' on input[type='text'] >> nth=4
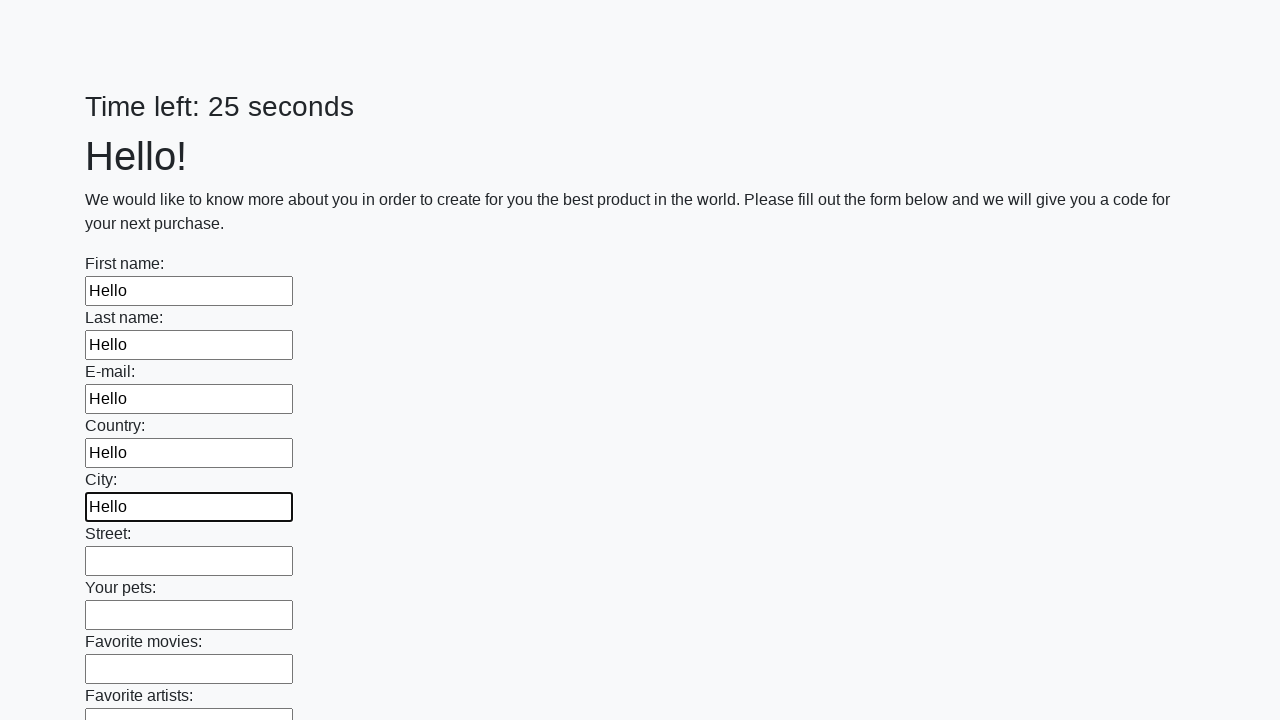

Filled text input field 6 of 100 with 'Hello' on input[type='text'] >> nth=5
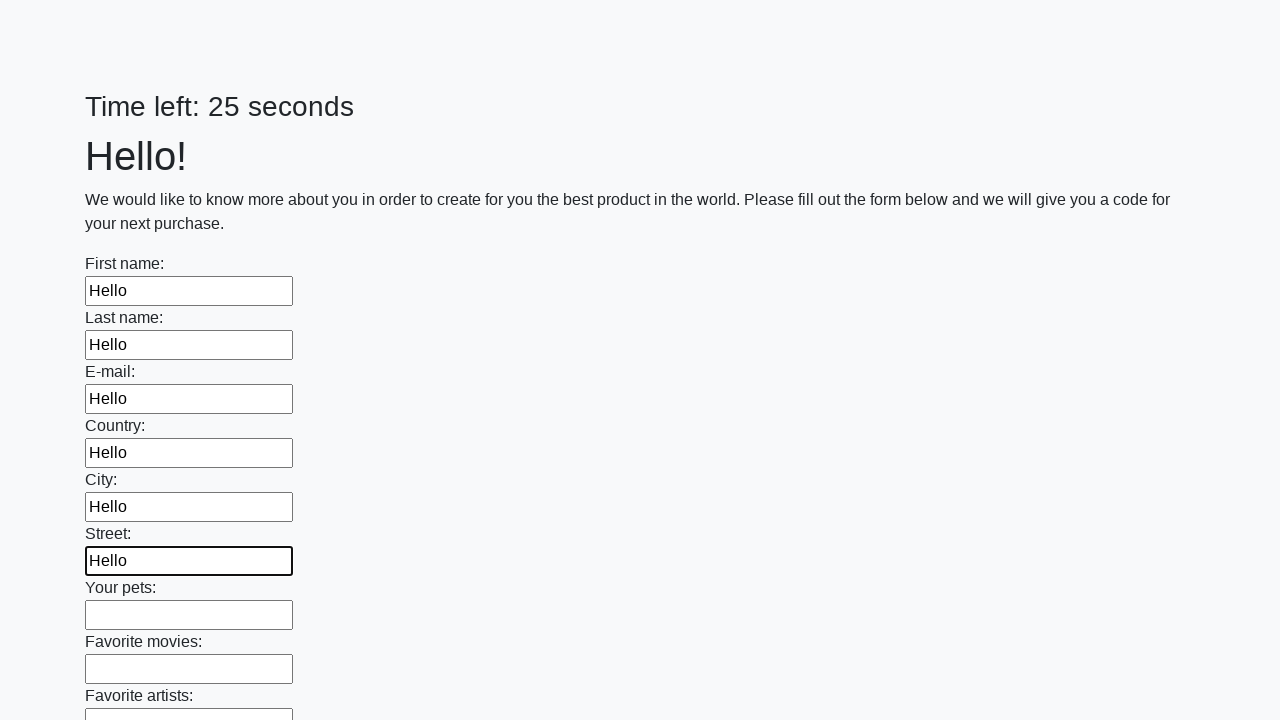

Filled text input field 7 of 100 with 'Hello' on input[type='text'] >> nth=6
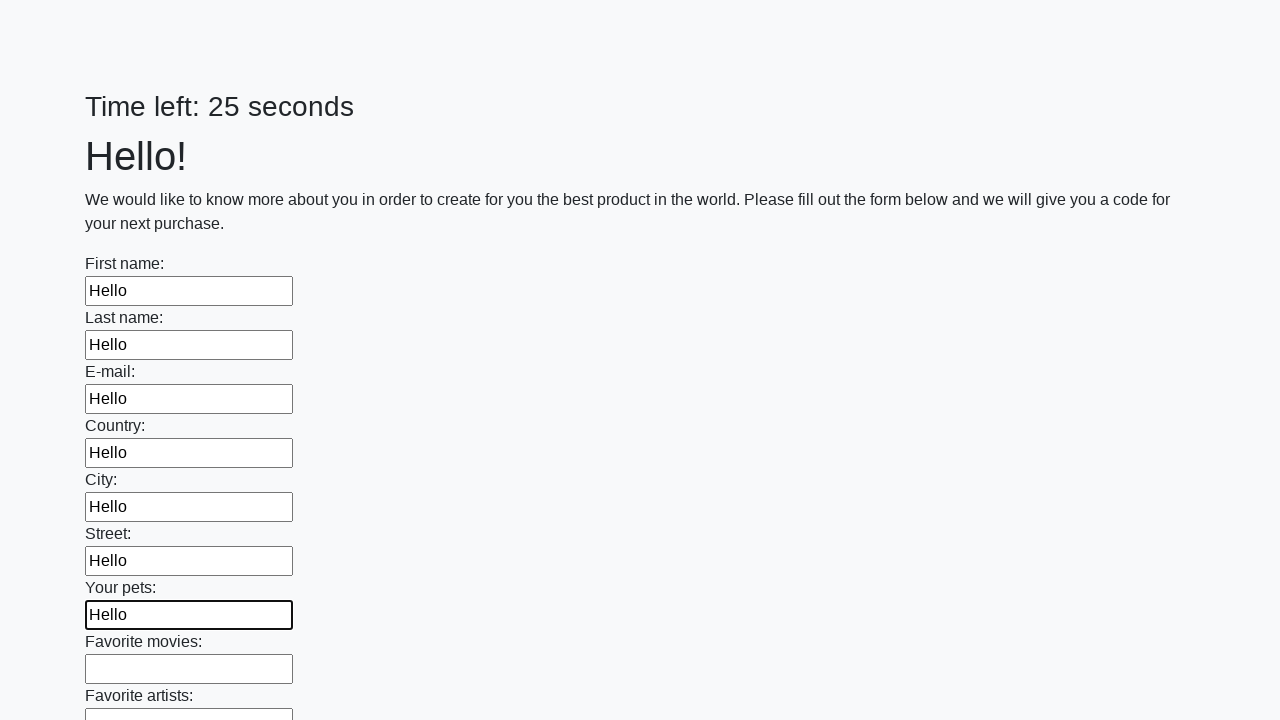

Filled text input field 8 of 100 with 'Hello' on input[type='text'] >> nth=7
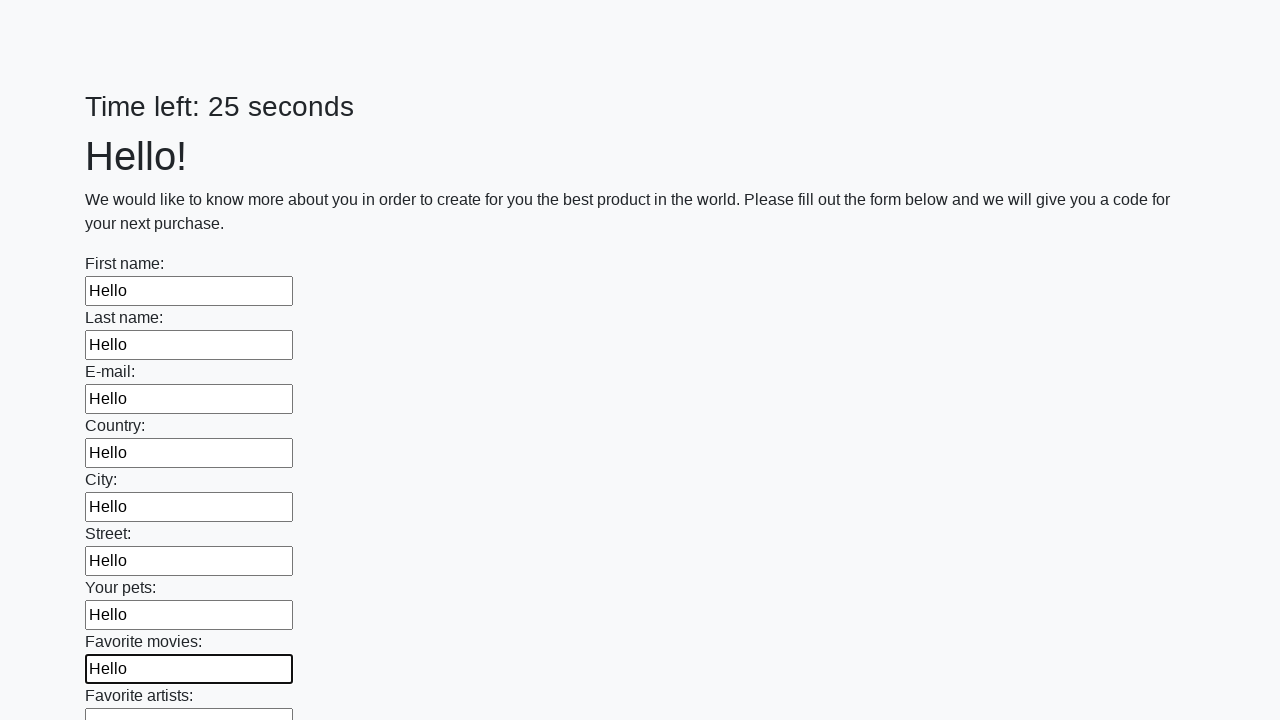

Filled text input field 9 of 100 with 'Hello' on input[type='text'] >> nth=8
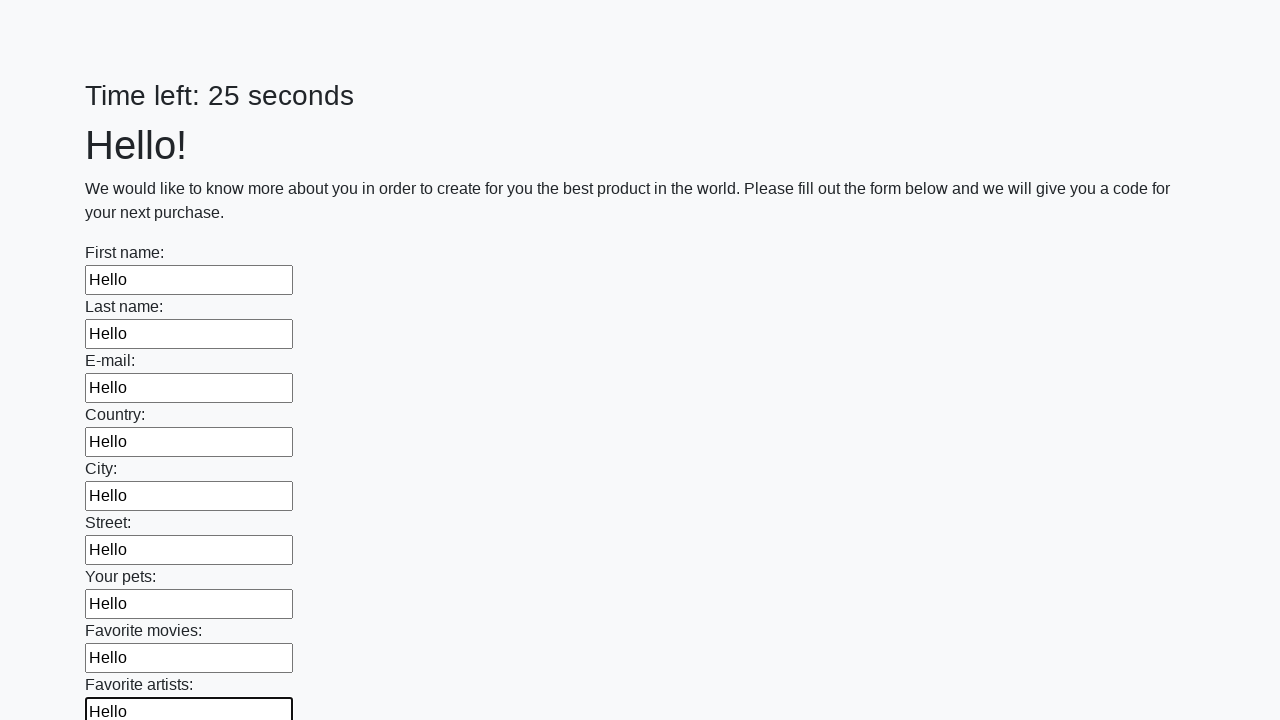

Filled text input field 10 of 100 with 'Hello' on input[type='text'] >> nth=9
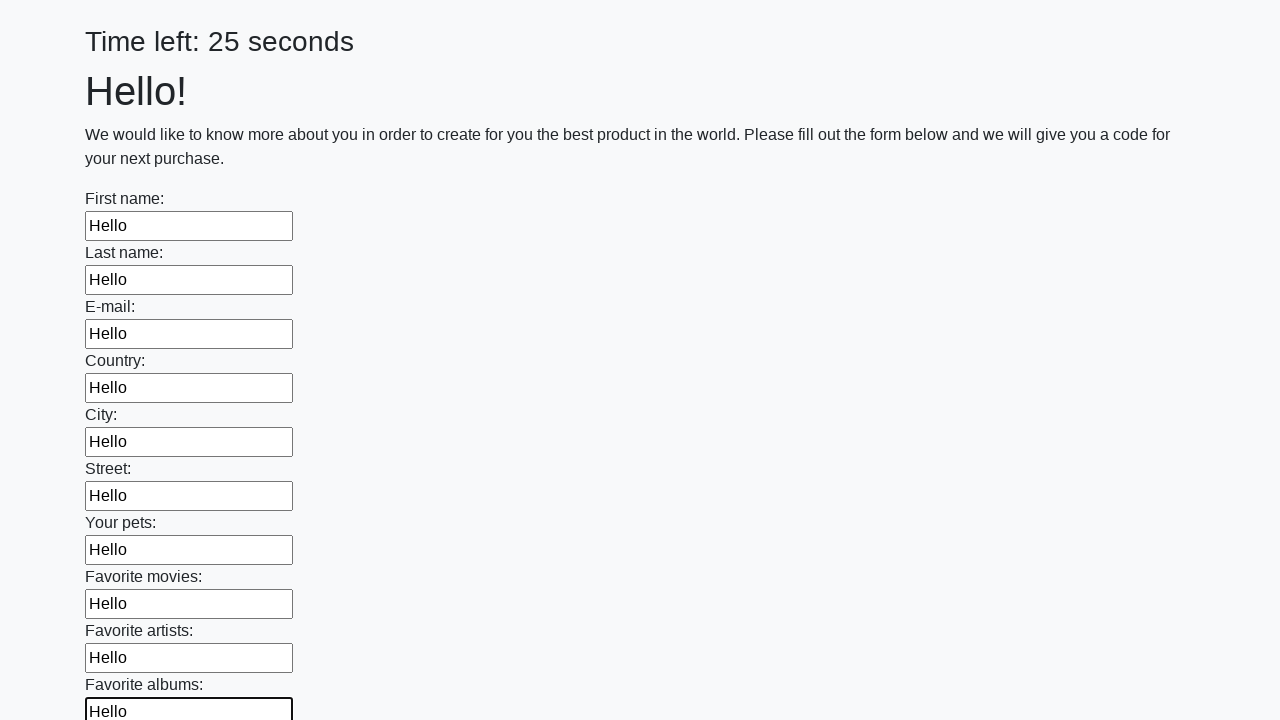

Filled text input field 11 of 100 with 'Hello' on input[type='text'] >> nth=10
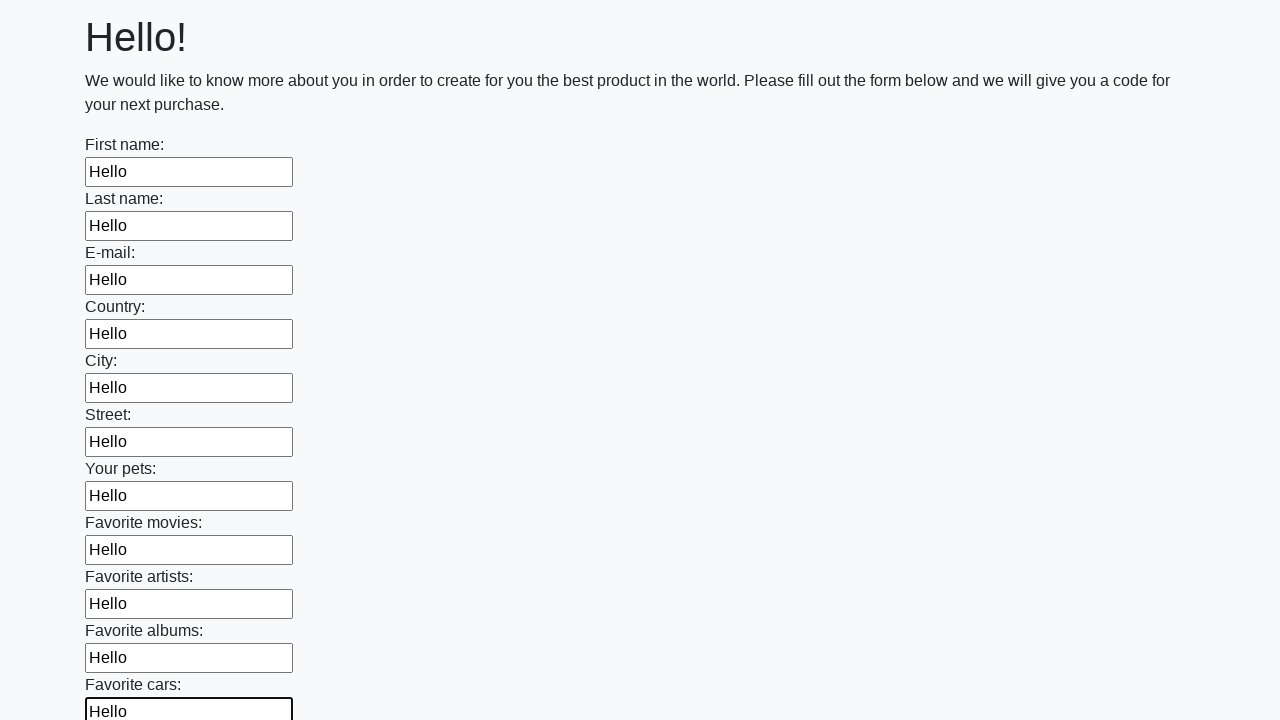

Filled text input field 12 of 100 with 'Hello' on input[type='text'] >> nth=11
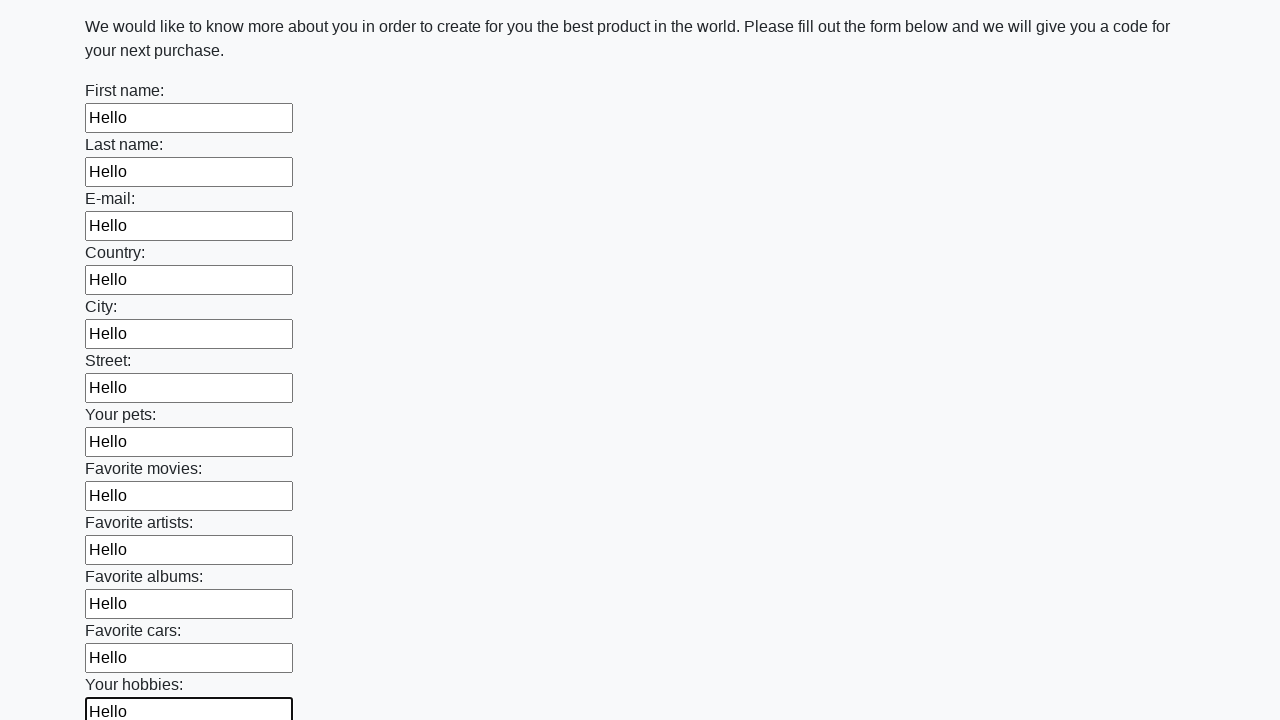

Filled text input field 13 of 100 with 'Hello' on input[type='text'] >> nth=12
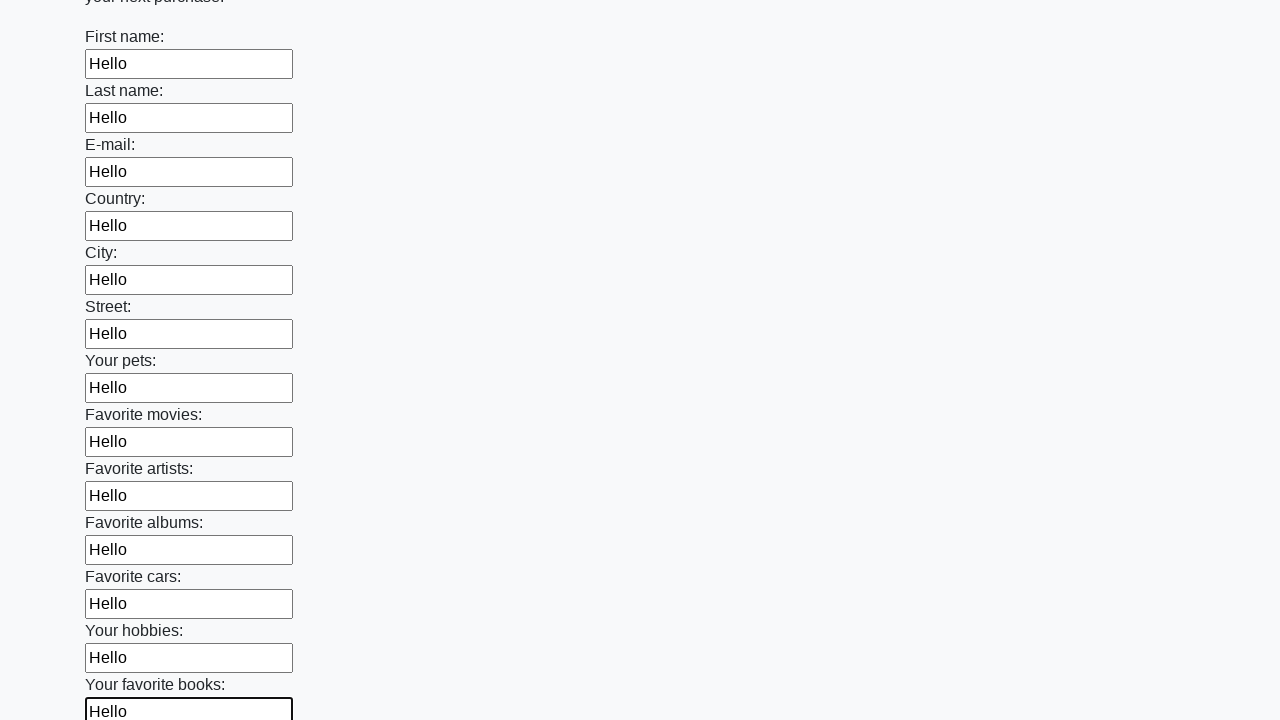

Filled text input field 14 of 100 with 'Hello' on input[type='text'] >> nth=13
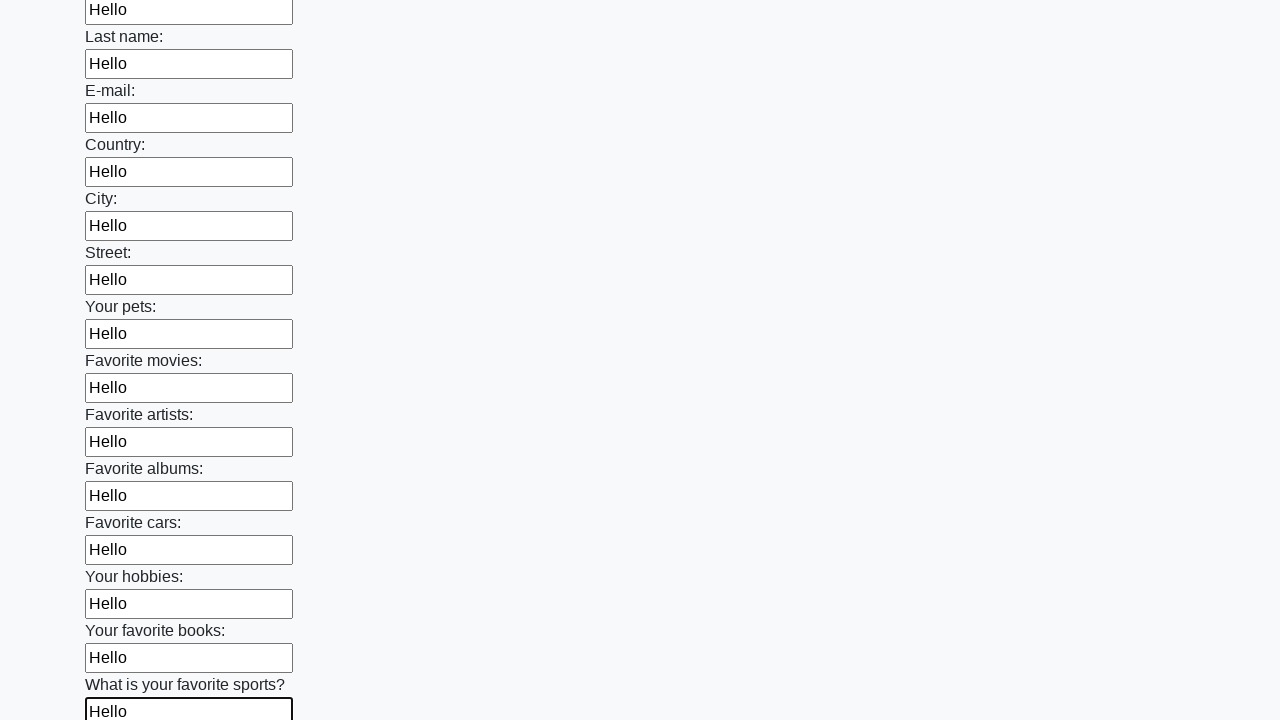

Filled text input field 15 of 100 with 'Hello' on input[type='text'] >> nth=14
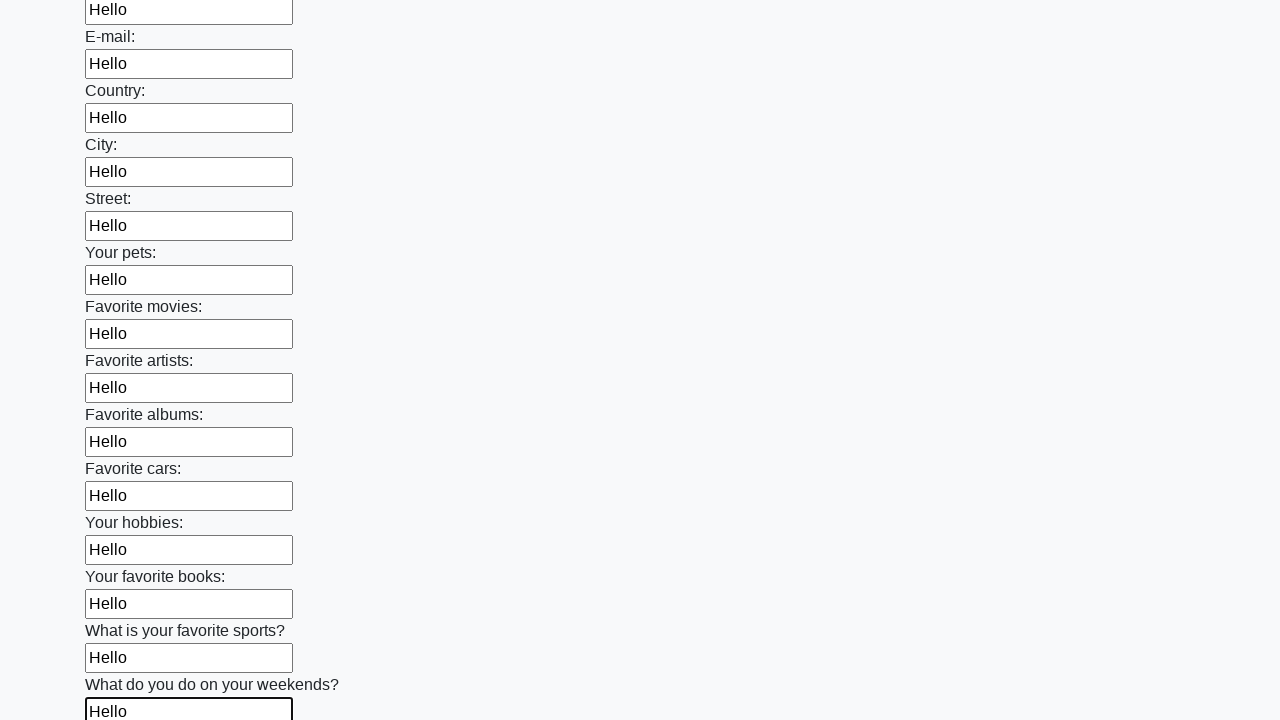

Filled text input field 16 of 100 with 'Hello' on input[type='text'] >> nth=15
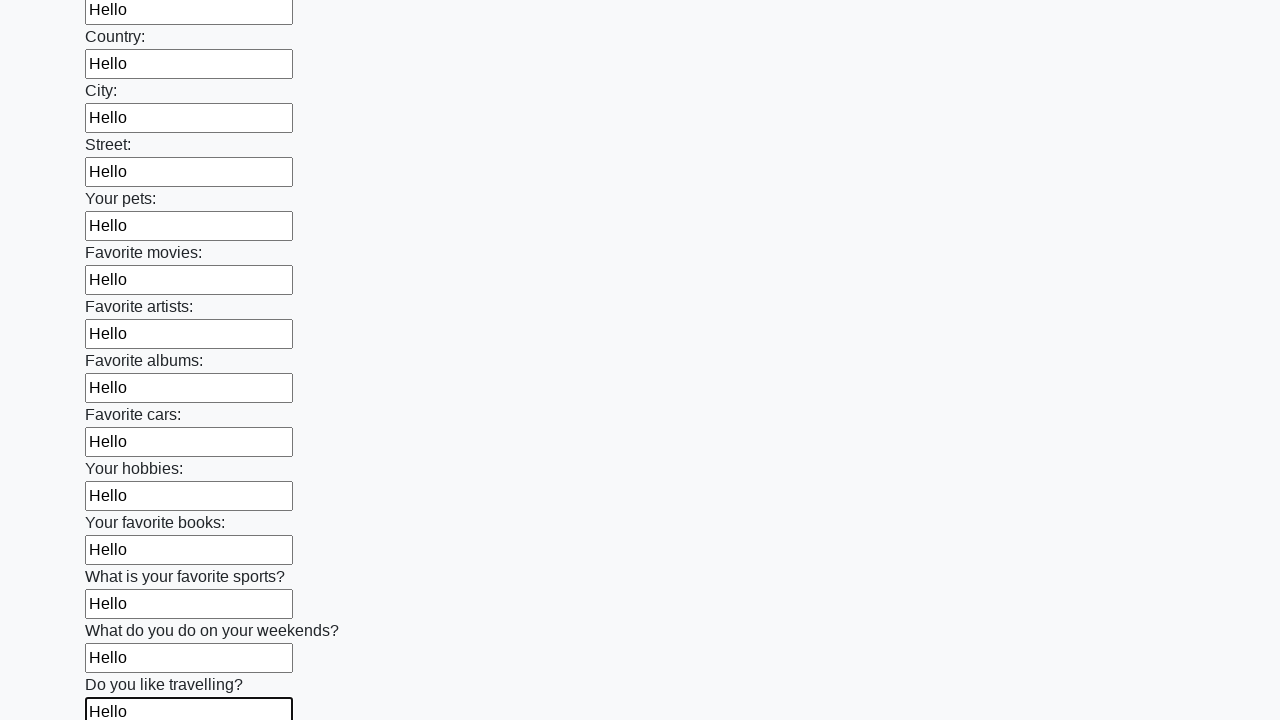

Filled text input field 17 of 100 with 'Hello' on input[type='text'] >> nth=16
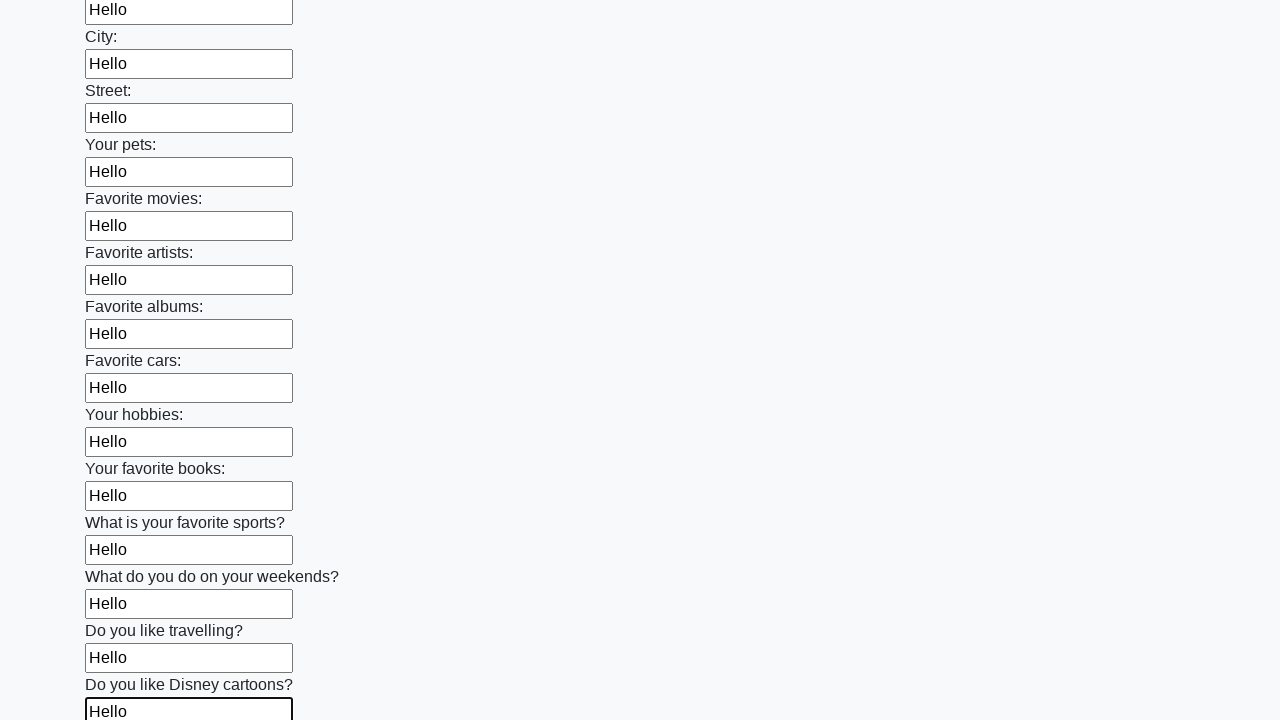

Filled text input field 18 of 100 with 'Hello' on input[type='text'] >> nth=17
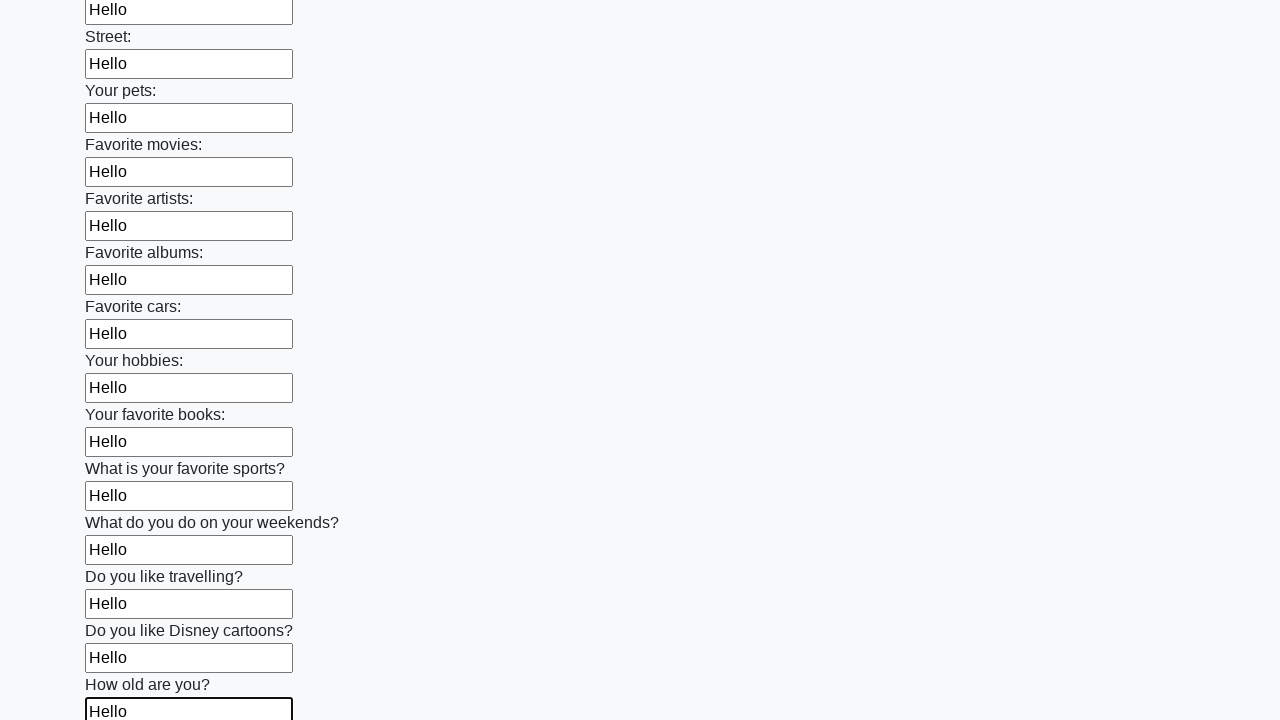

Filled text input field 19 of 100 with 'Hello' on input[type='text'] >> nth=18
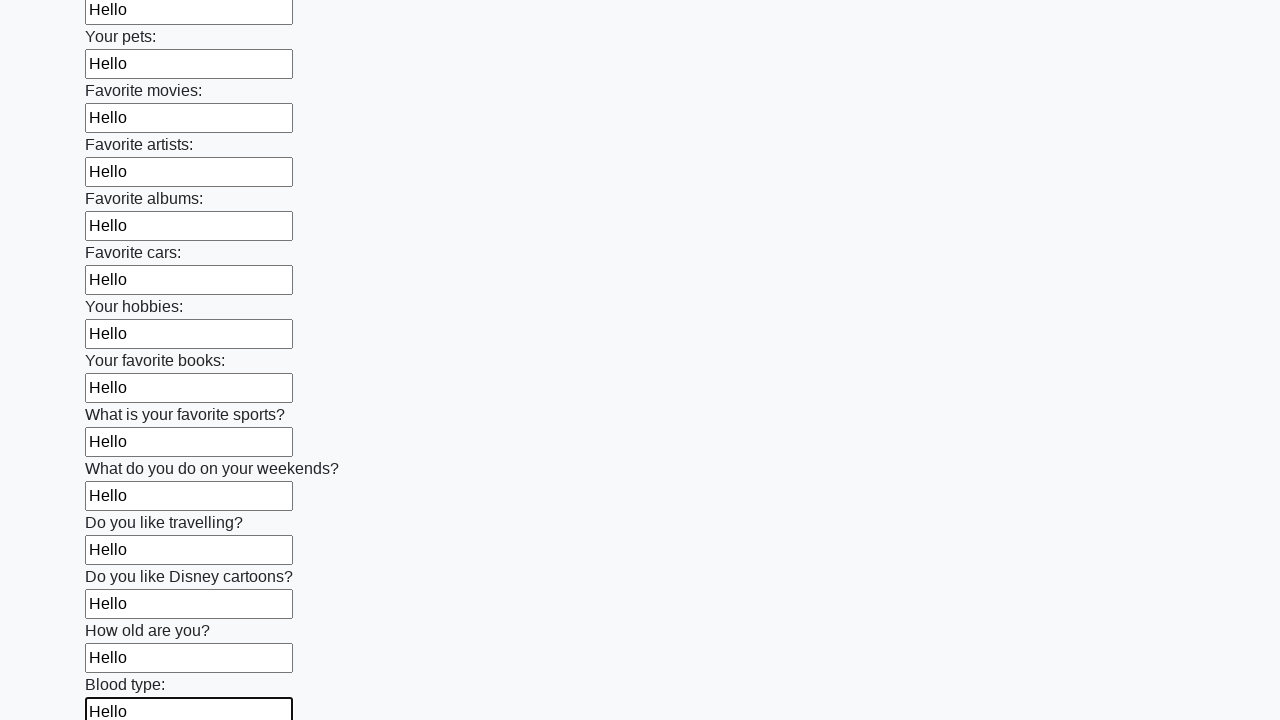

Filled text input field 20 of 100 with 'Hello' on input[type='text'] >> nth=19
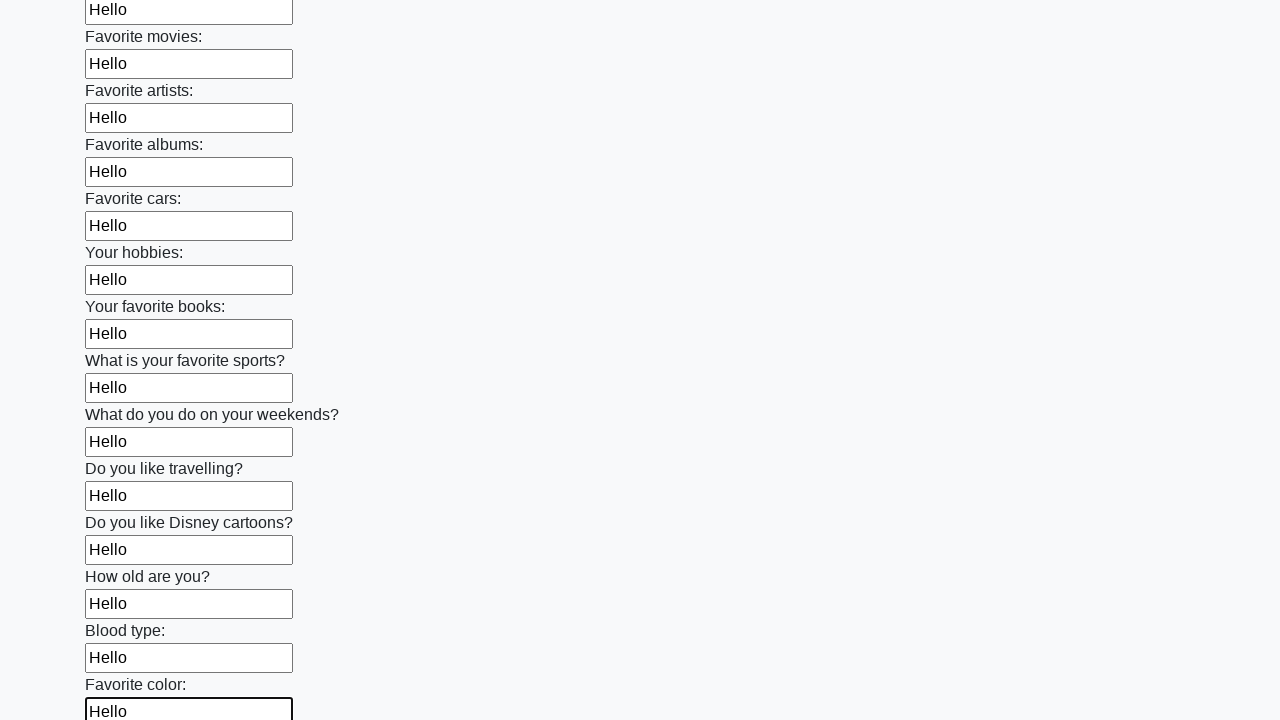

Filled text input field 21 of 100 with 'Hello' on input[type='text'] >> nth=20
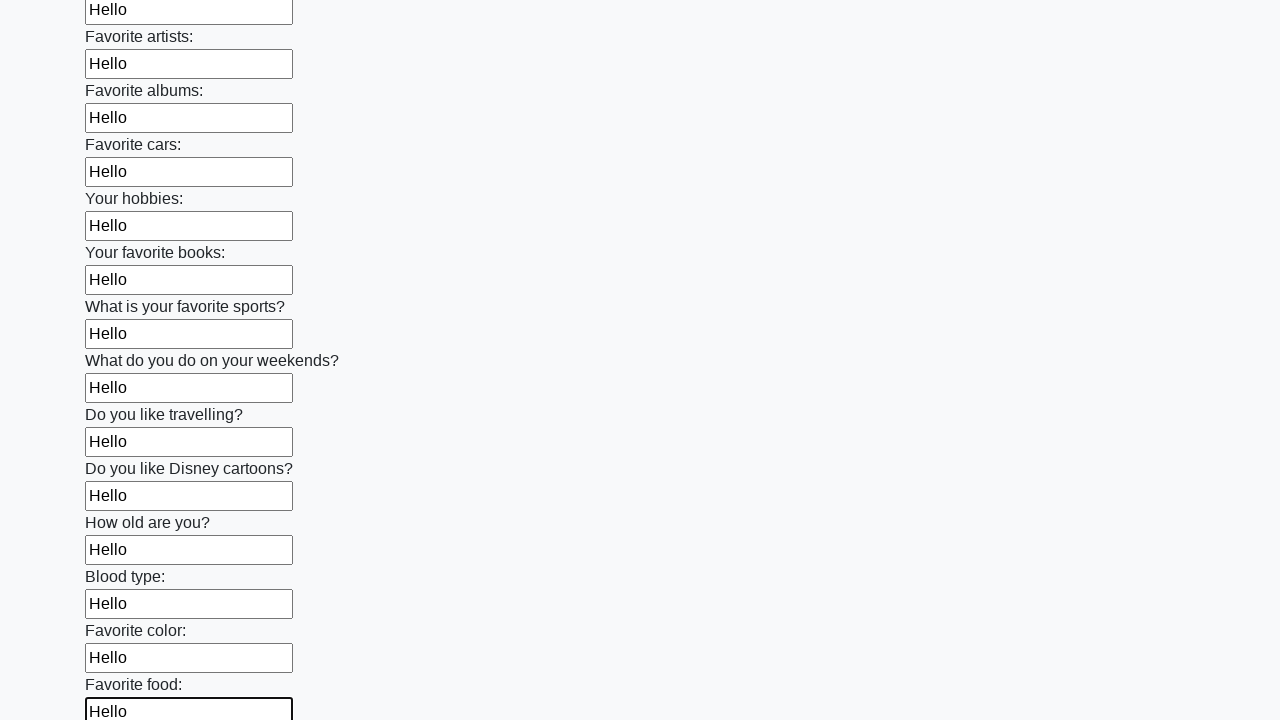

Filled text input field 22 of 100 with 'Hello' on input[type='text'] >> nth=21
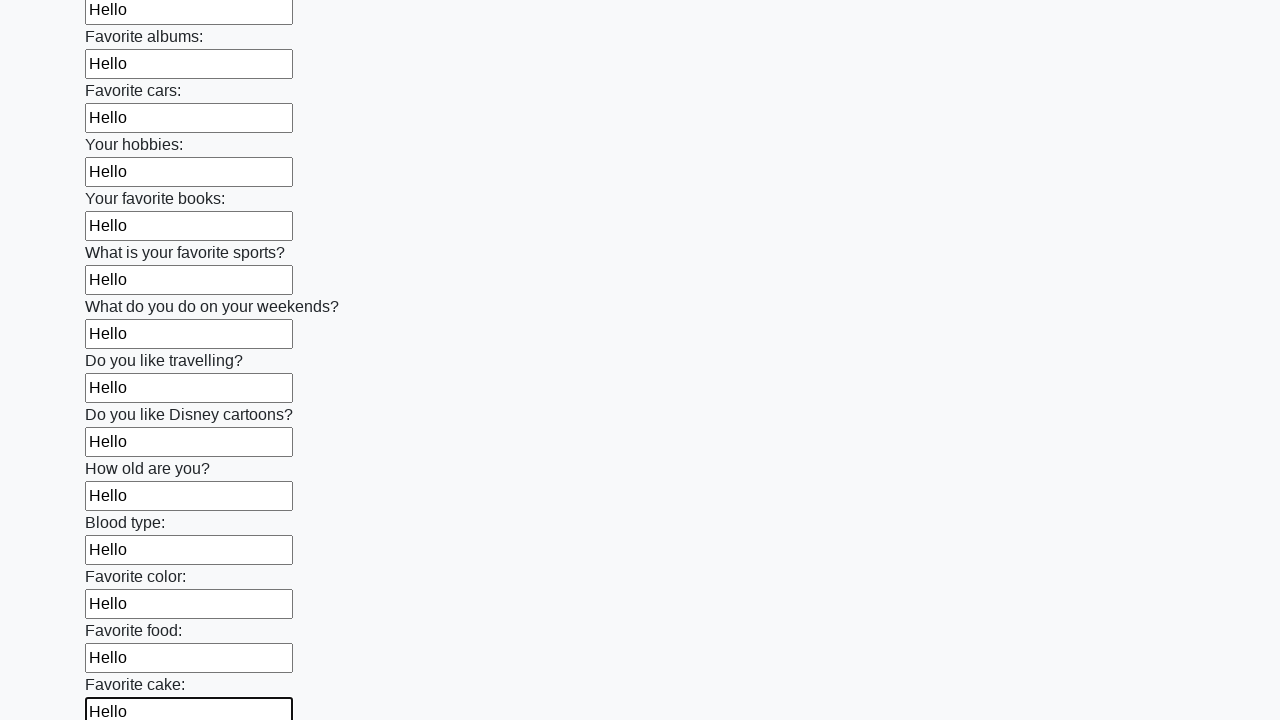

Filled text input field 23 of 100 with 'Hello' on input[type='text'] >> nth=22
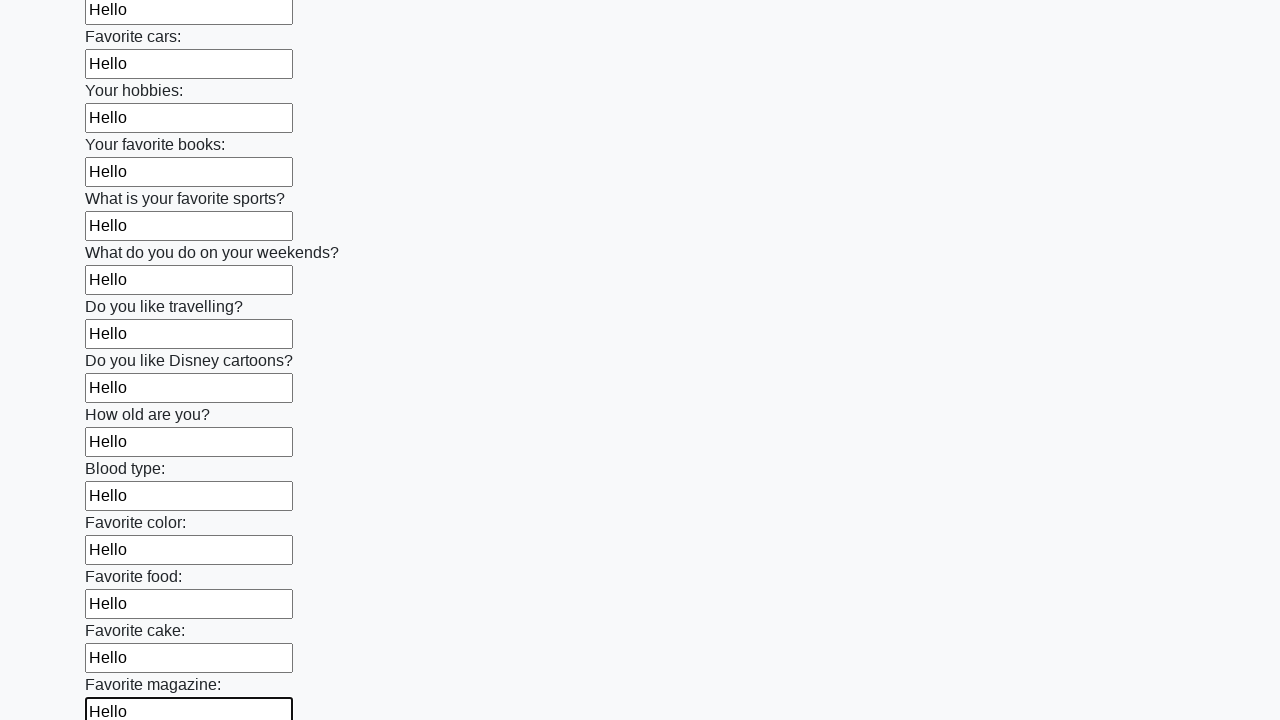

Filled text input field 24 of 100 with 'Hello' on input[type='text'] >> nth=23
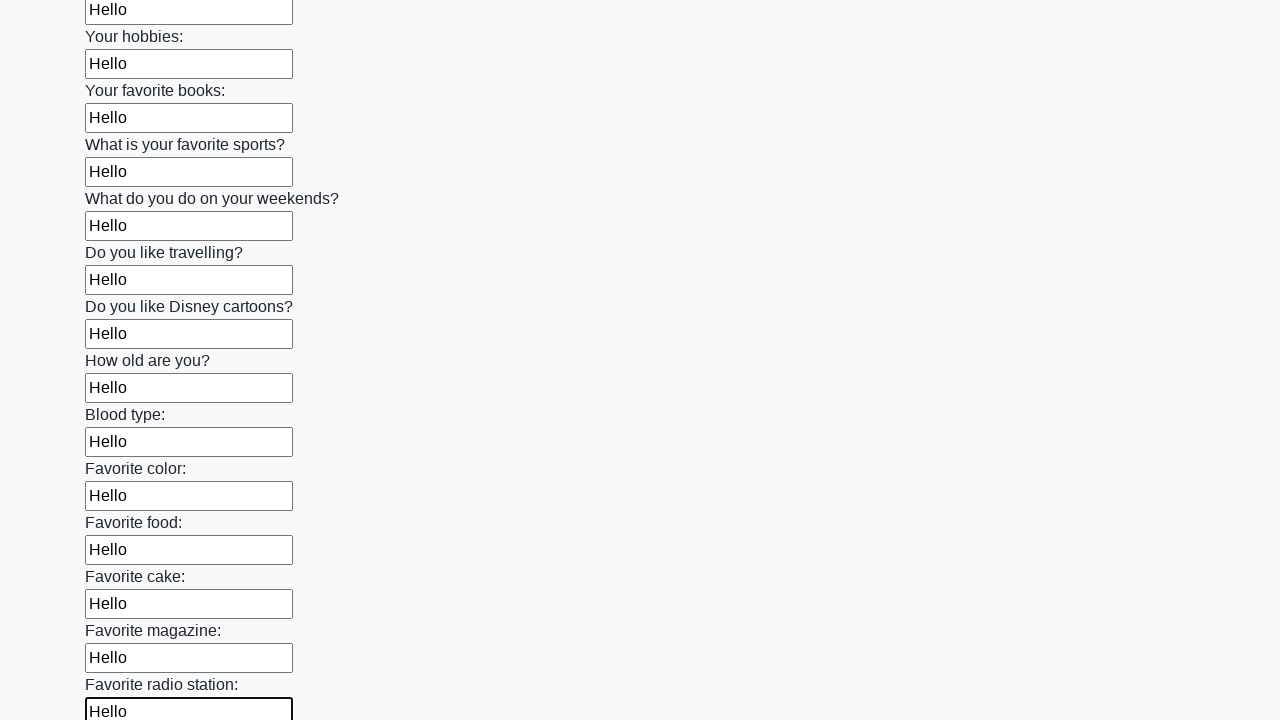

Filled text input field 25 of 100 with 'Hello' on input[type='text'] >> nth=24
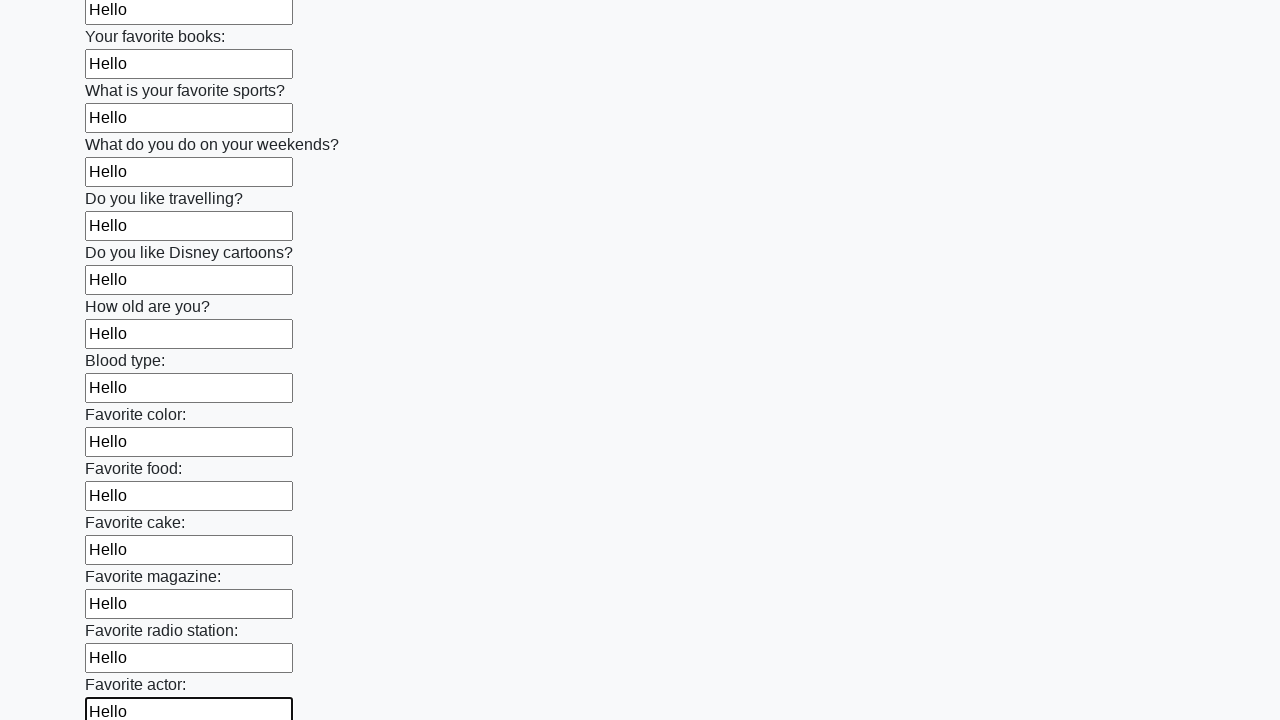

Filled text input field 26 of 100 with 'Hello' on input[type='text'] >> nth=25
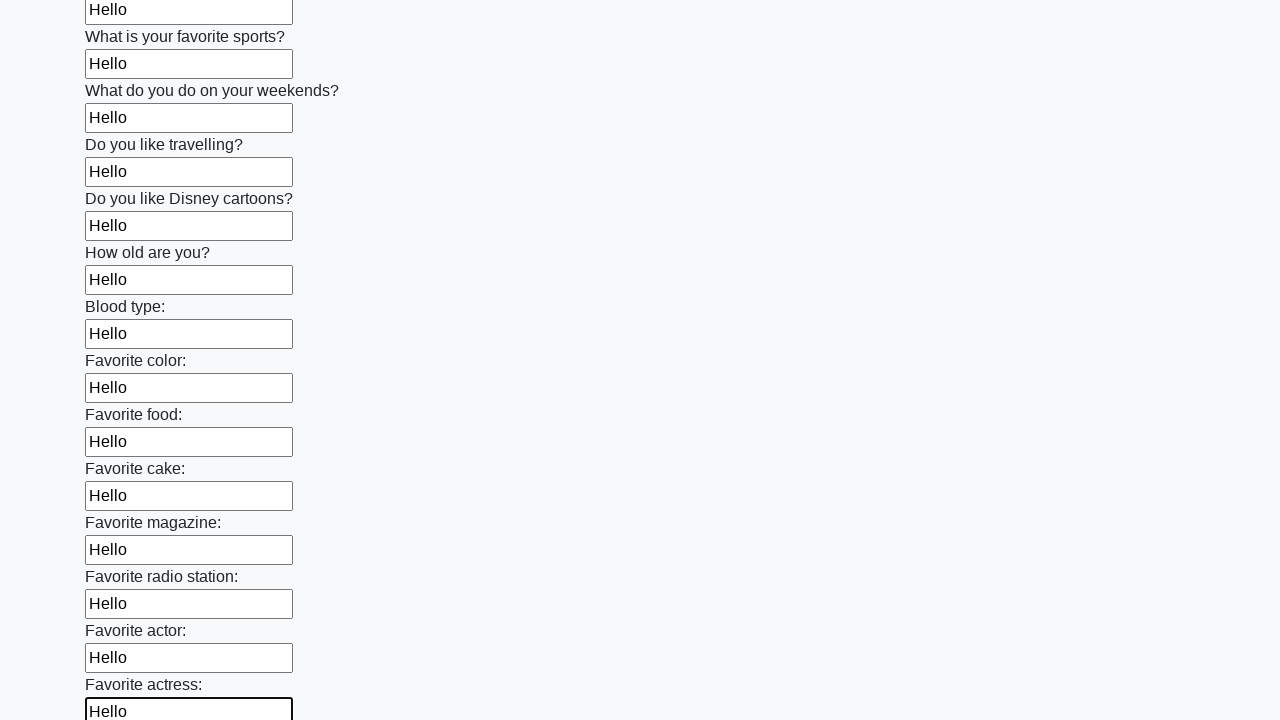

Filled text input field 27 of 100 with 'Hello' on input[type='text'] >> nth=26
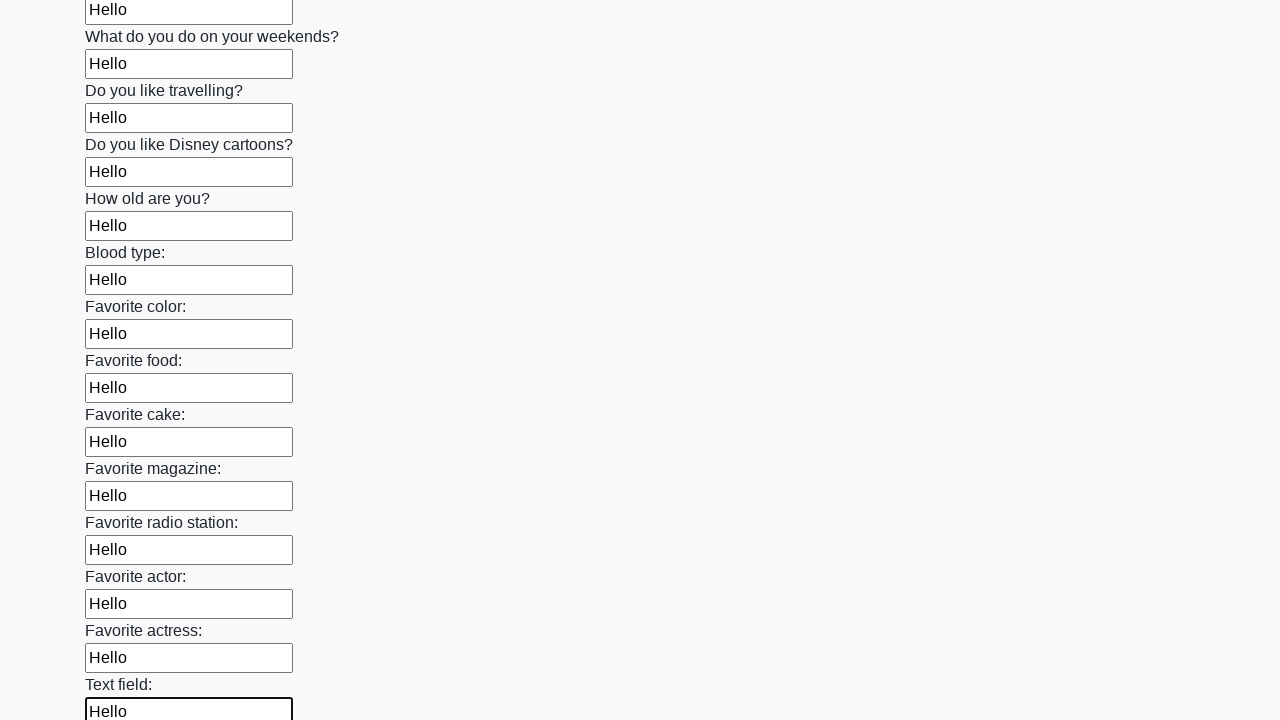

Filled text input field 28 of 100 with 'Hello' on input[type='text'] >> nth=27
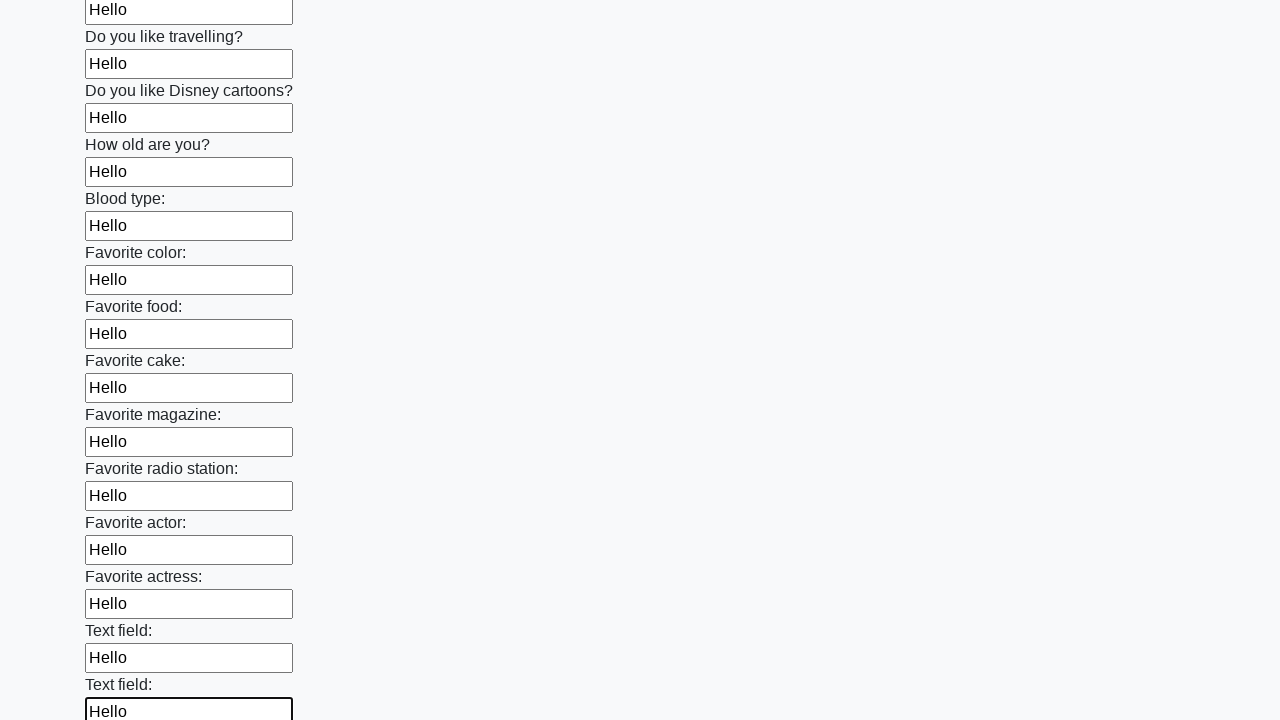

Filled text input field 29 of 100 with 'Hello' on input[type='text'] >> nth=28
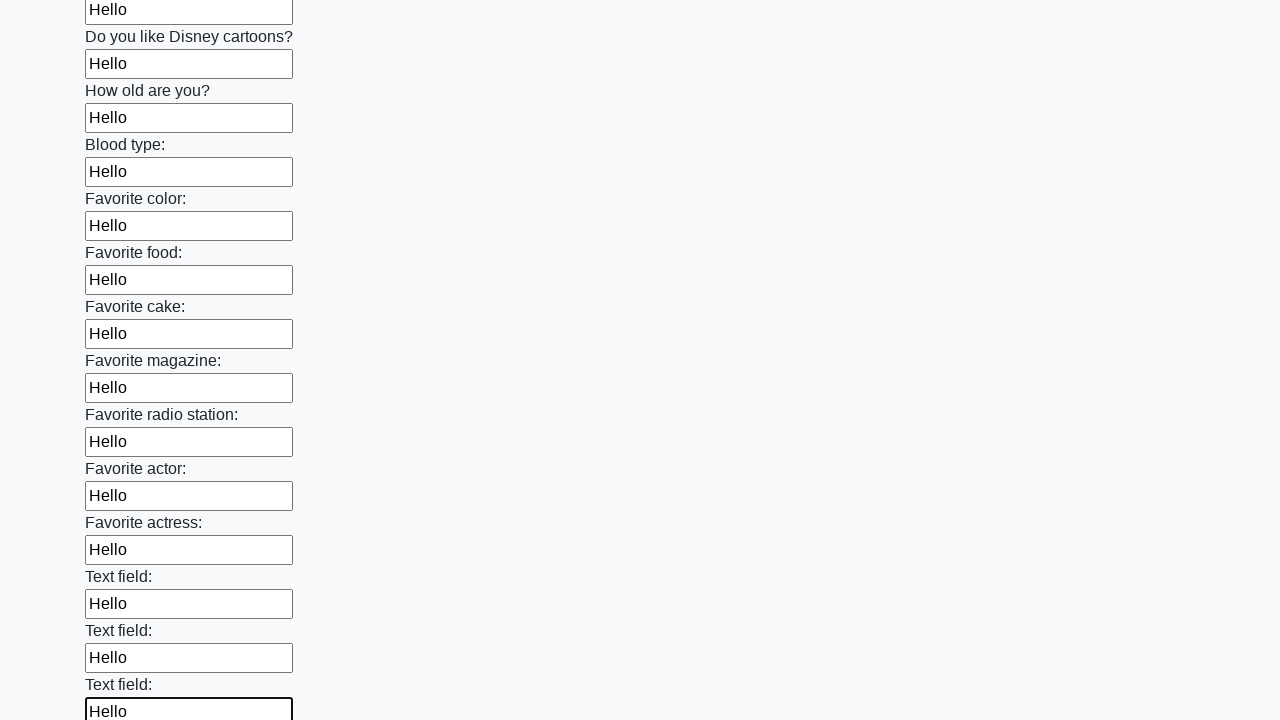

Filled text input field 30 of 100 with 'Hello' on input[type='text'] >> nth=29
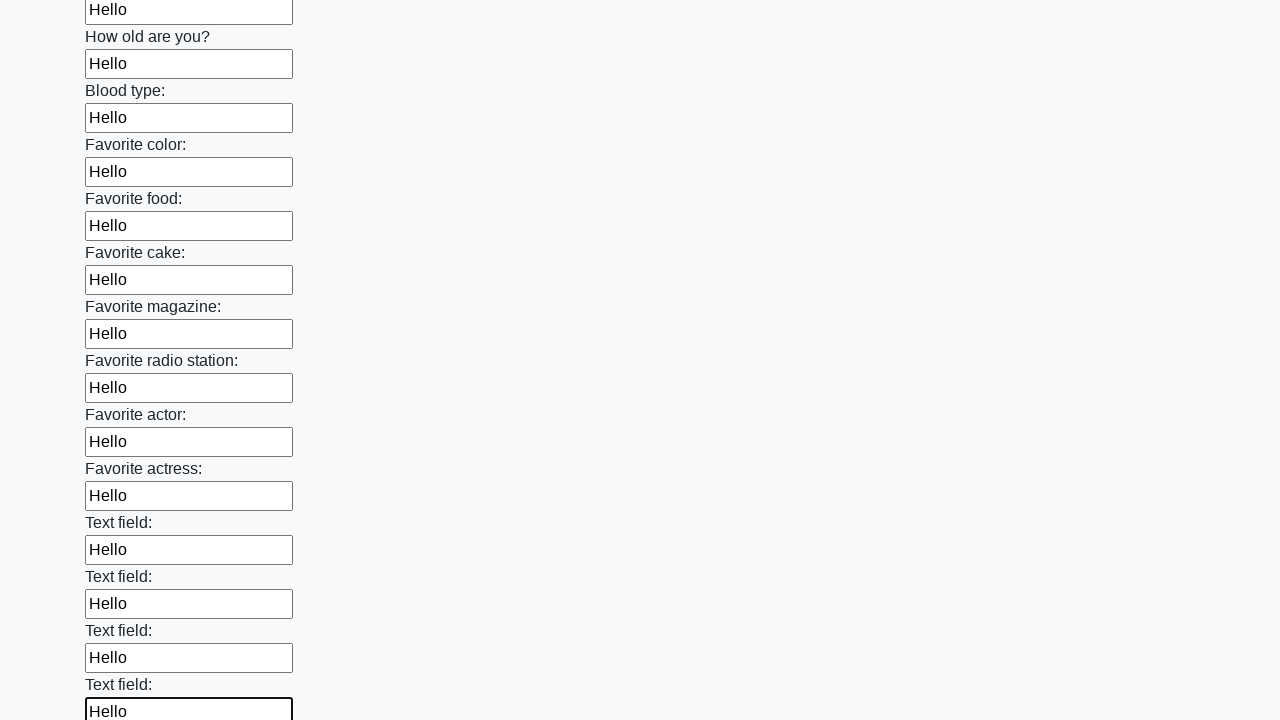

Filled text input field 31 of 100 with 'Hello' on input[type='text'] >> nth=30
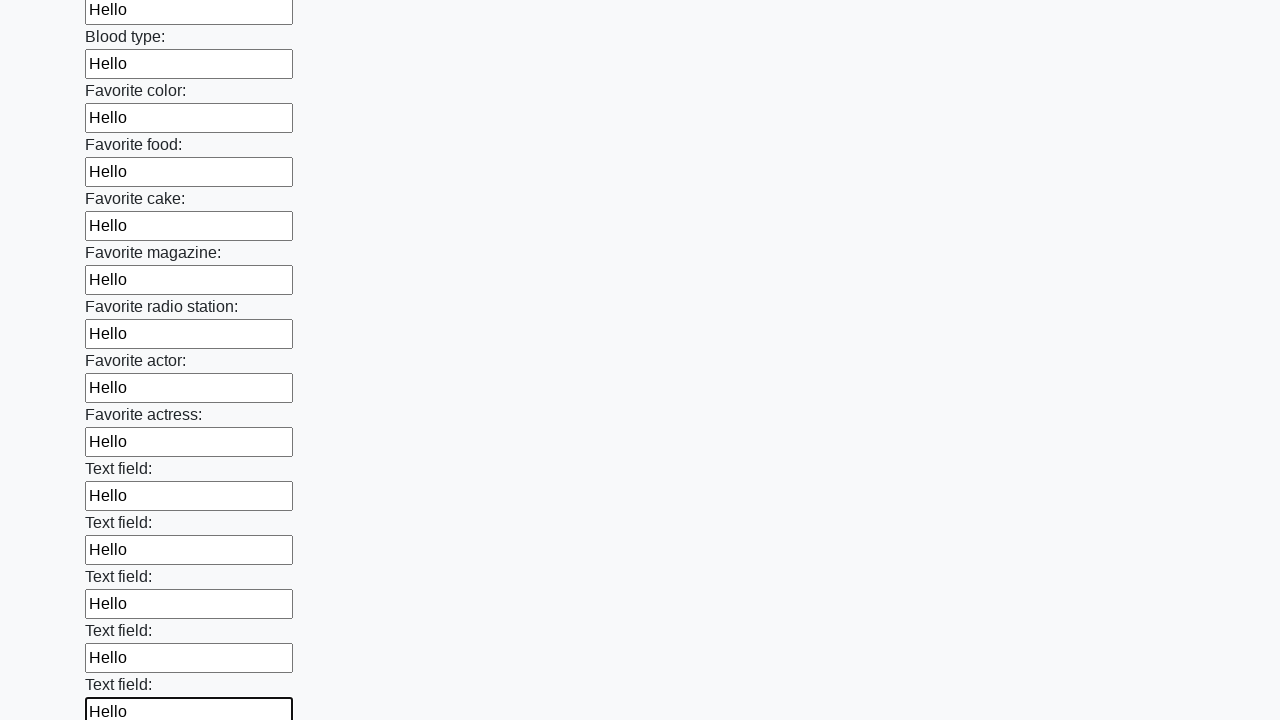

Filled text input field 32 of 100 with 'Hello' on input[type='text'] >> nth=31
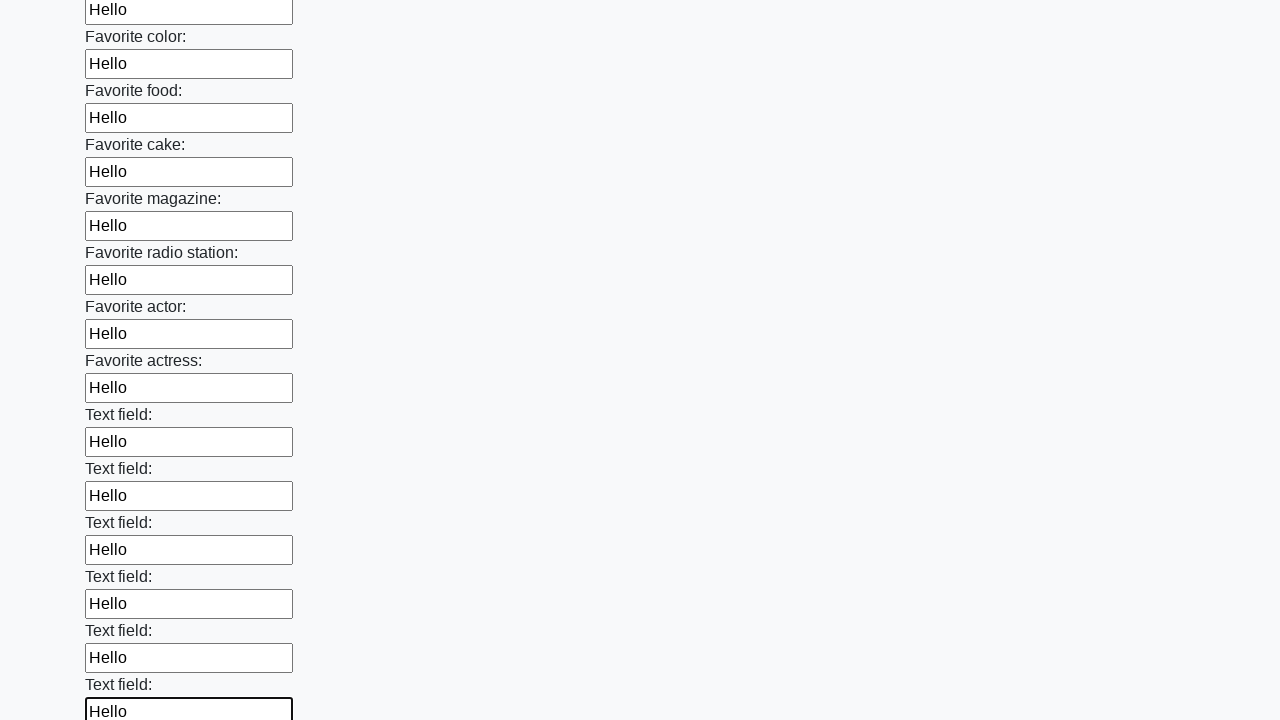

Filled text input field 33 of 100 with 'Hello' on input[type='text'] >> nth=32
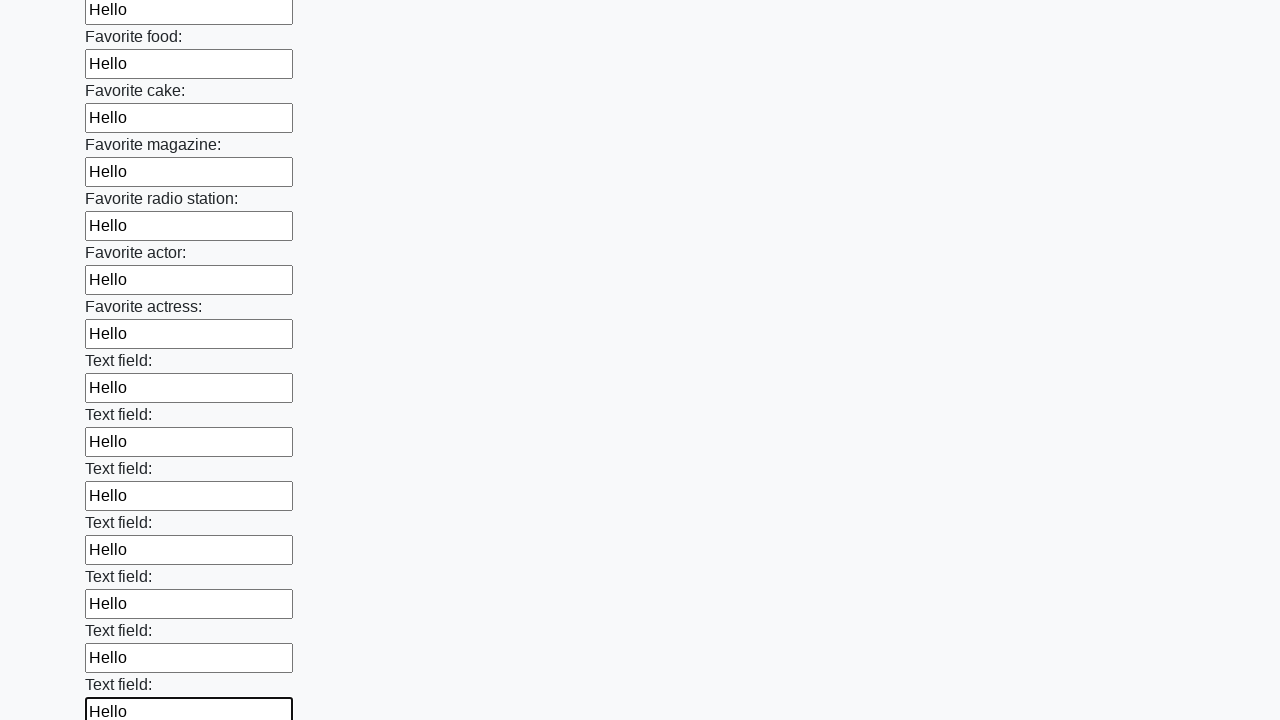

Filled text input field 34 of 100 with 'Hello' on input[type='text'] >> nth=33
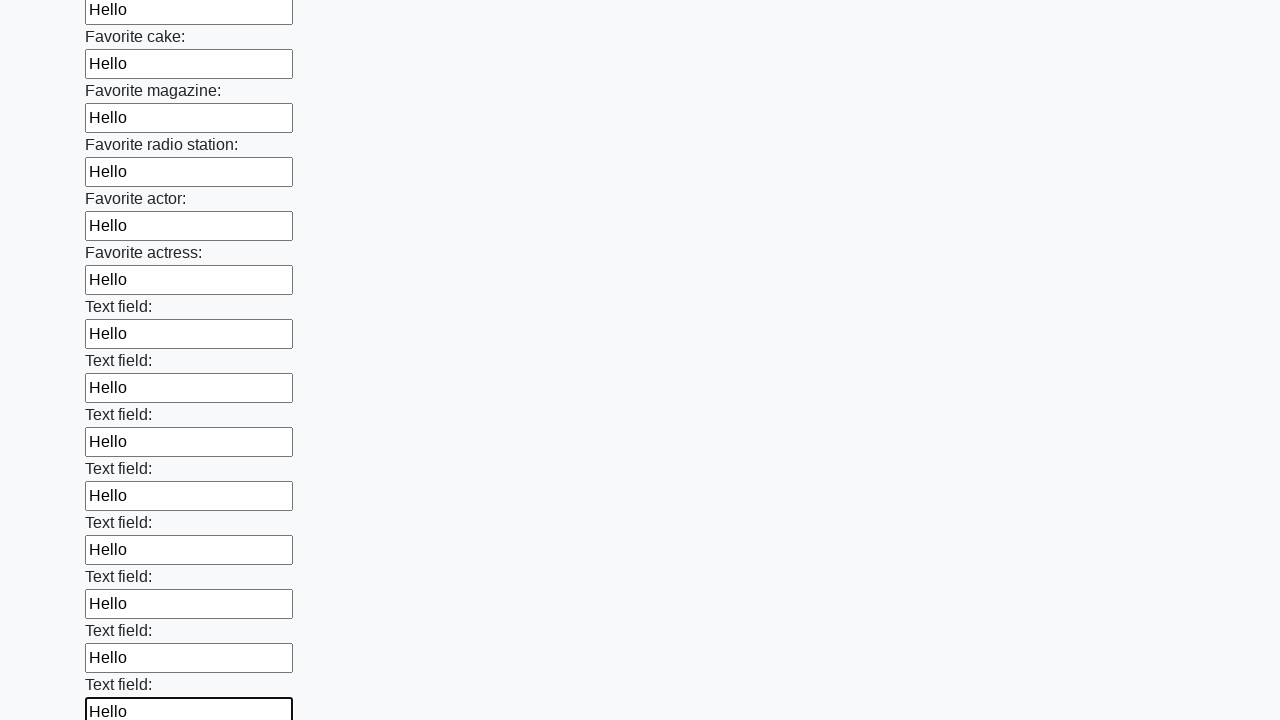

Filled text input field 35 of 100 with 'Hello' on input[type='text'] >> nth=34
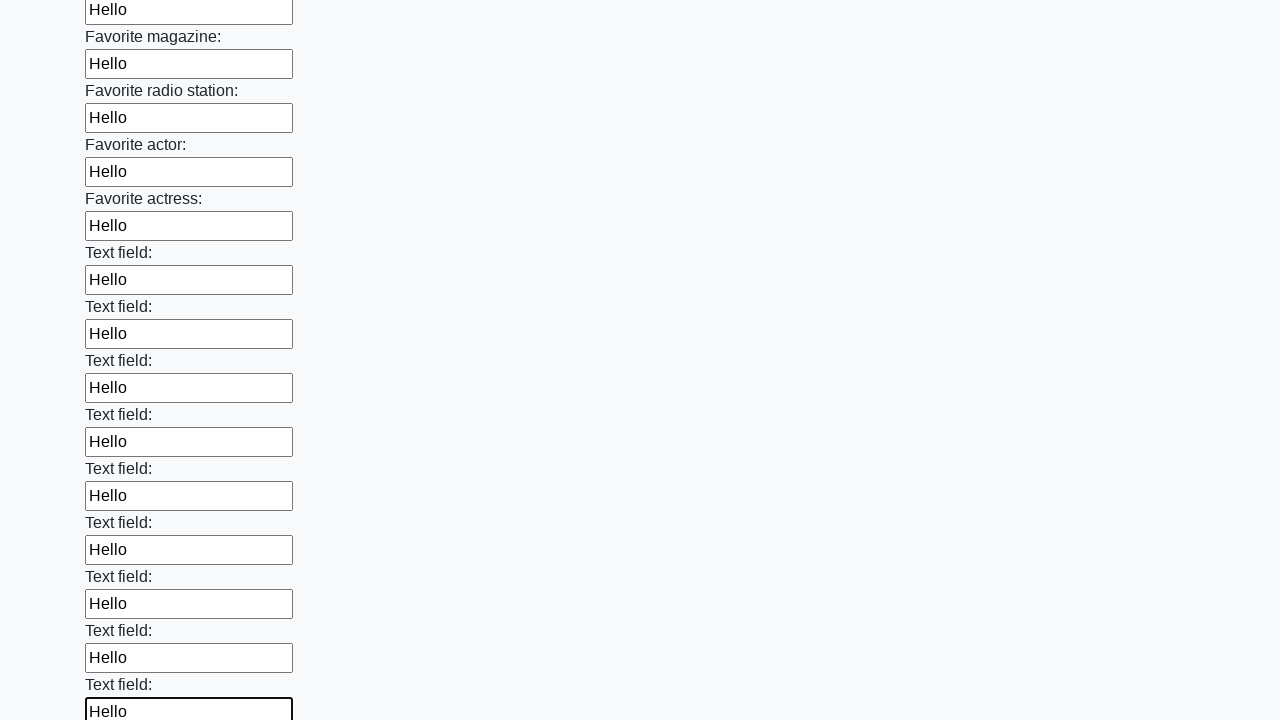

Filled text input field 36 of 100 with 'Hello' on input[type='text'] >> nth=35
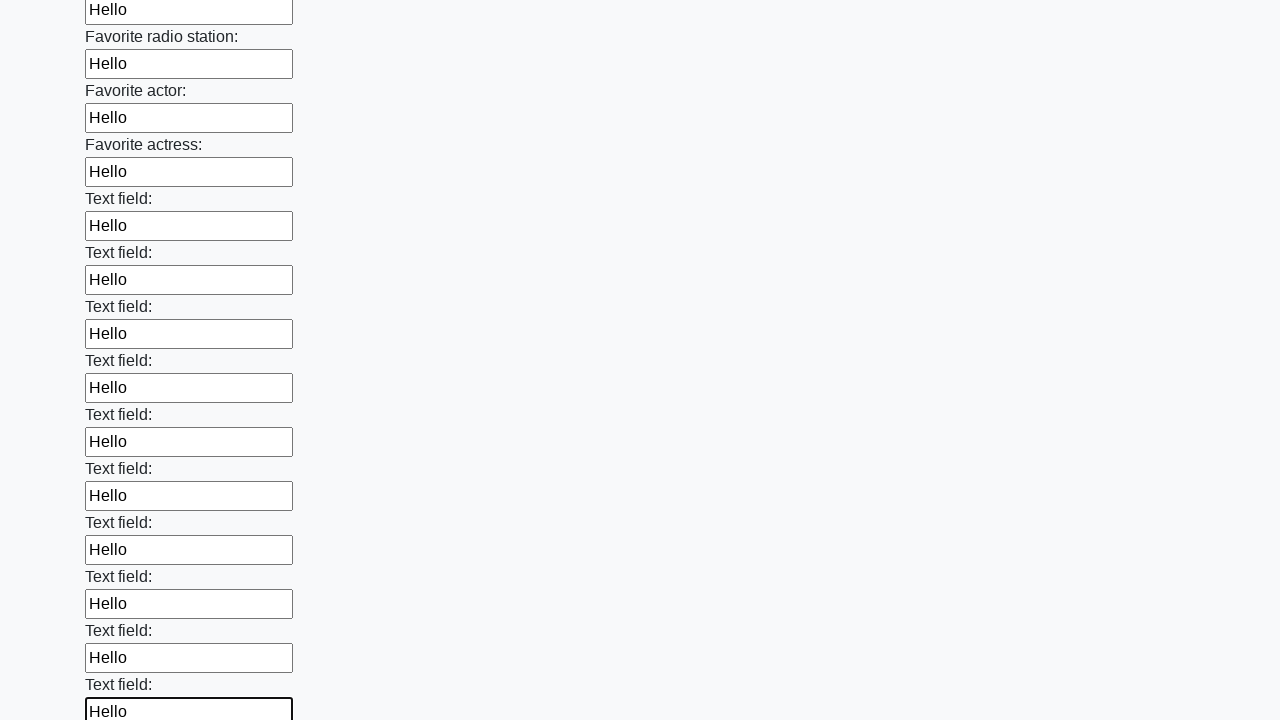

Filled text input field 37 of 100 with 'Hello' on input[type='text'] >> nth=36
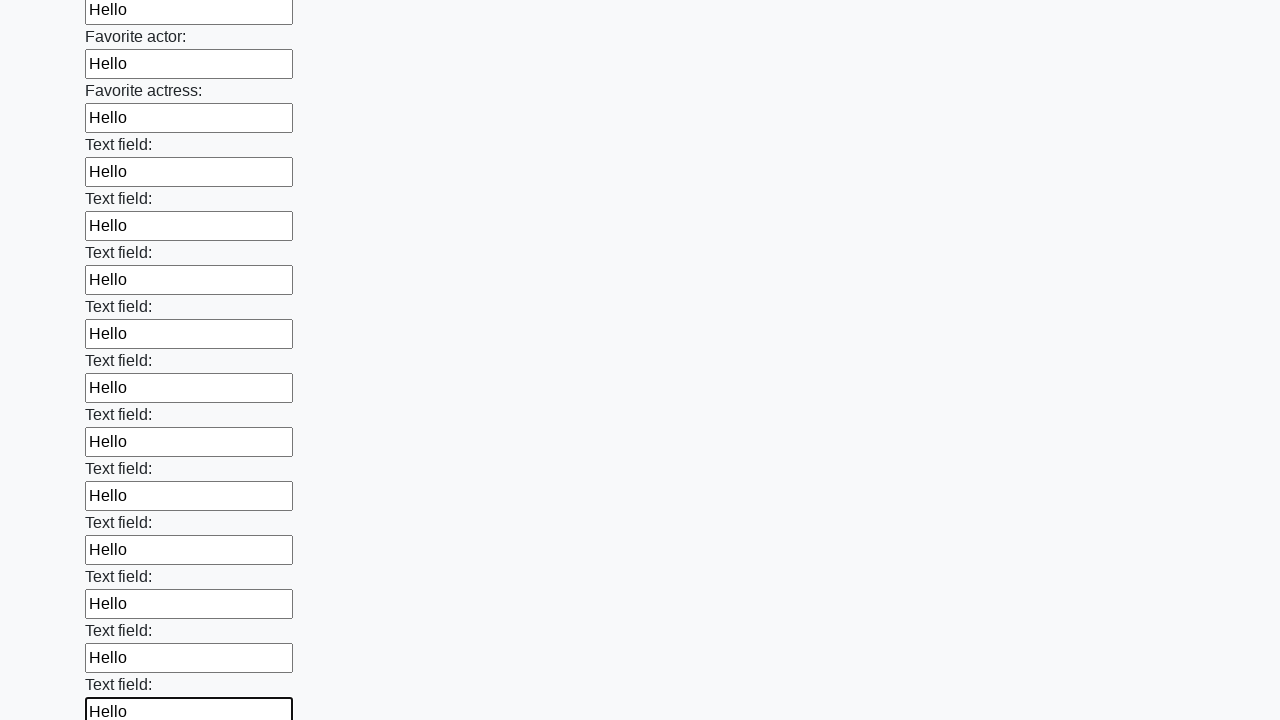

Filled text input field 38 of 100 with 'Hello' on input[type='text'] >> nth=37
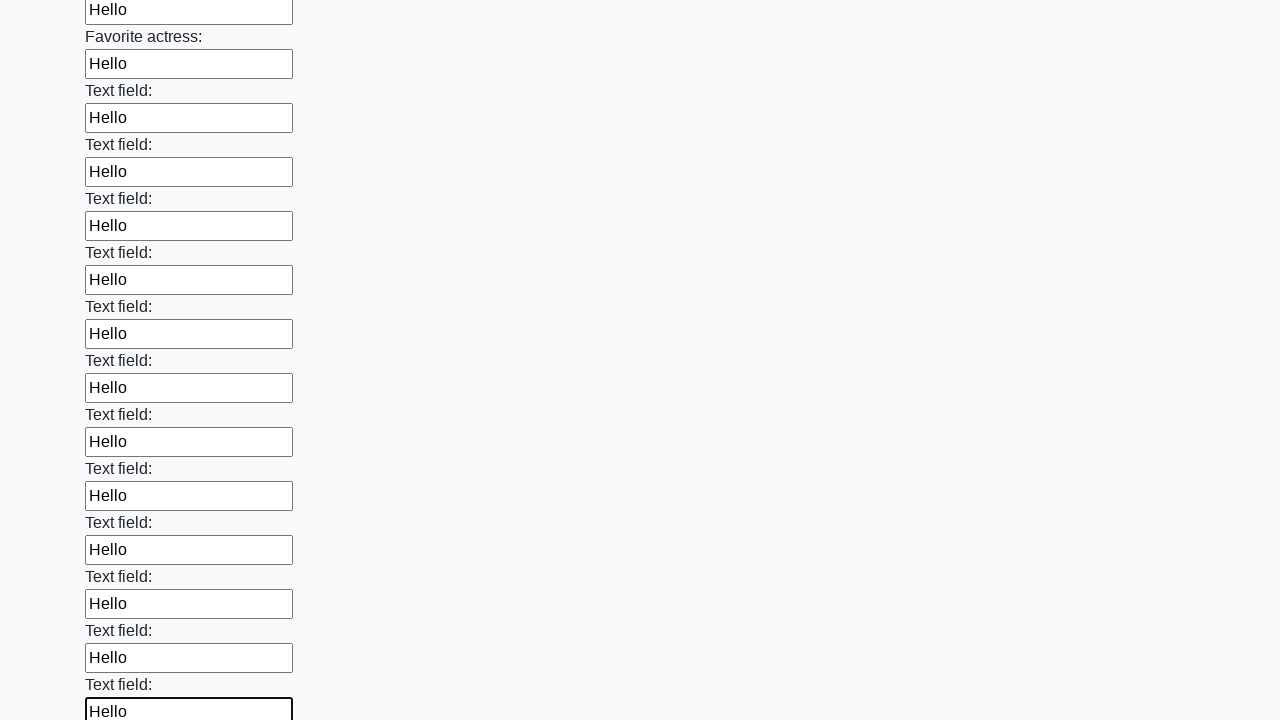

Filled text input field 39 of 100 with 'Hello' on input[type='text'] >> nth=38
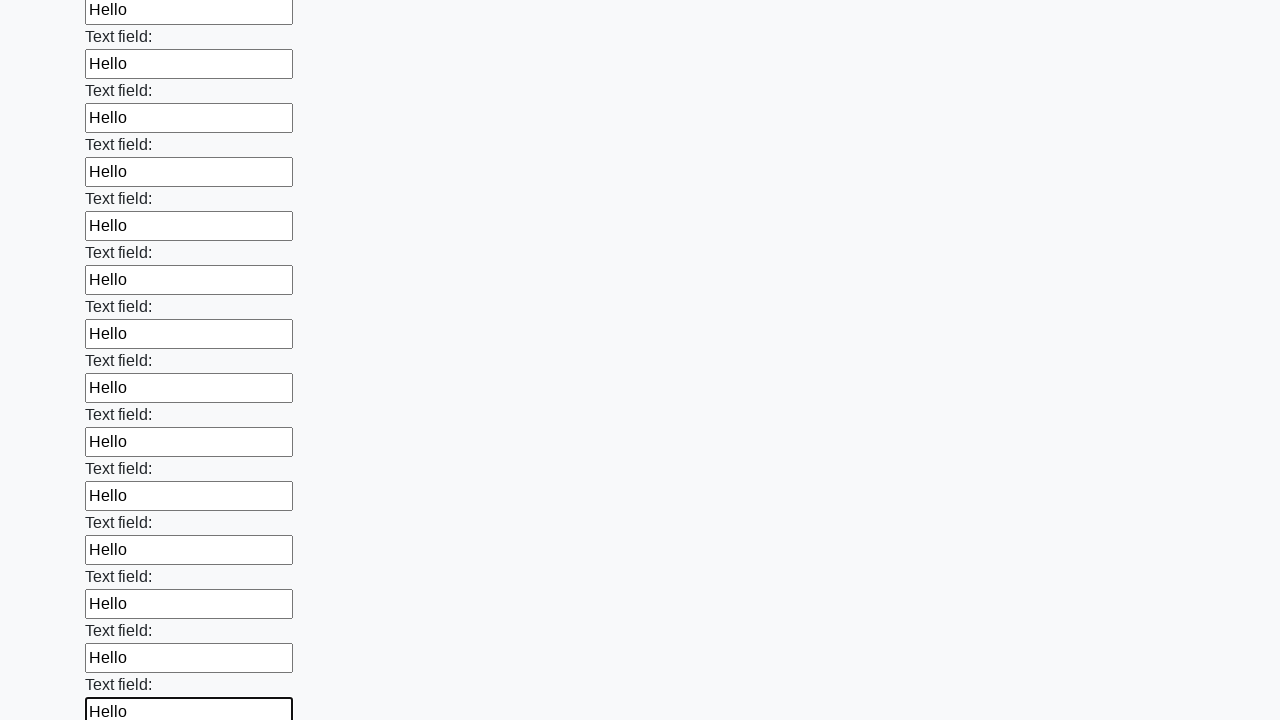

Filled text input field 40 of 100 with 'Hello' on input[type='text'] >> nth=39
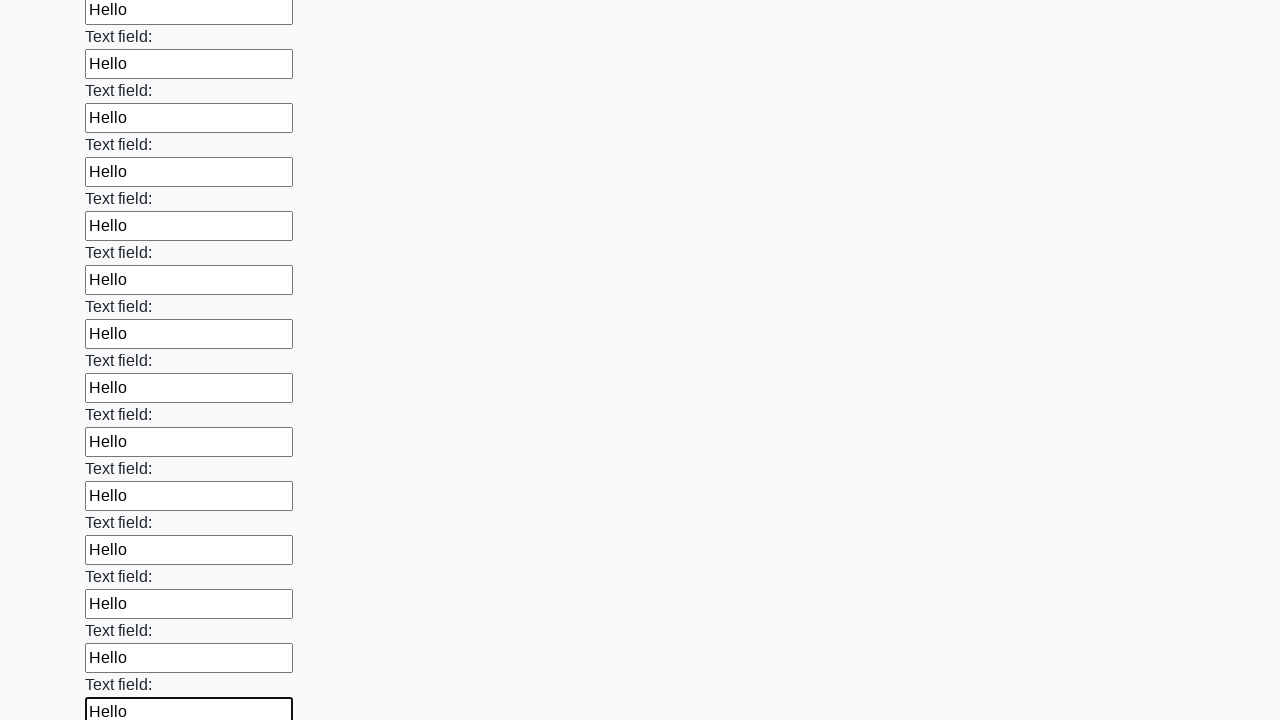

Filled text input field 41 of 100 with 'Hello' on input[type='text'] >> nth=40
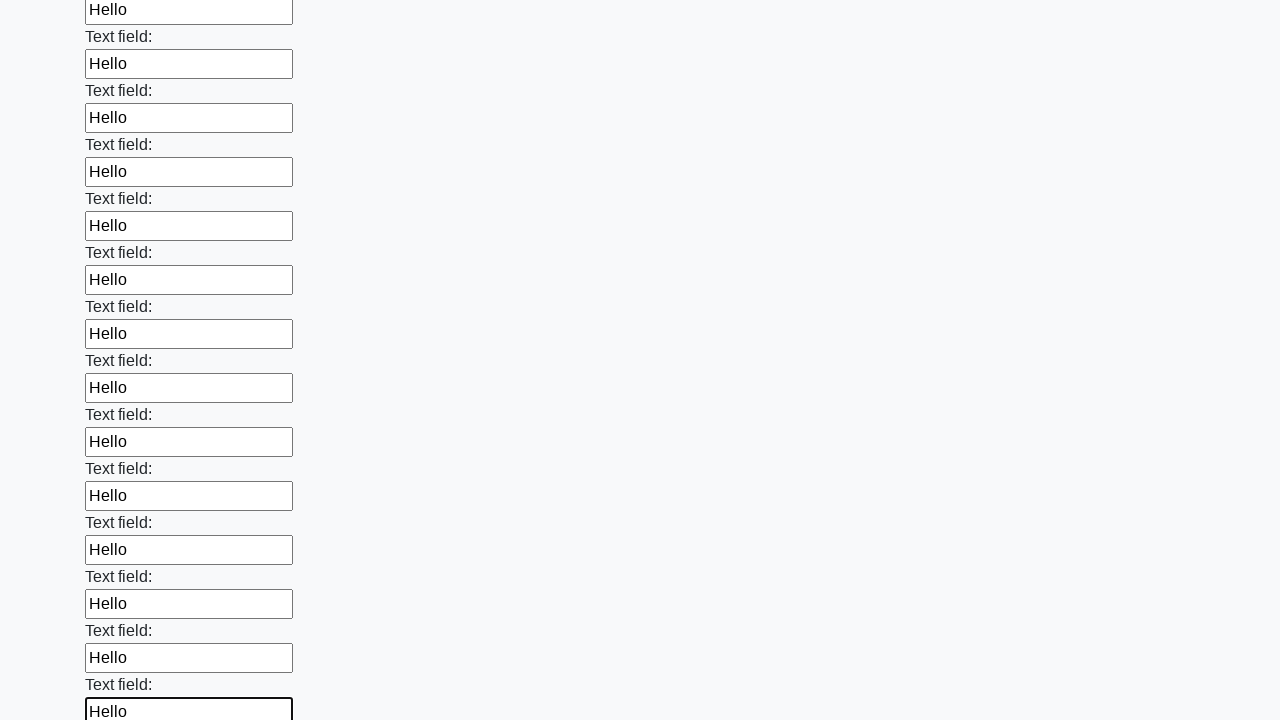

Filled text input field 42 of 100 with 'Hello' on input[type='text'] >> nth=41
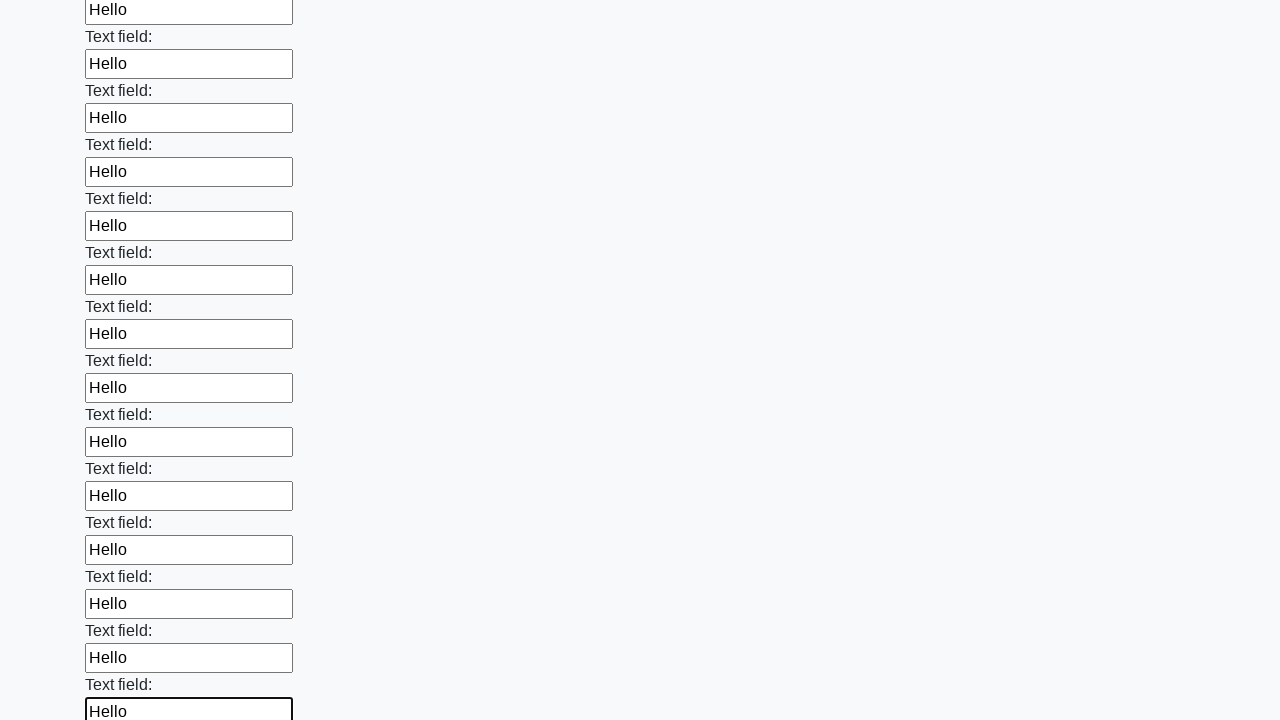

Filled text input field 43 of 100 with 'Hello' on input[type='text'] >> nth=42
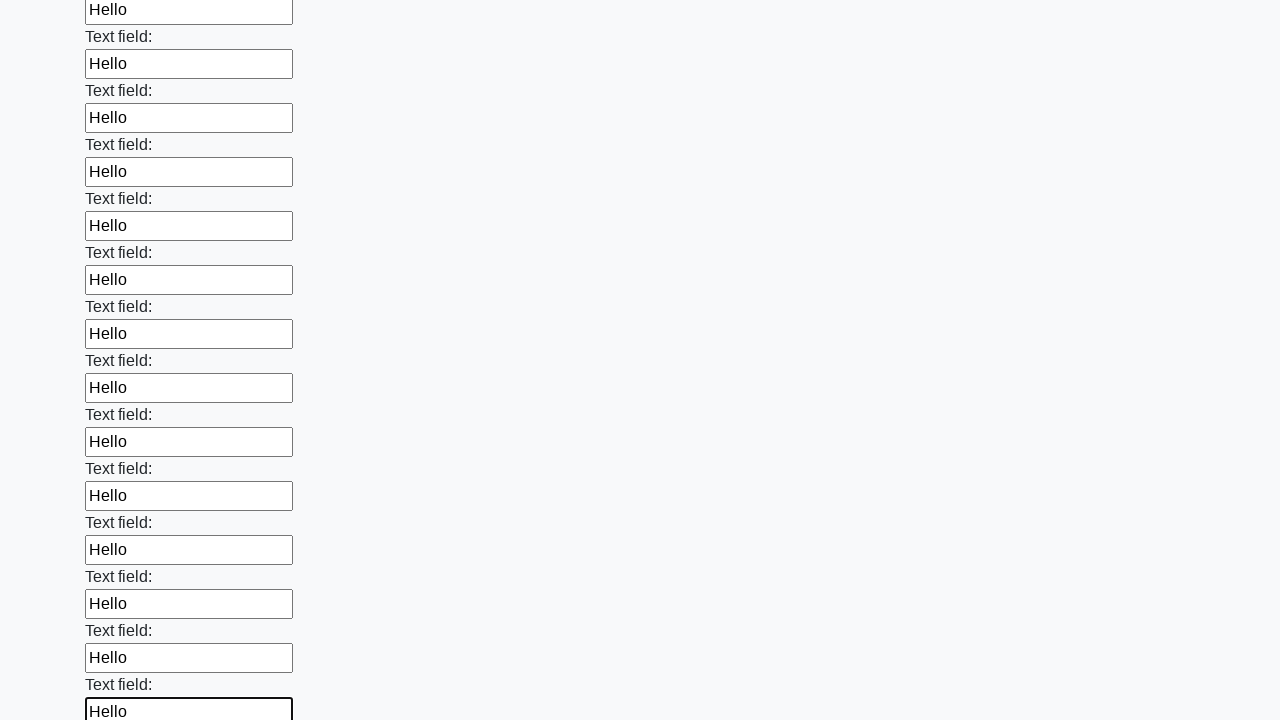

Filled text input field 44 of 100 with 'Hello' on input[type='text'] >> nth=43
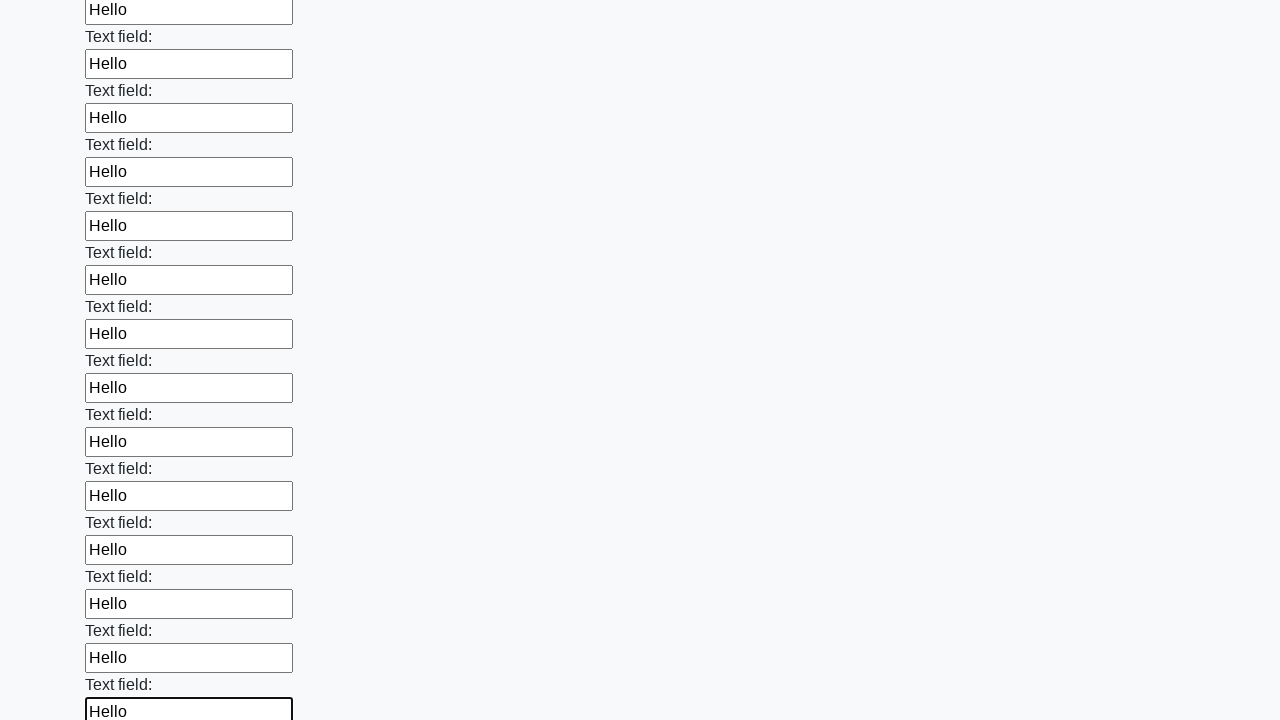

Filled text input field 45 of 100 with 'Hello' on input[type='text'] >> nth=44
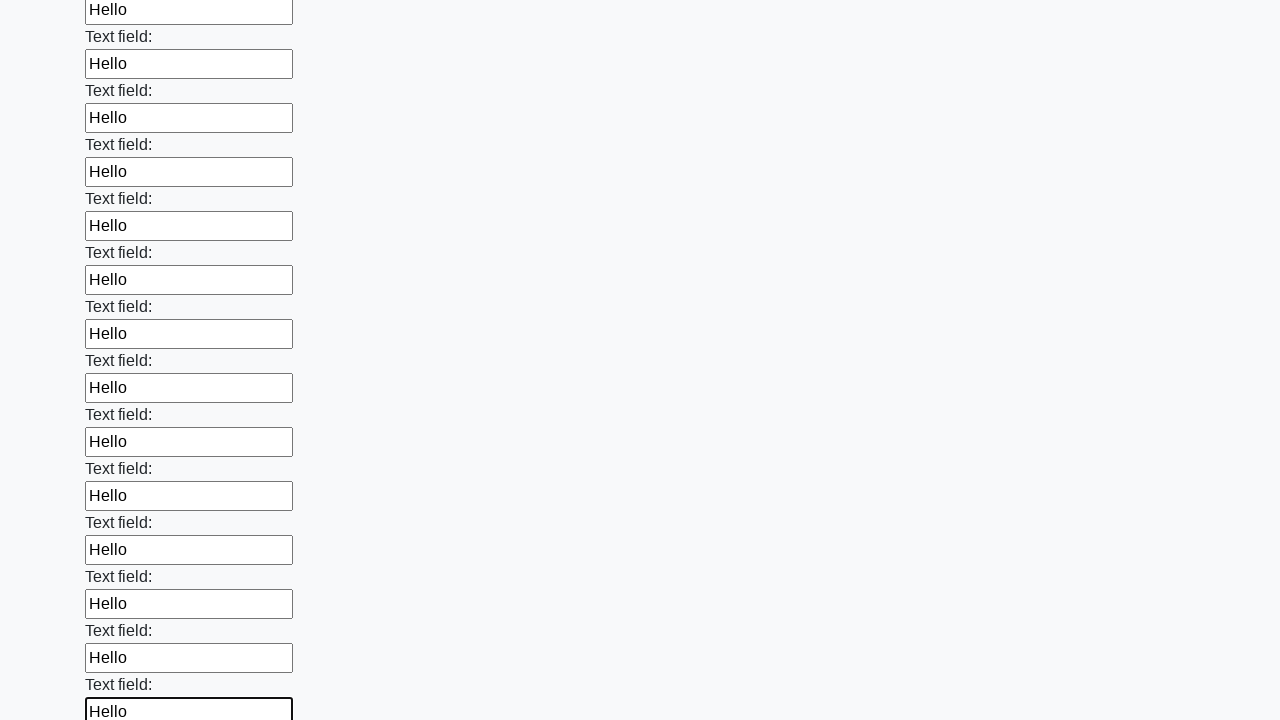

Filled text input field 46 of 100 with 'Hello' on input[type='text'] >> nth=45
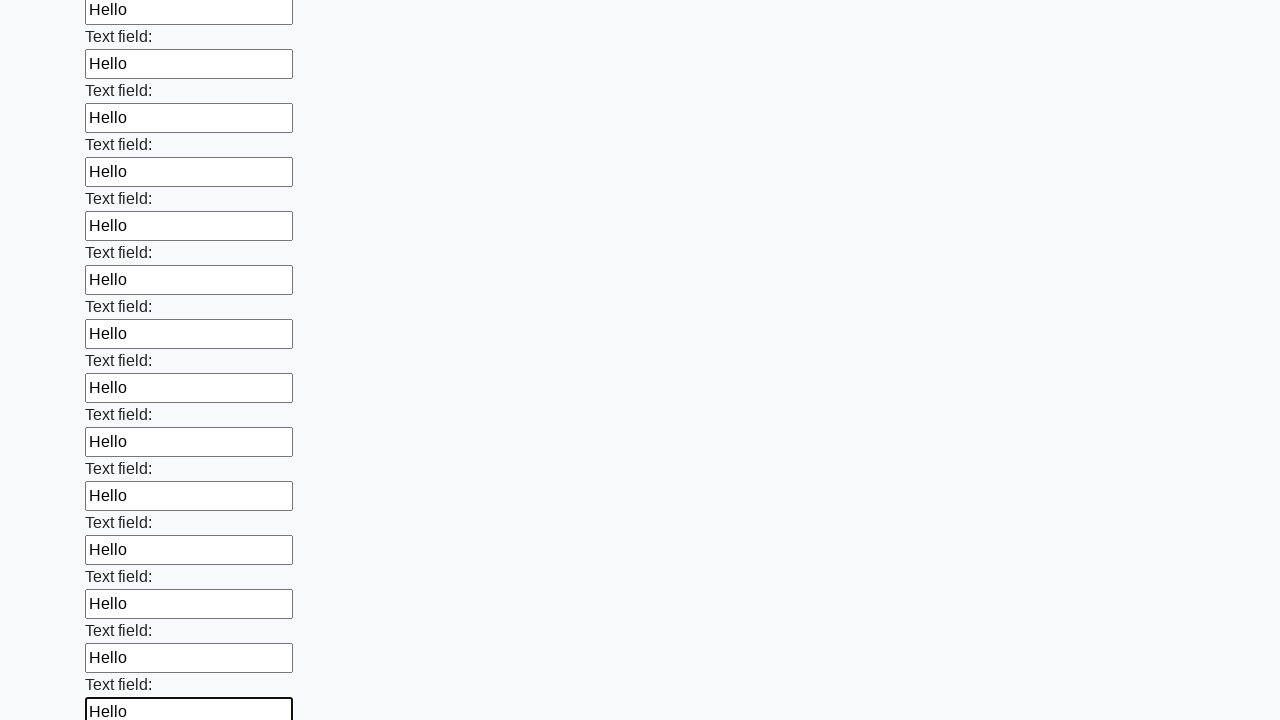

Filled text input field 47 of 100 with 'Hello' on input[type='text'] >> nth=46
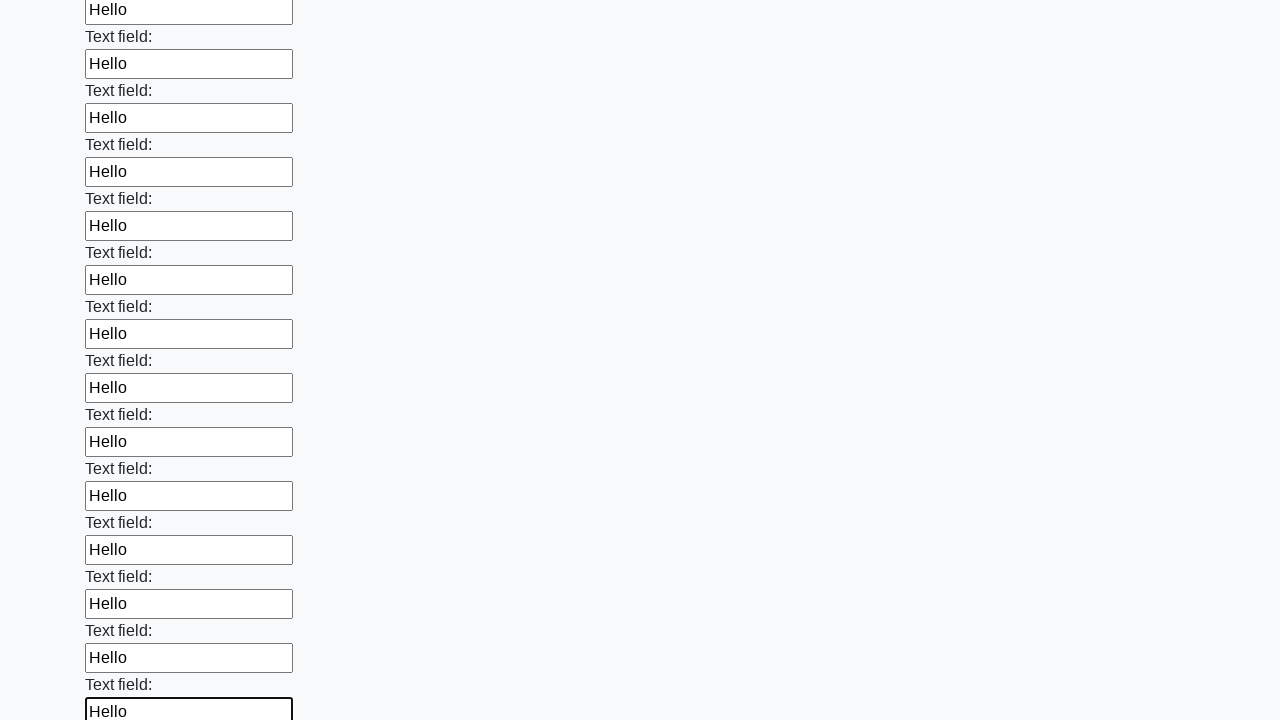

Filled text input field 48 of 100 with 'Hello' on input[type='text'] >> nth=47
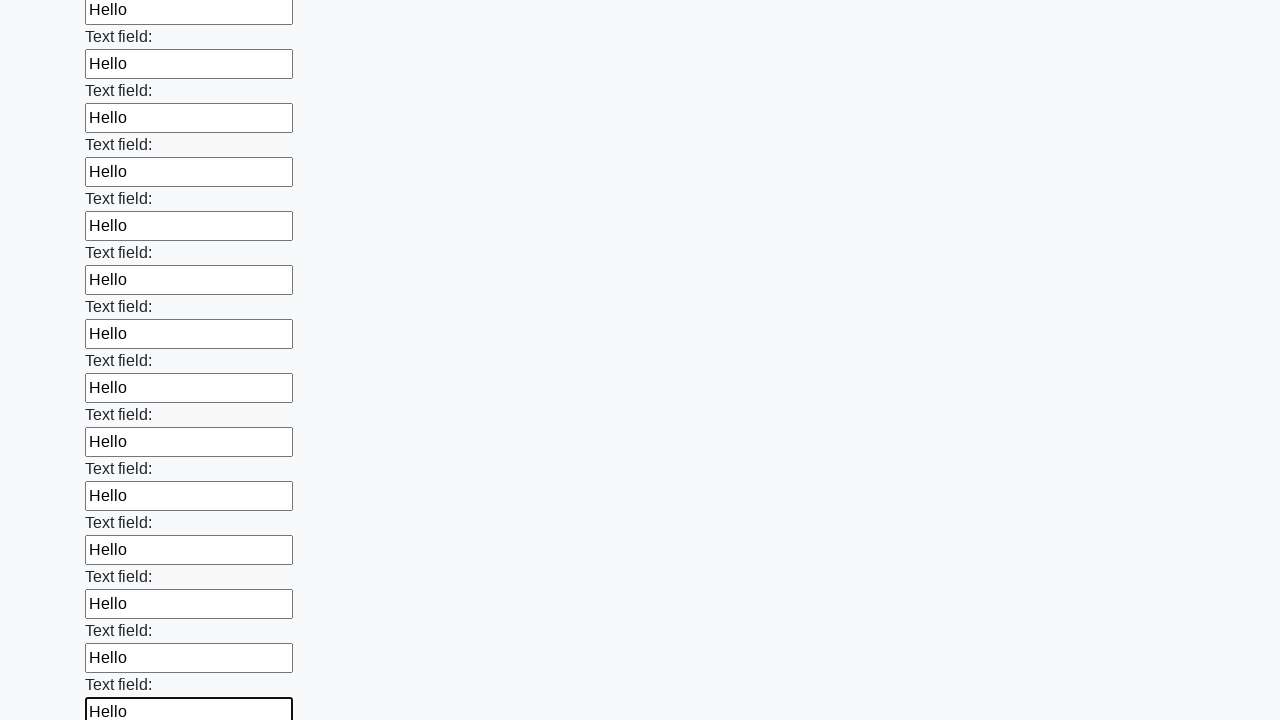

Filled text input field 49 of 100 with 'Hello' on input[type='text'] >> nth=48
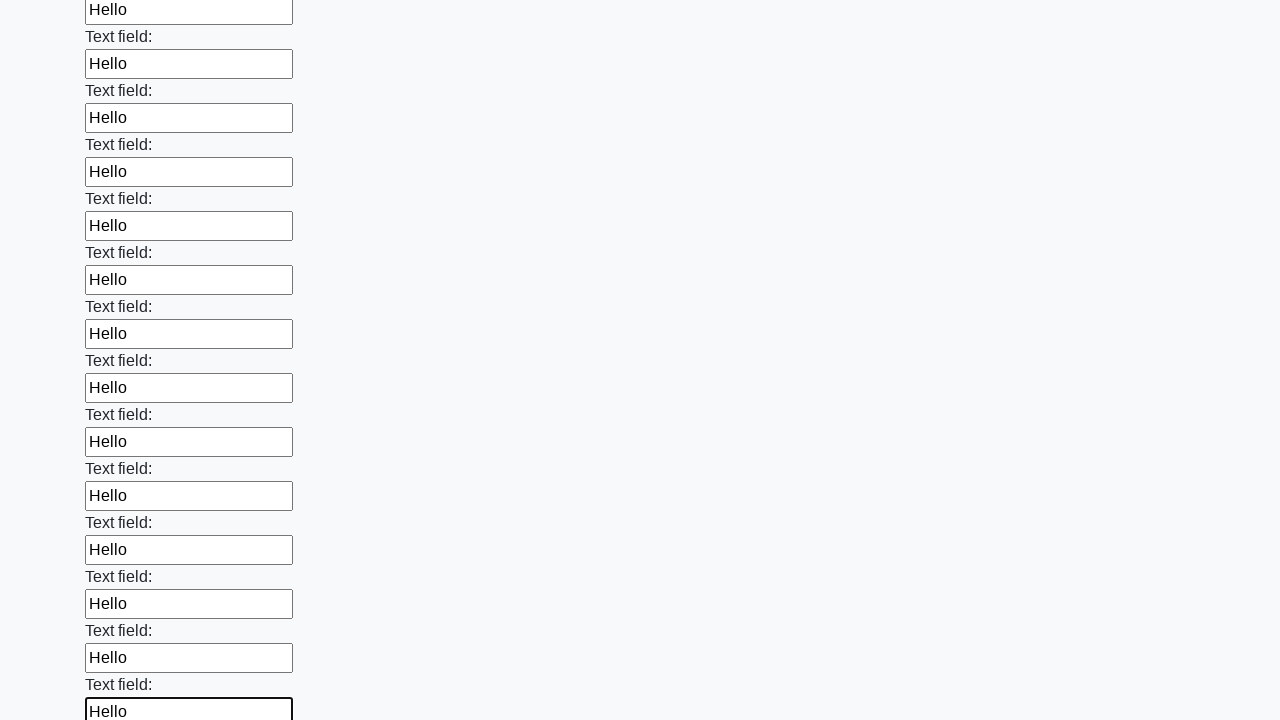

Filled text input field 50 of 100 with 'Hello' on input[type='text'] >> nth=49
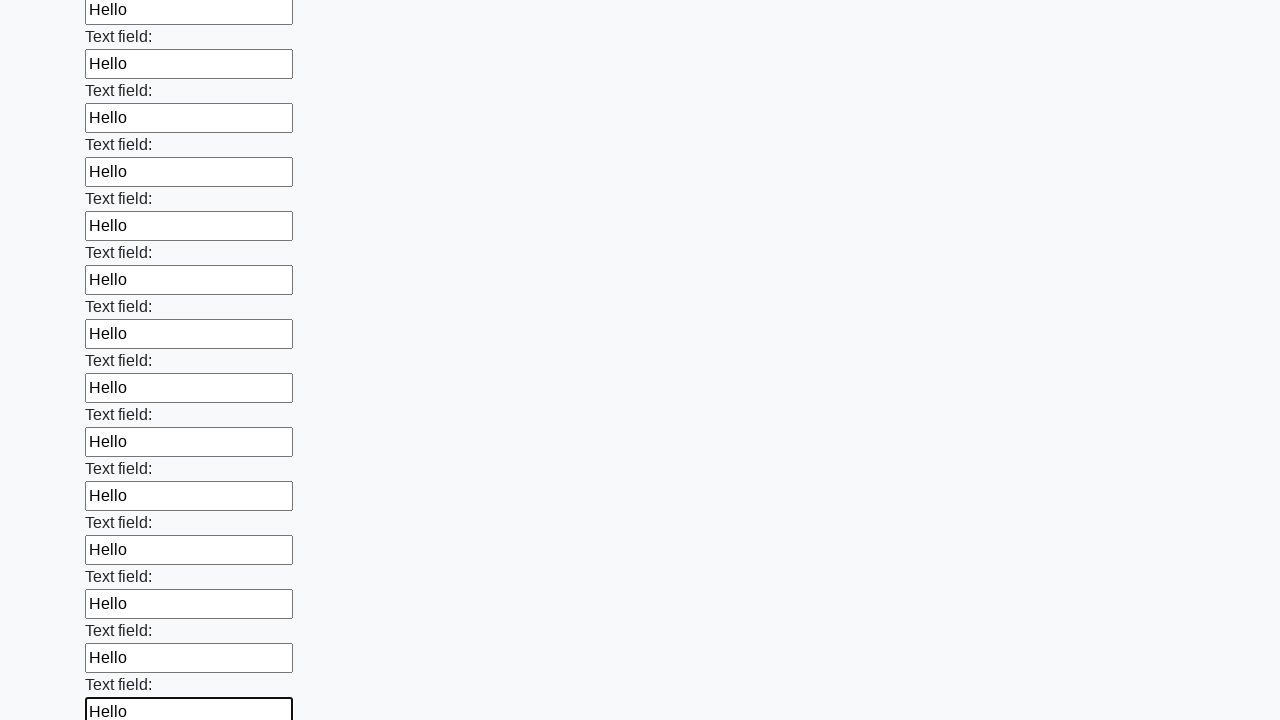

Filled text input field 51 of 100 with 'Hello' on input[type='text'] >> nth=50
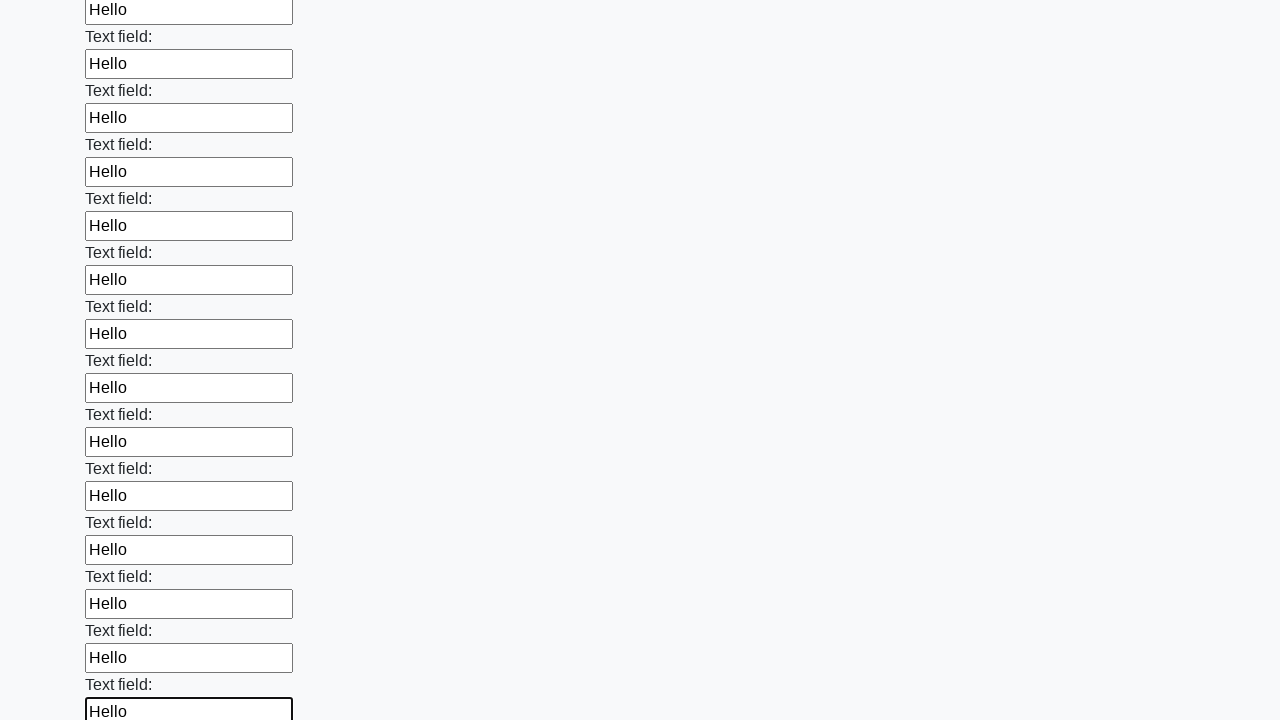

Filled text input field 52 of 100 with 'Hello' on input[type='text'] >> nth=51
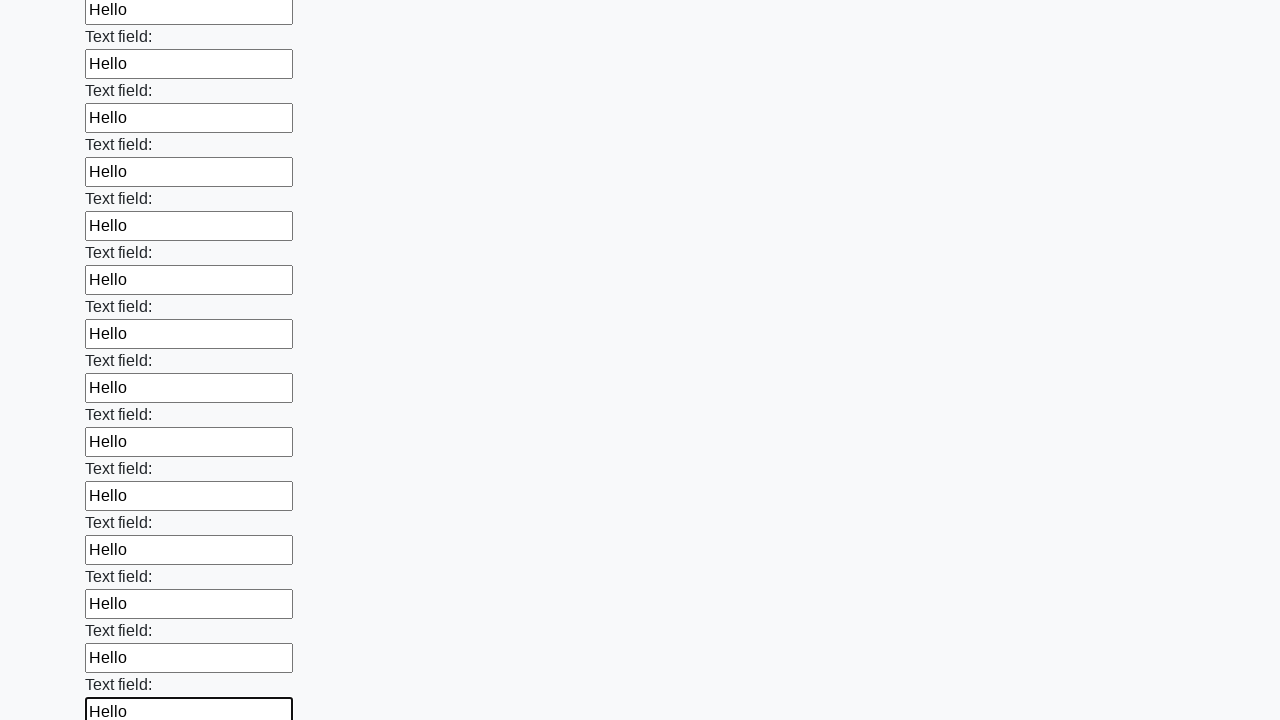

Filled text input field 53 of 100 with 'Hello' on input[type='text'] >> nth=52
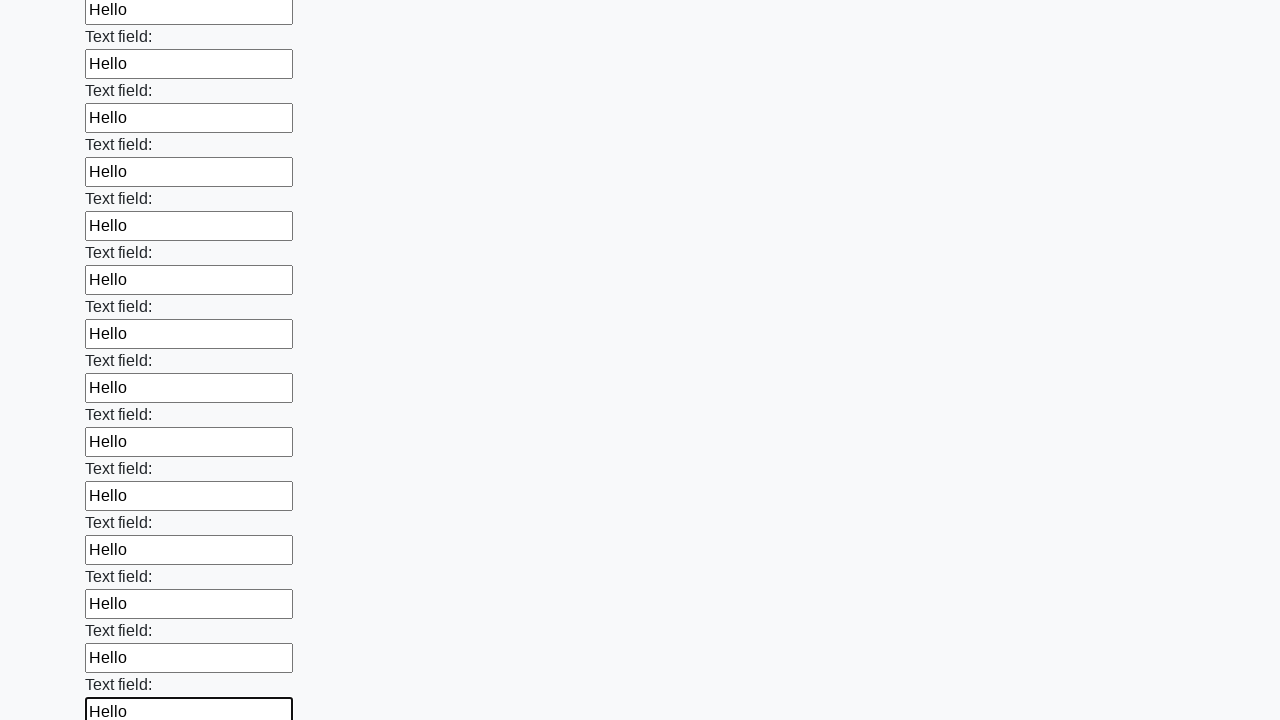

Filled text input field 54 of 100 with 'Hello' on input[type='text'] >> nth=53
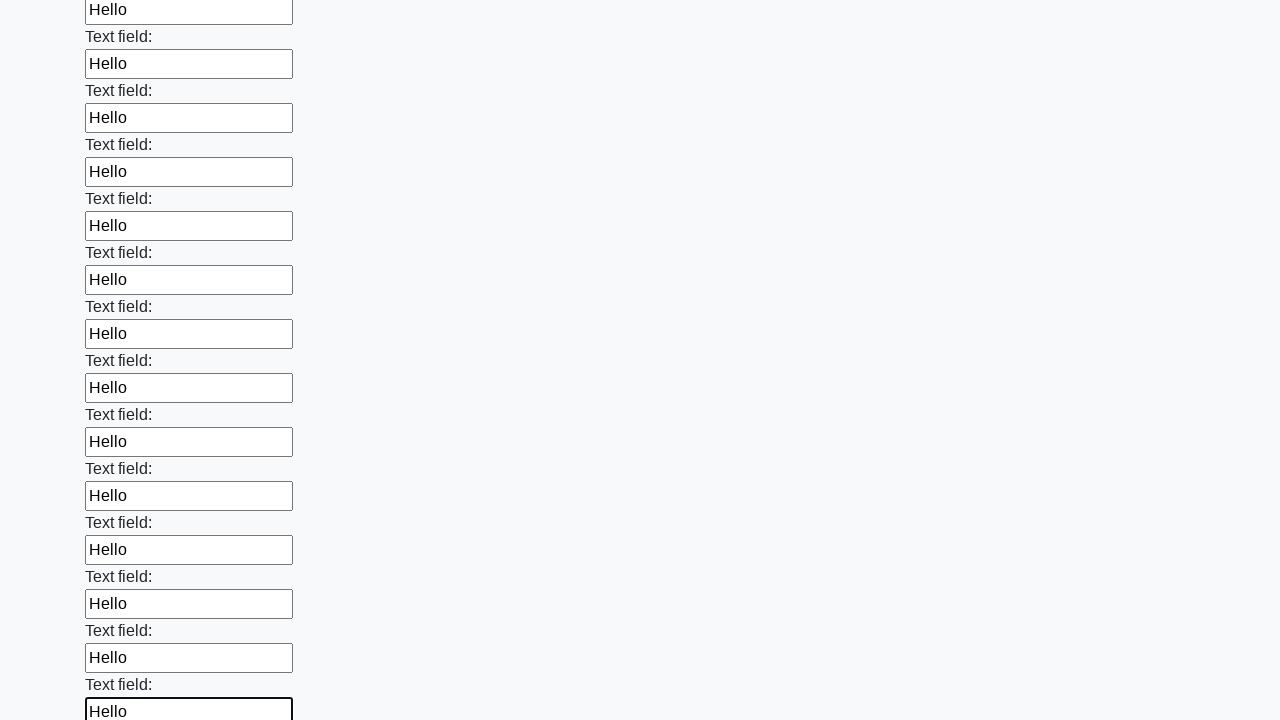

Filled text input field 55 of 100 with 'Hello' on input[type='text'] >> nth=54
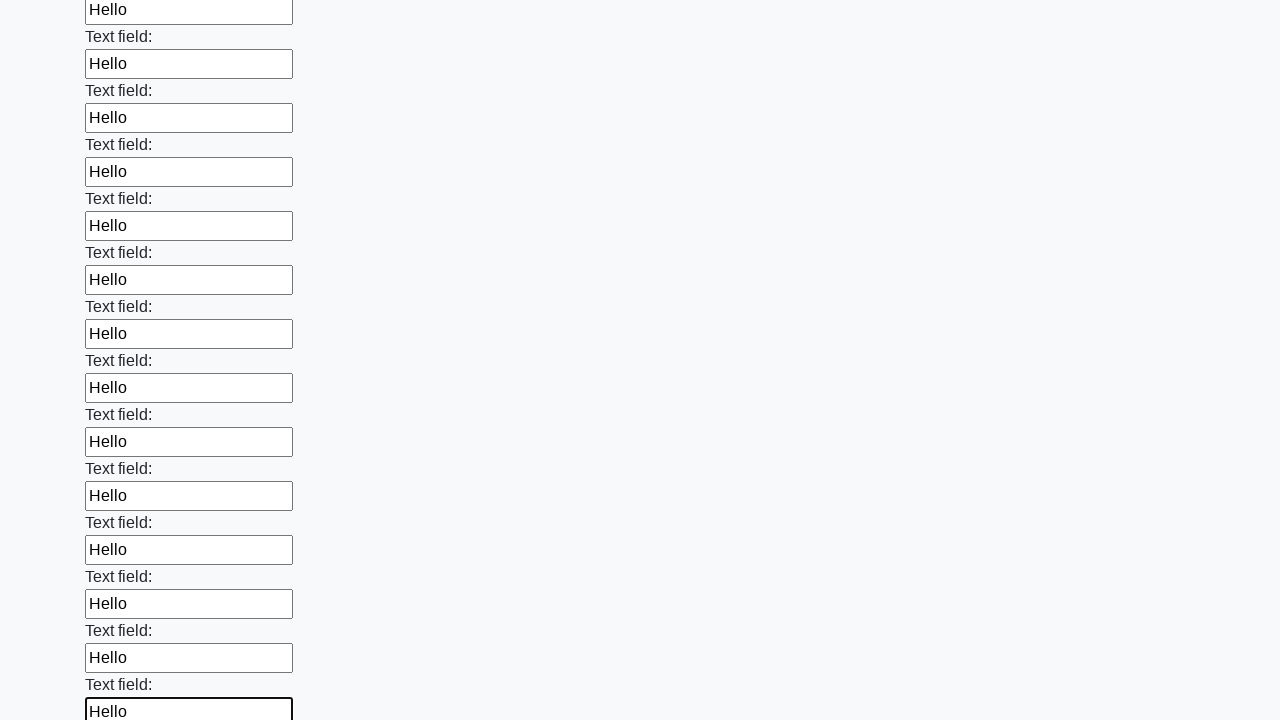

Filled text input field 56 of 100 with 'Hello' on input[type='text'] >> nth=55
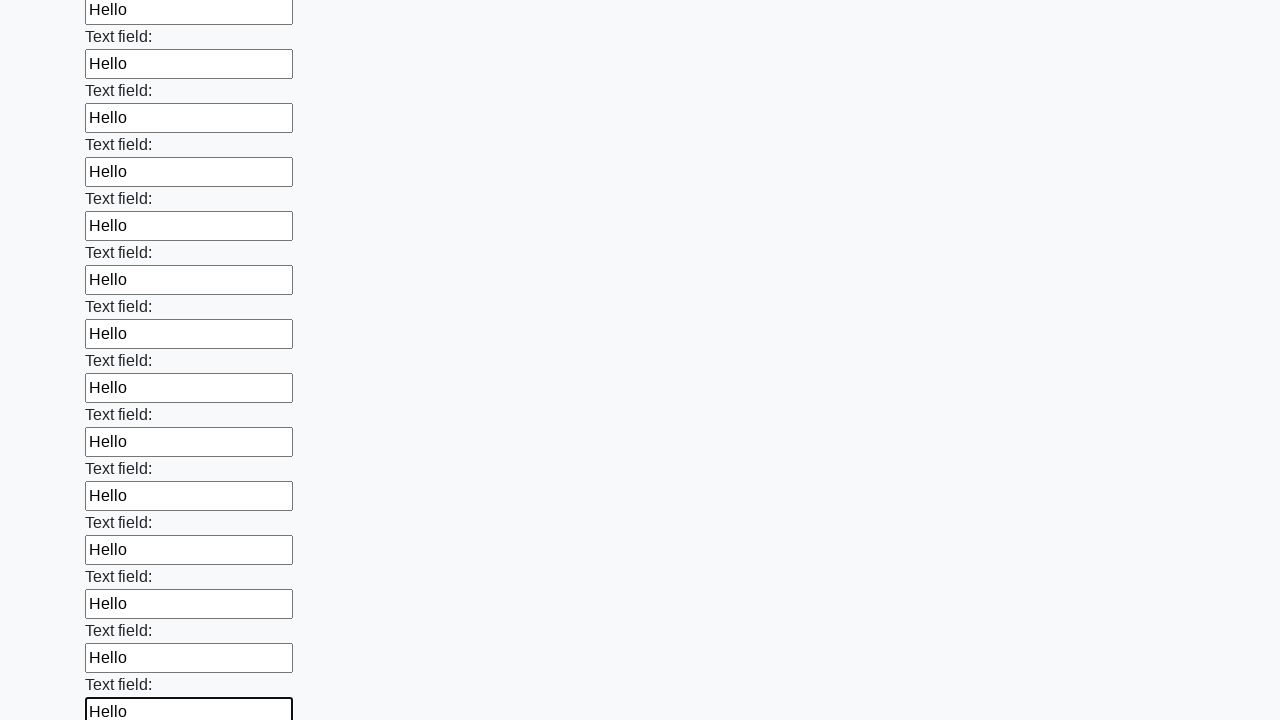

Filled text input field 57 of 100 with 'Hello' on input[type='text'] >> nth=56
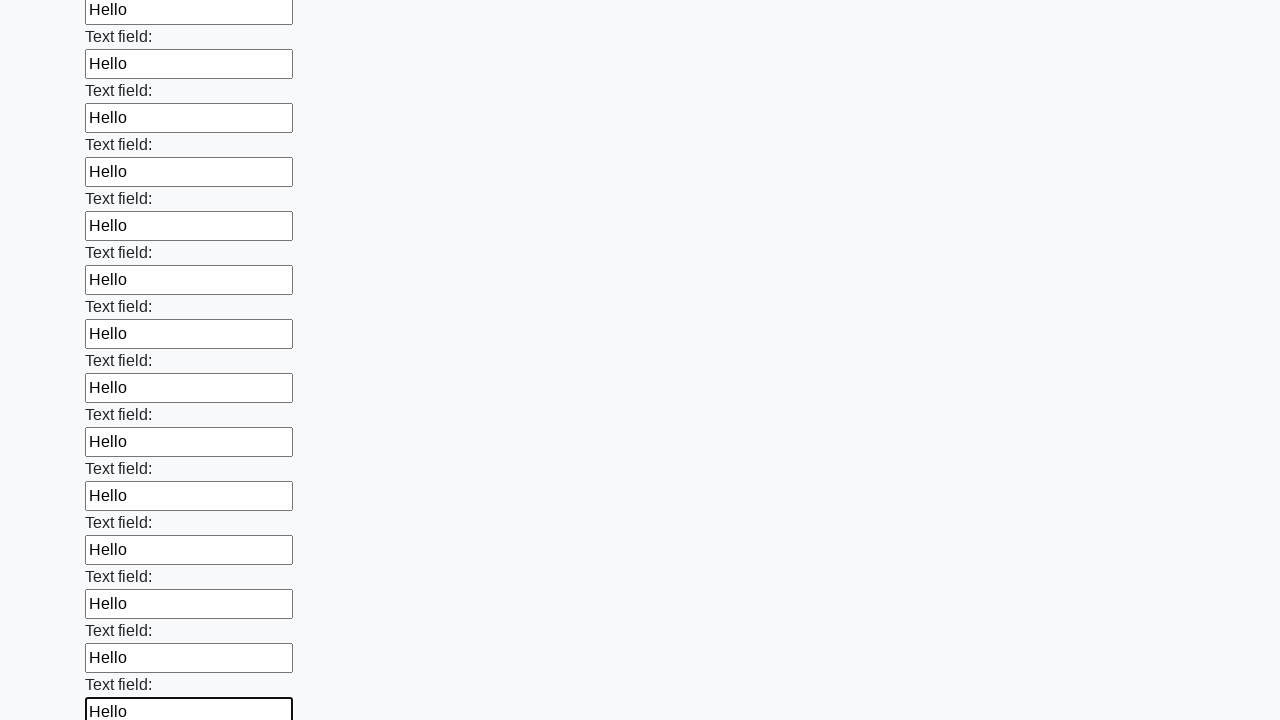

Filled text input field 58 of 100 with 'Hello' on input[type='text'] >> nth=57
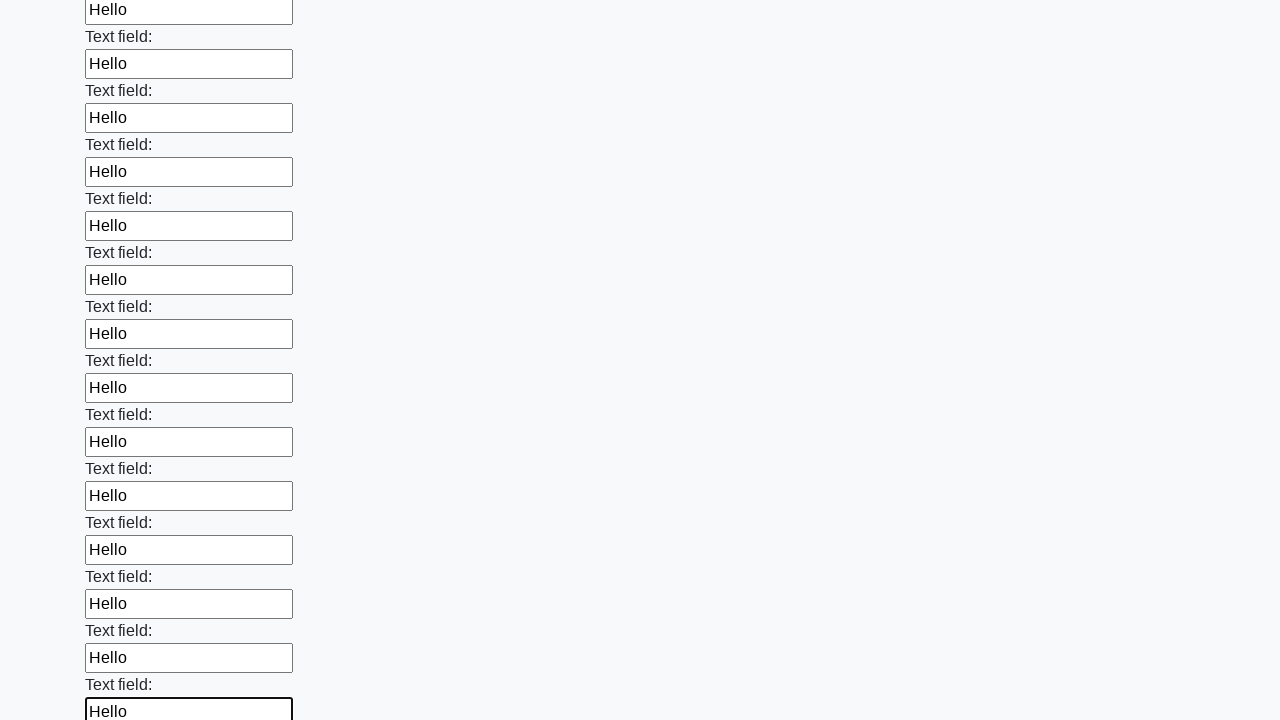

Filled text input field 59 of 100 with 'Hello' on input[type='text'] >> nth=58
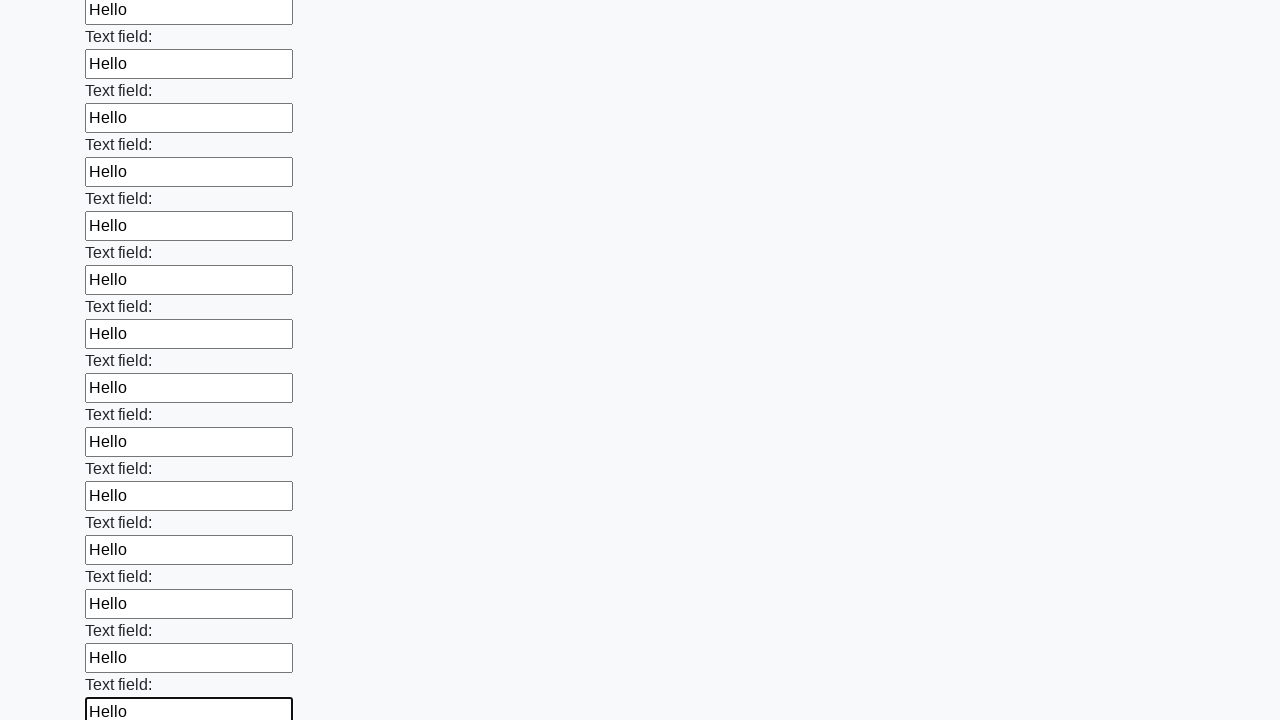

Filled text input field 60 of 100 with 'Hello' on input[type='text'] >> nth=59
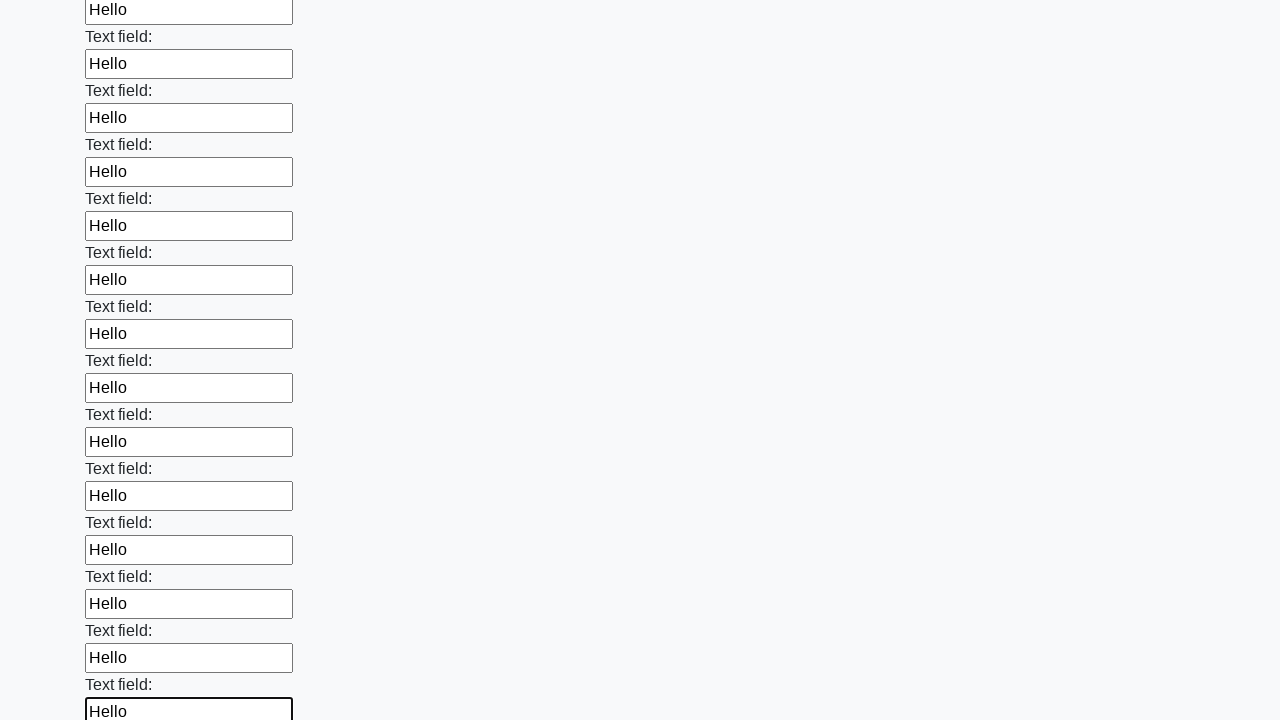

Filled text input field 61 of 100 with 'Hello' on input[type='text'] >> nth=60
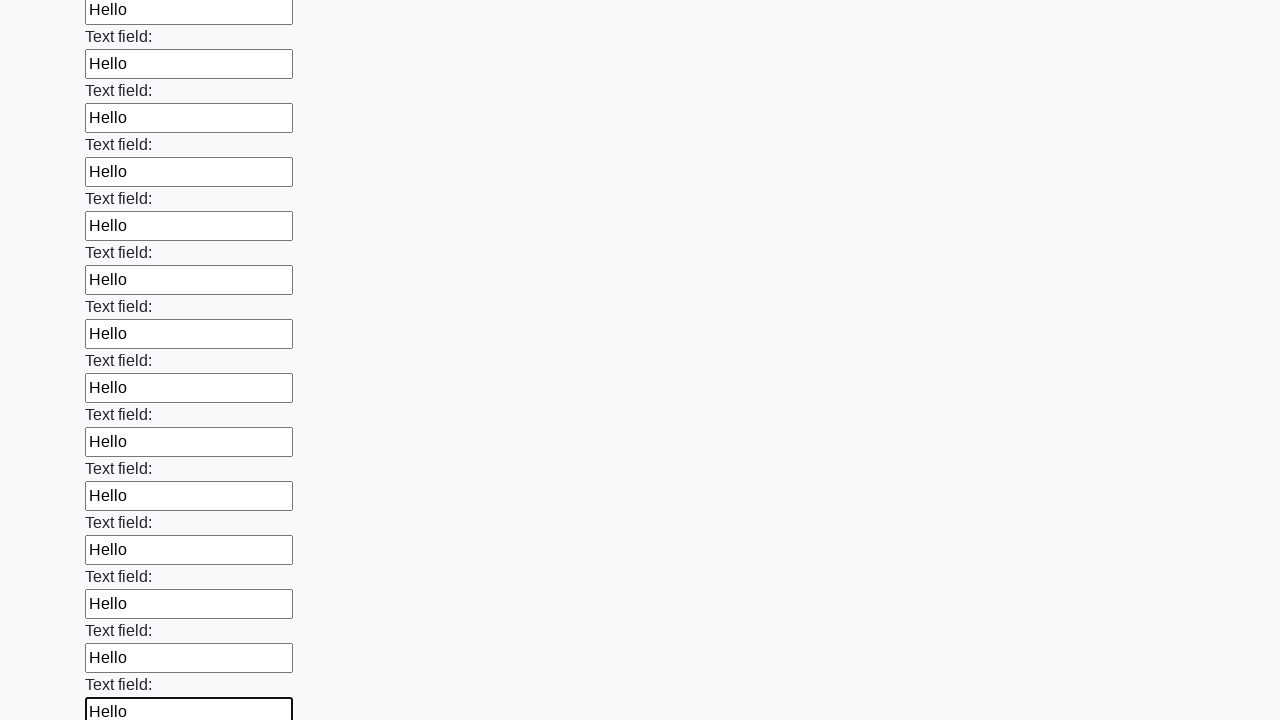

Filled text input field 62 of 100 with 'Hello' on input[type='text'] >> nth=61
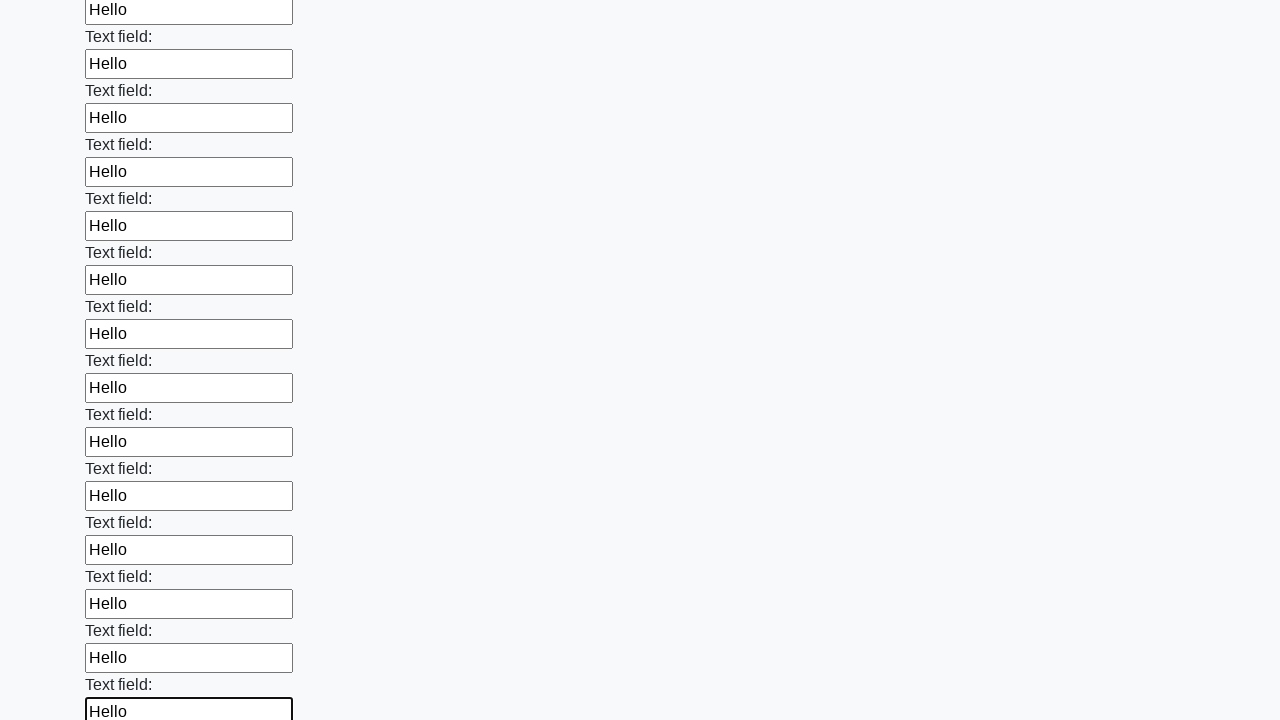

Filled text input field 63 of 100 with 'Hello' on input[type='text'] >> nth=62
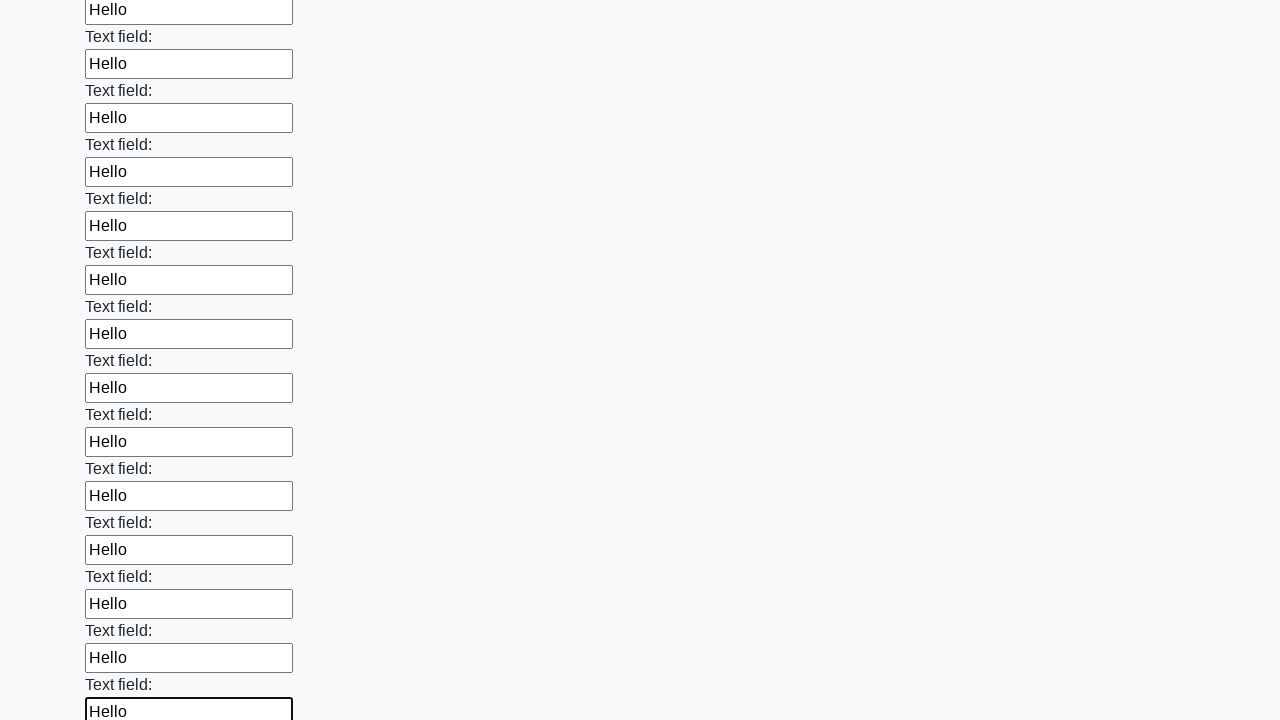

Filled text input field 64 of 100 with 'Hello' on input[type='text'] >> nth=63
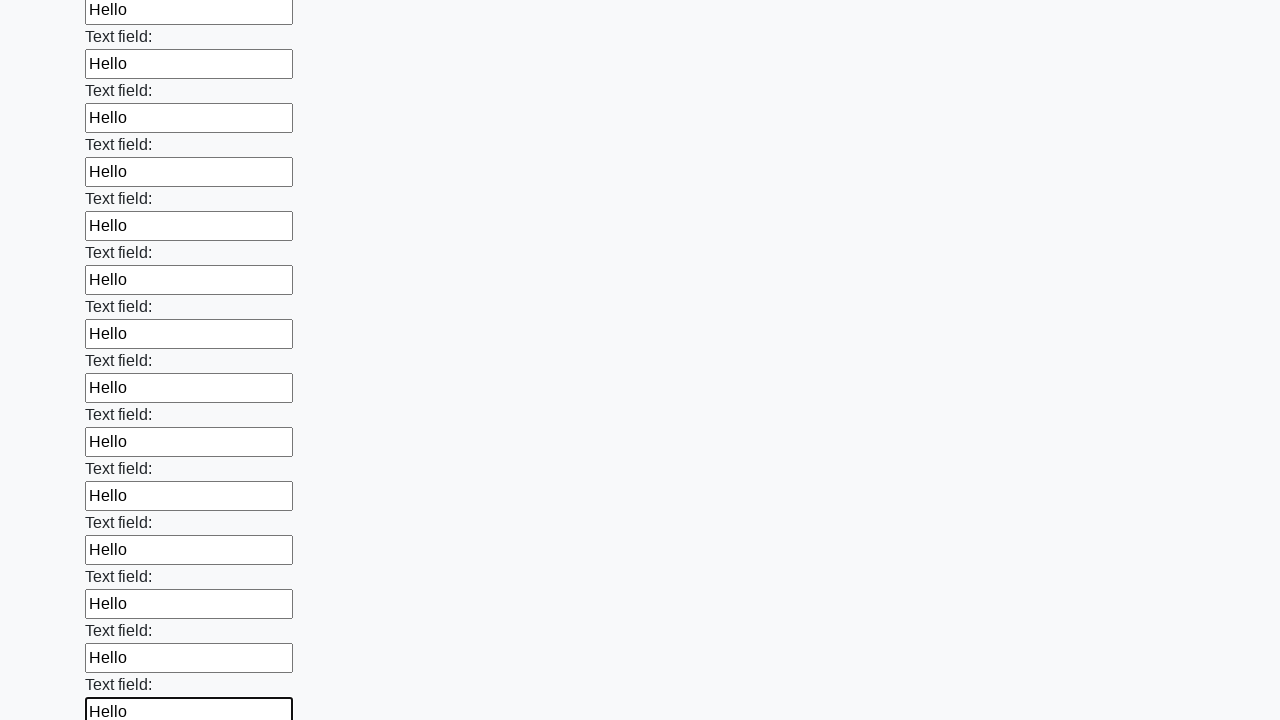

Filled text input field 65 of 100 with 'Hello' on input[type='text'] >> nth=64
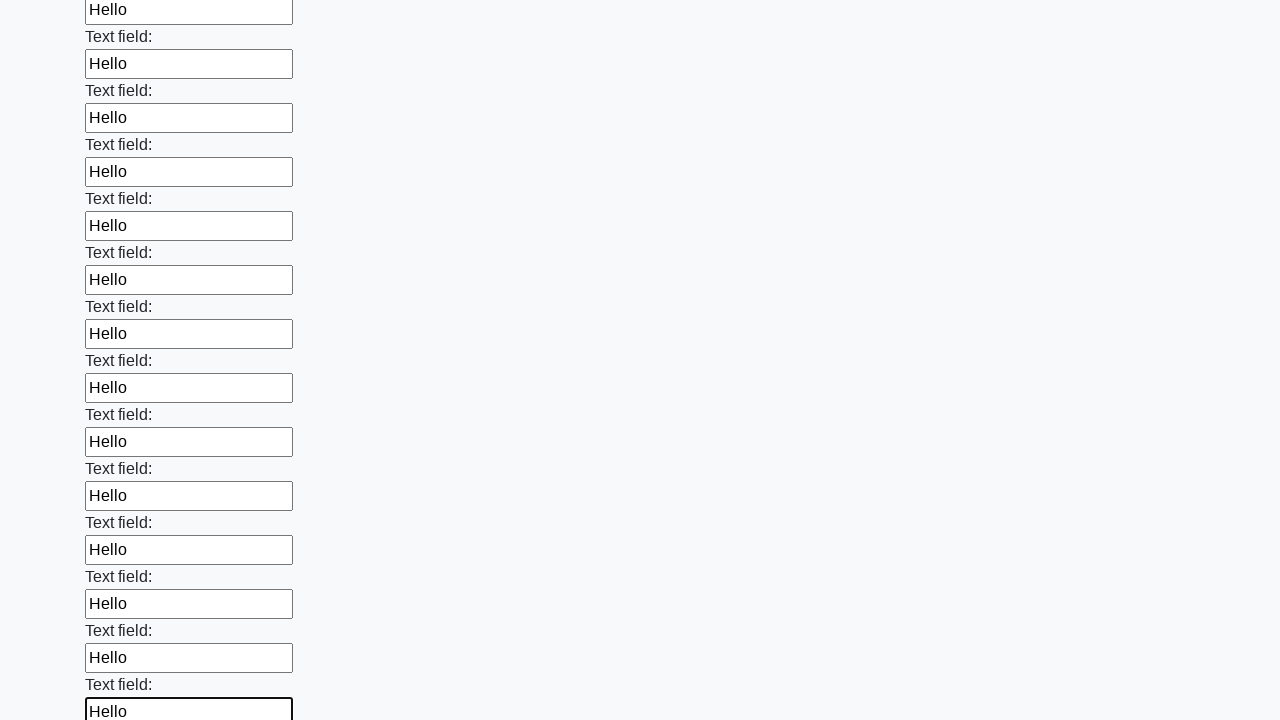

Filled text input field 66 of 100 with 'Hello' on input[type='text'] >> nth=65
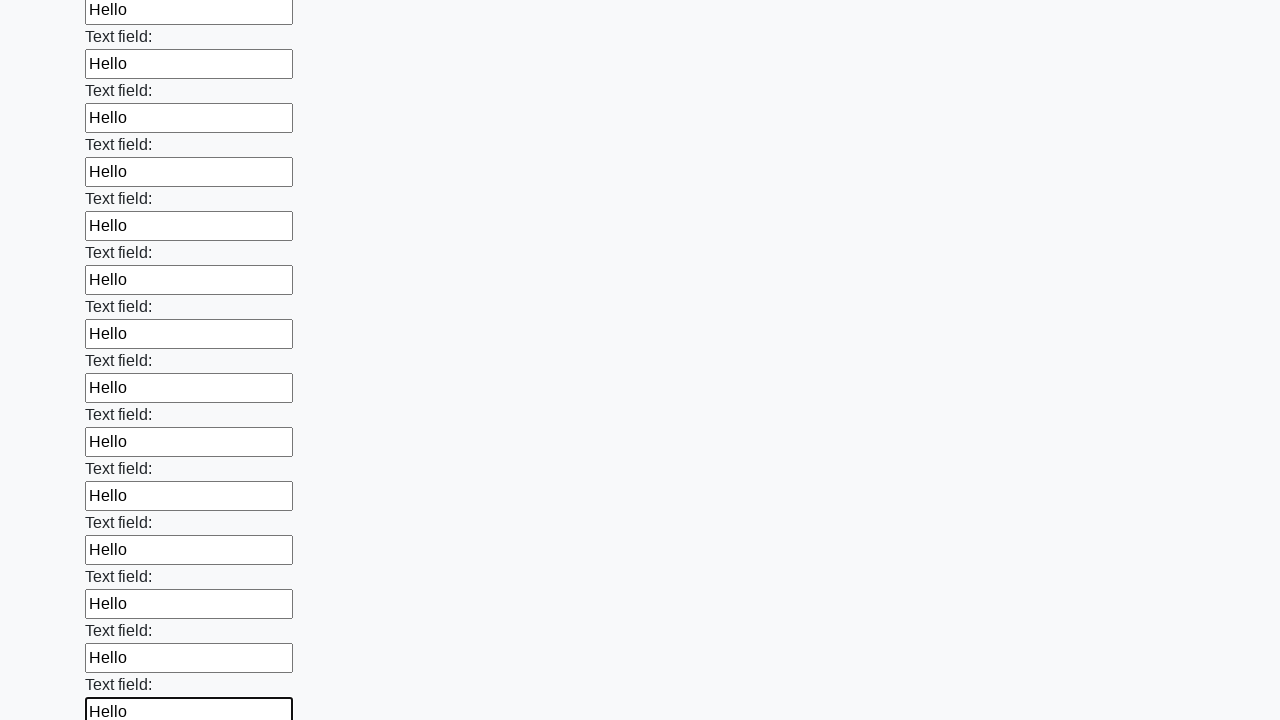

Filled text input field 67 of 100 with 'Hello' on input[type='text'] >> nth=66
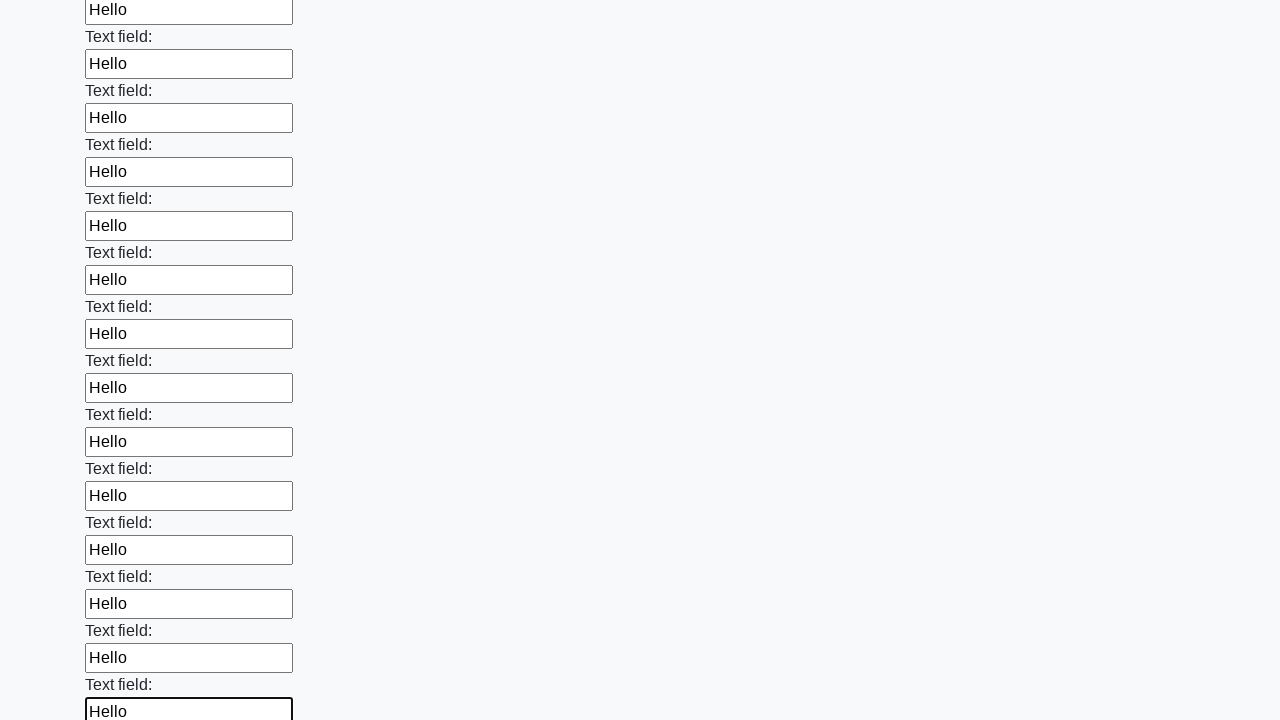

Filled text input field 68 of 100 with 'Hello' on input[type='text'] >> nth=67
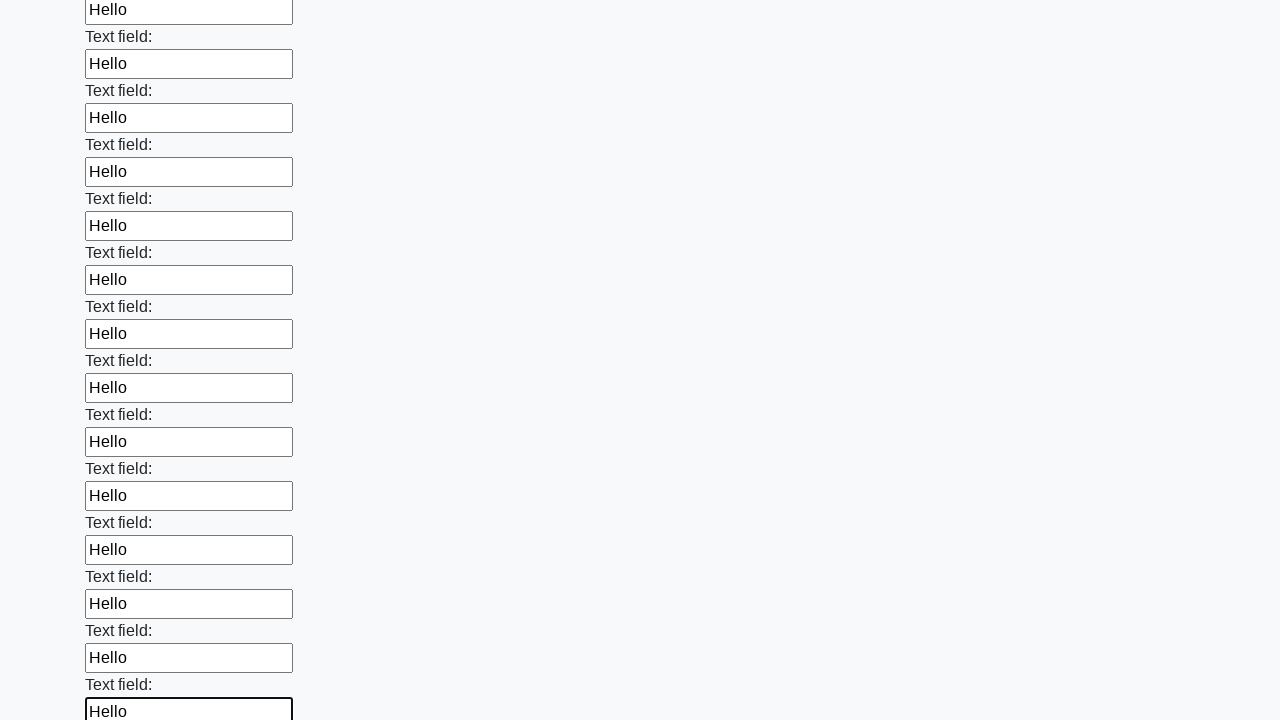

Filled text input field 69 of 100 with 'Hello' on input[type='text'] >> nth=68
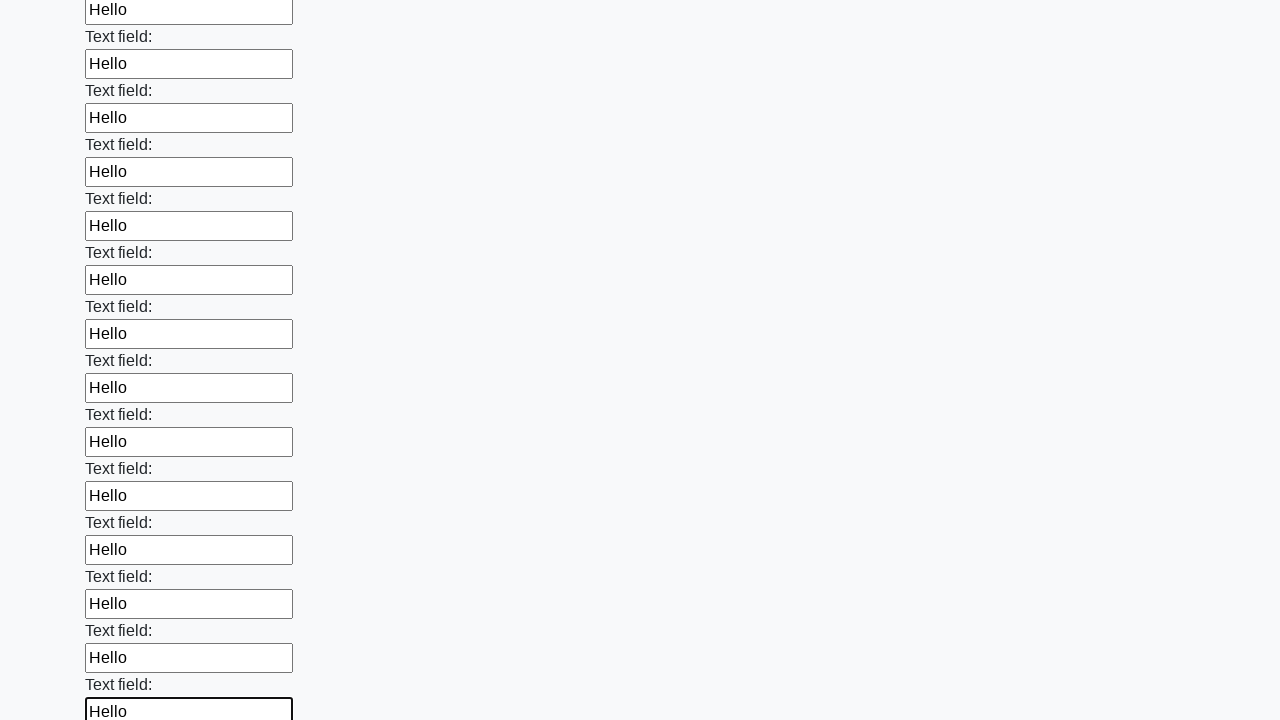

Filled text input field 70 of 100 with 'Hello' on input[type='text'] >> nth=69
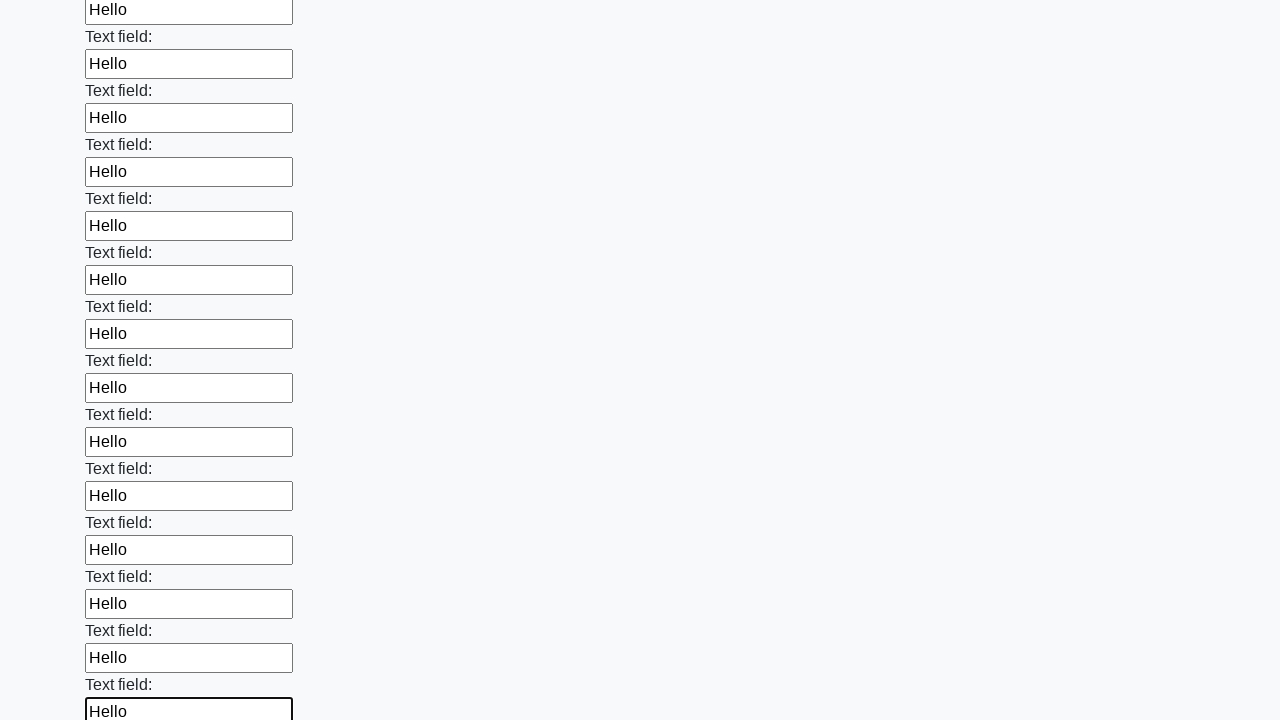

Filled text input field 71 of 100 with 'Hello' on input[type='text'] >> nth=70
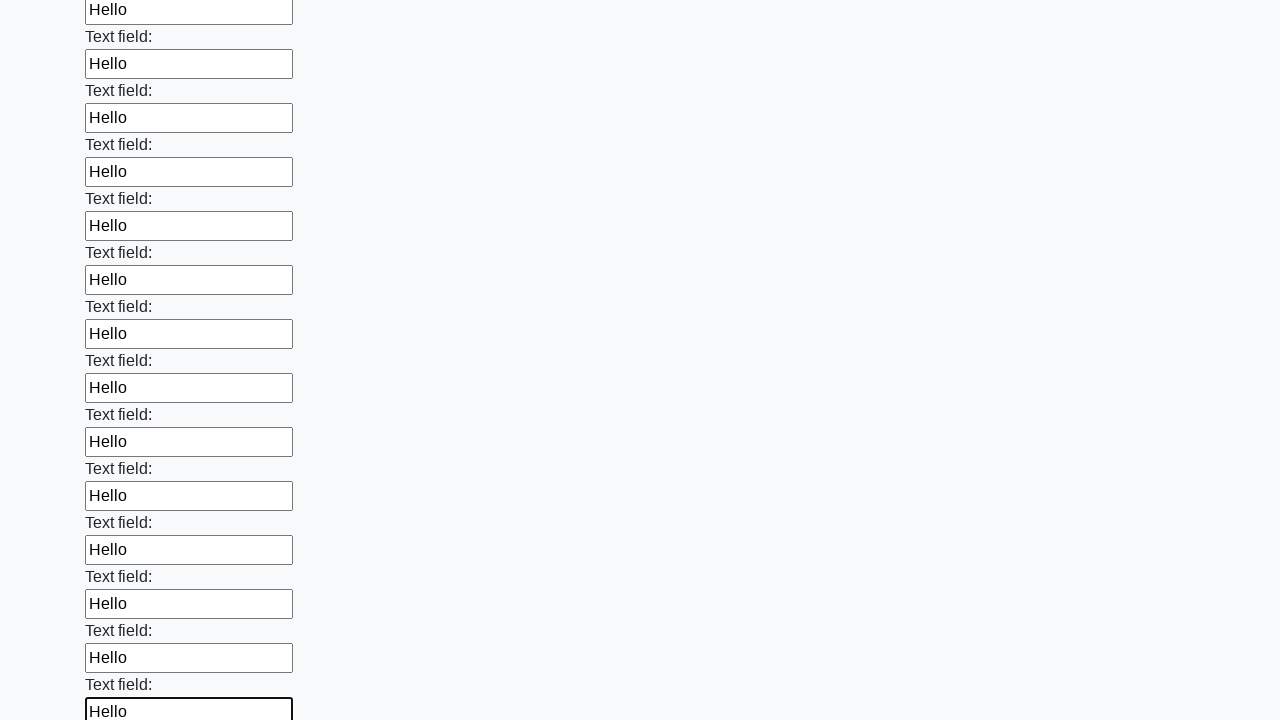

Filled text input field 72 of 100 with 'Hello' on input[type='text'] >> nth=71
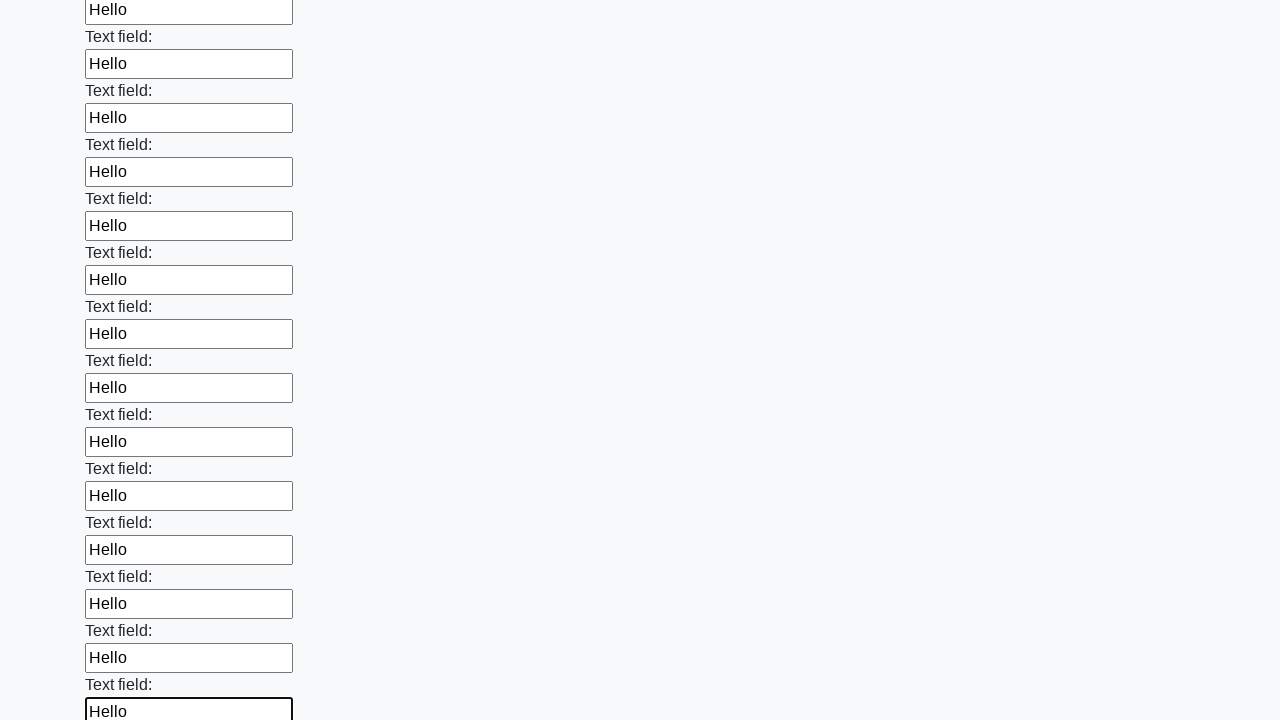

Filled text input field 73 of 100 with 'Hello' on input[type='text'] >> nth=72
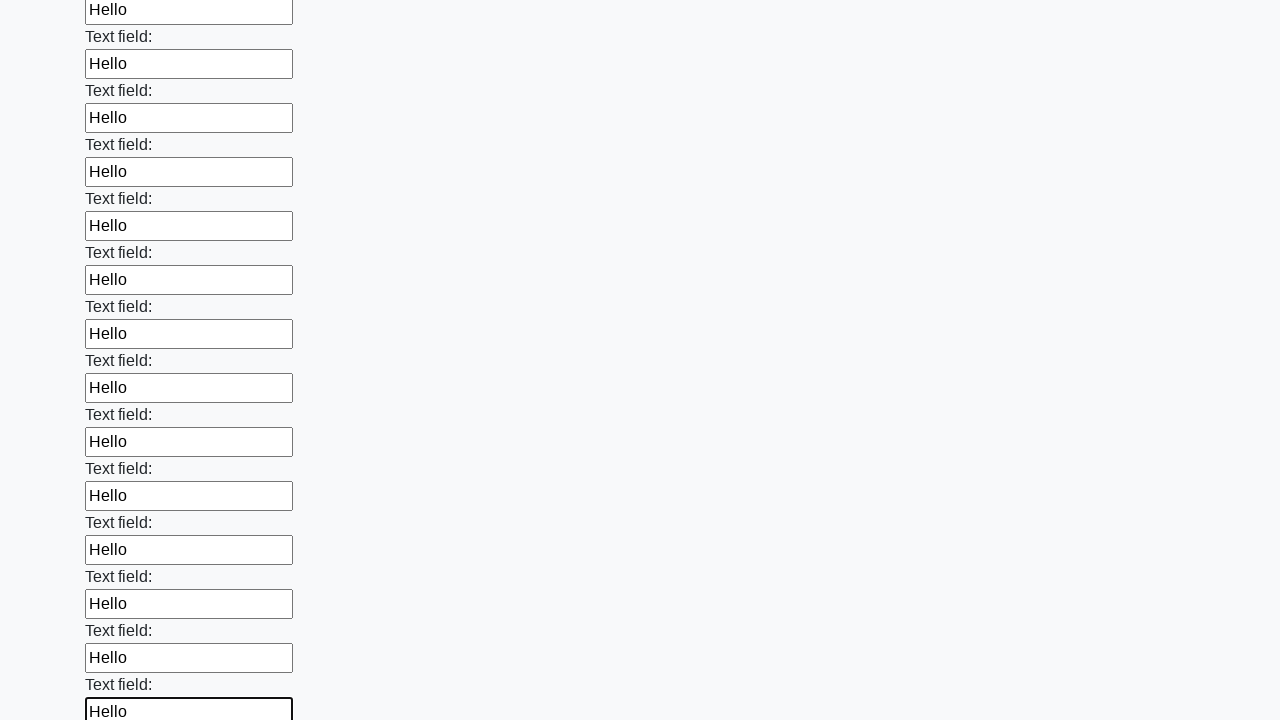

Filled text input field 74 of 100 with 'Hello' on input[type='text'] >> nth=73
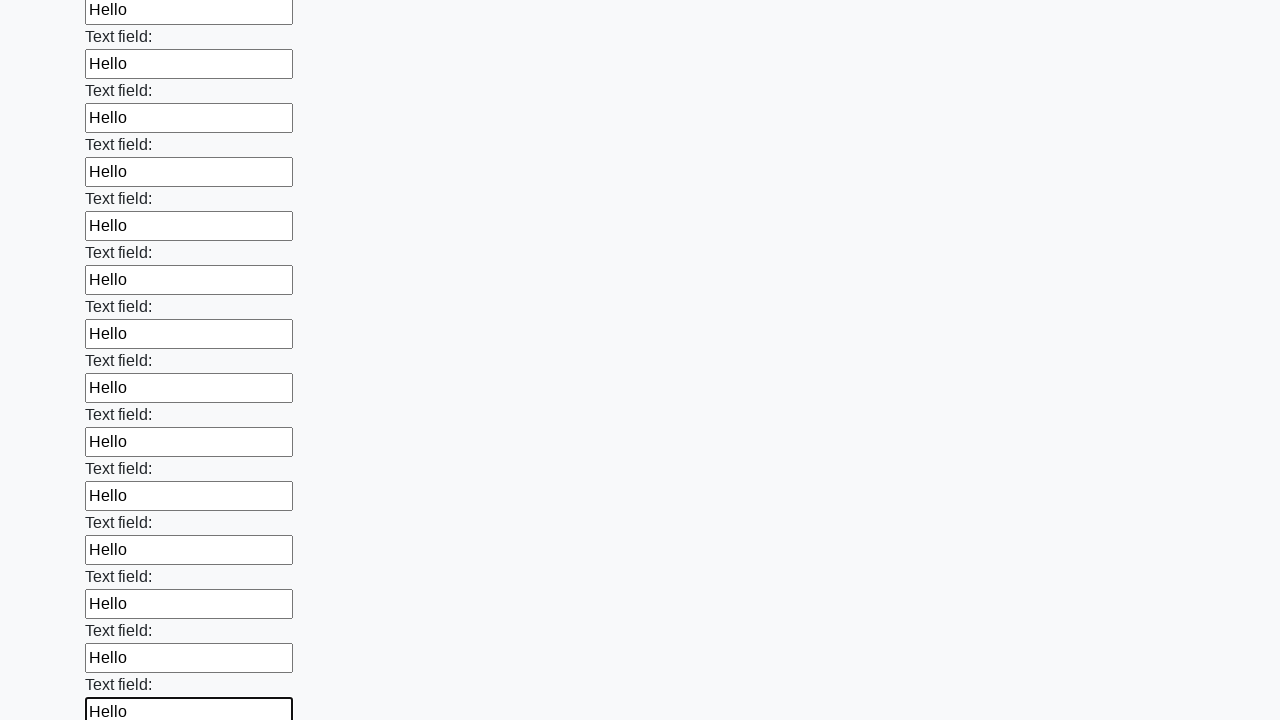

Filled text input field 75 of 100 with 'Hello' on input[type='text'] >> nth=74
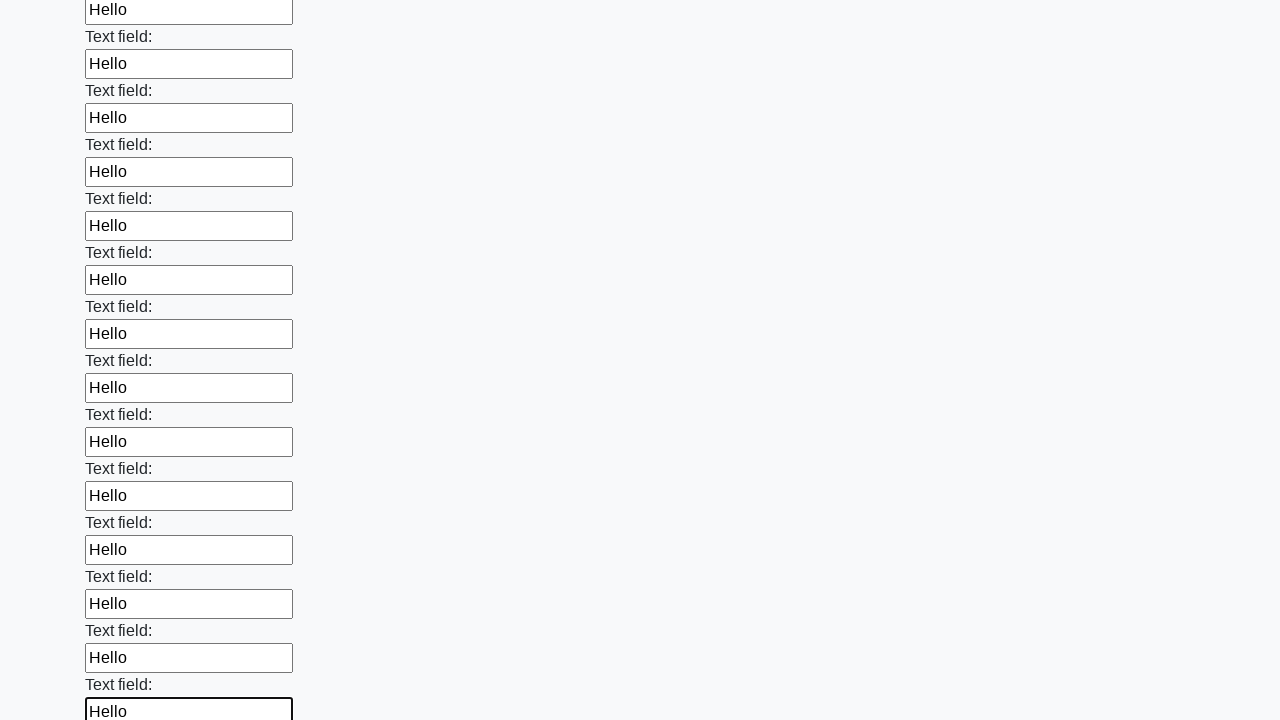

Filled text input field 76 of 100 with 'Hello' on input[type='text'] >> nth=75
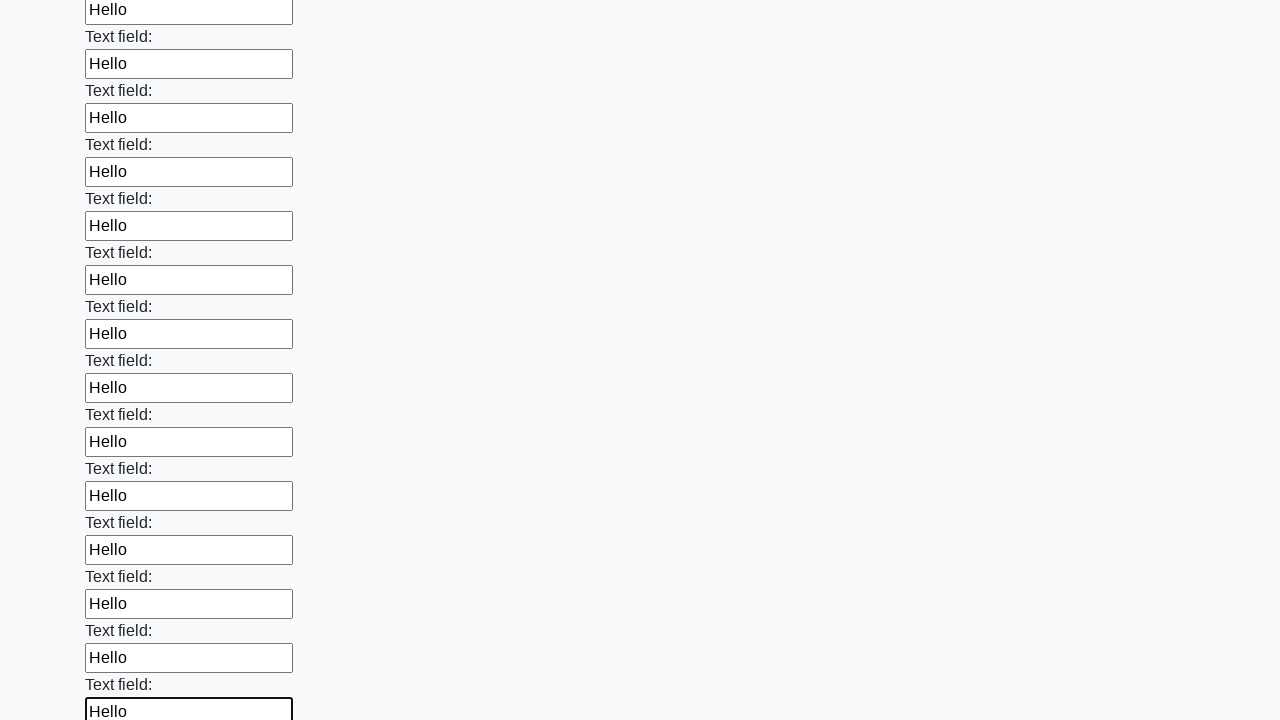

Filled text input field 77 of 100 with 'Hello' on input[type='text'] >> nth=76
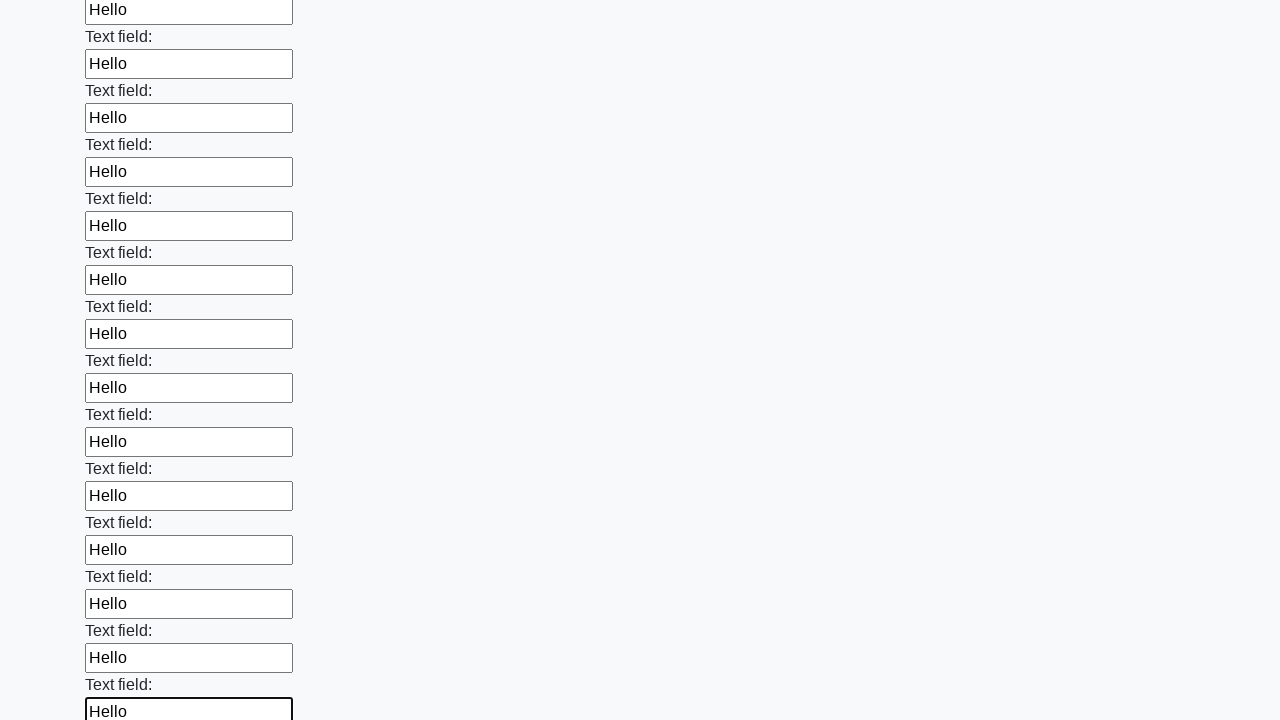

Filled text input field 78 of 100 with 'Hello' on input[type='text'] >> nth=77
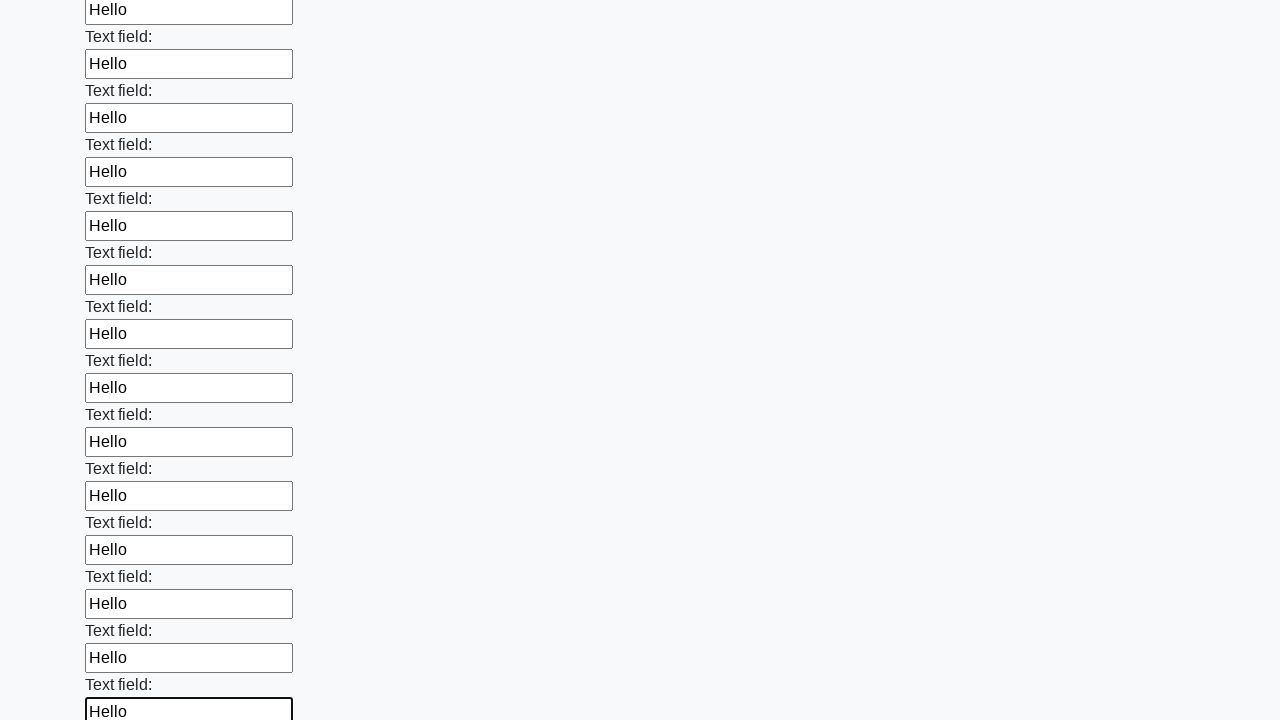

Filled text input field 79 of 100 with 'Hello' on input[type='text'] >> nth=78
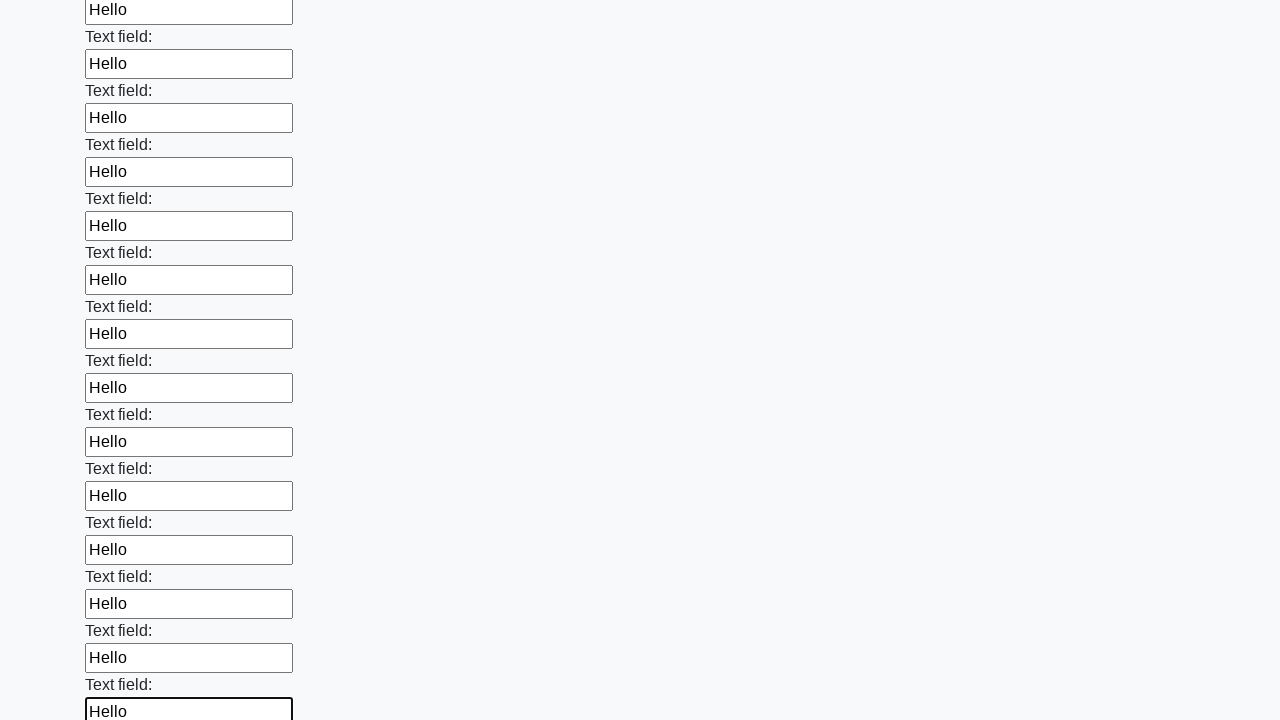

Filled text input field 80 of 100 with 'Hello' on input[type='text'] >> nth=79
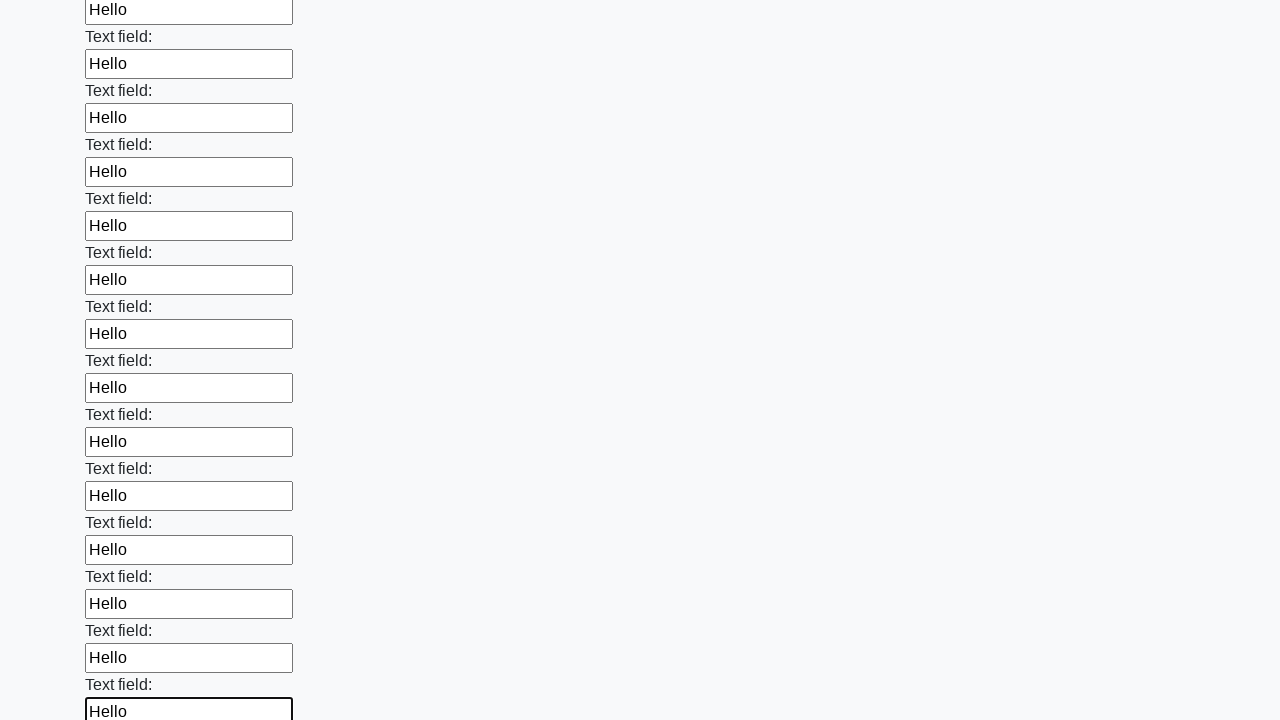

Filled text input field 81 of 100 with 'Hello' on input[type='text'] >> nth=80
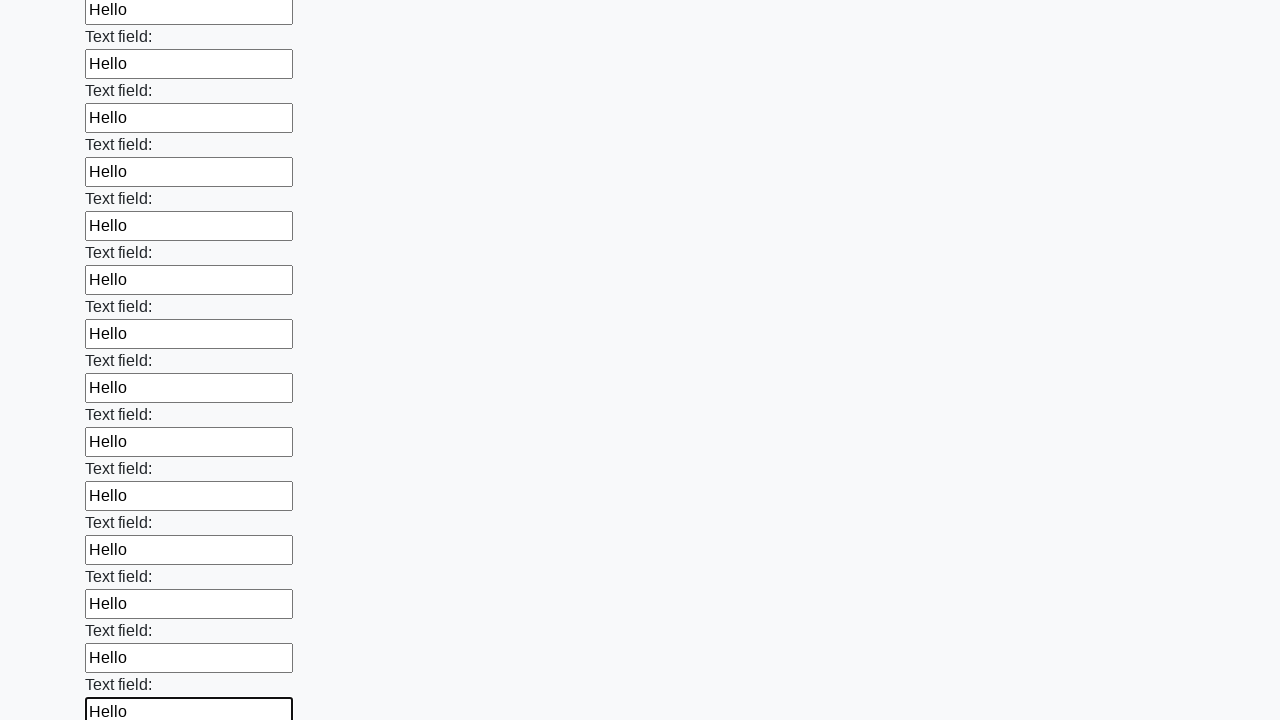

Filled text input field 82 of 100 with 'Hello' on input[type='text'] >> nth=81
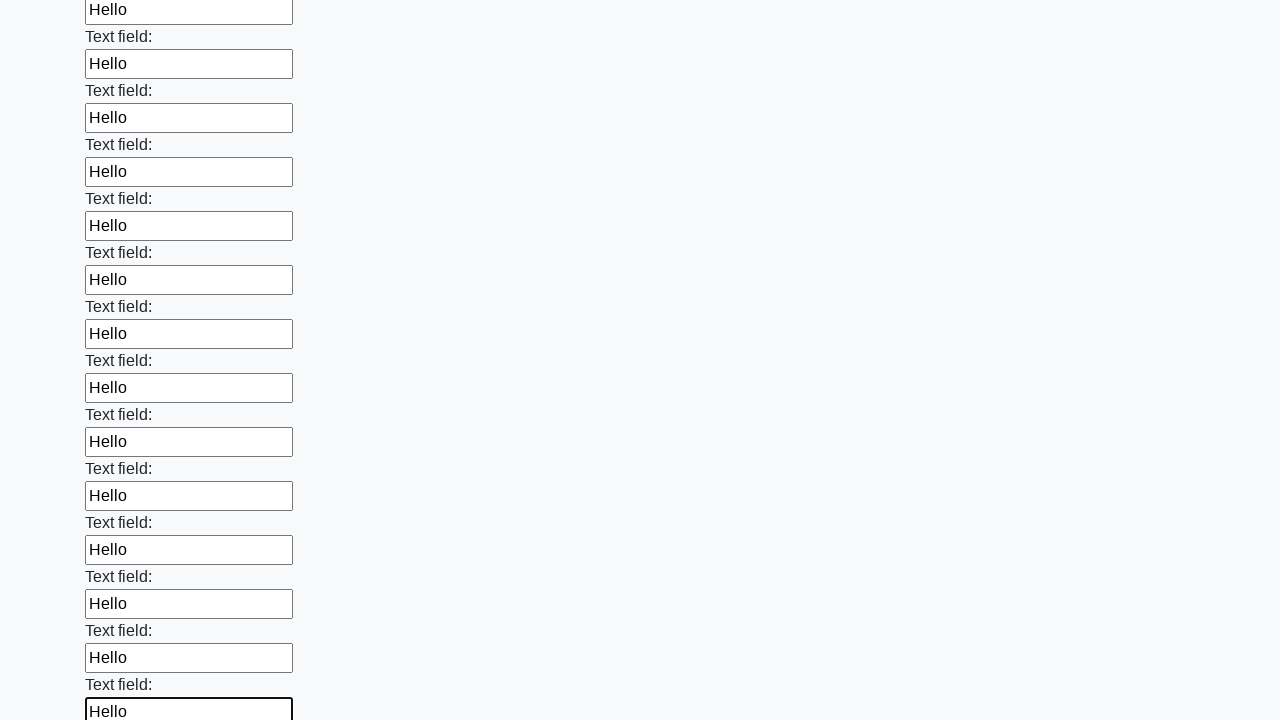

Filled text input field 83 of 100 with 'Hello' on input[type='text'] >> nth=82
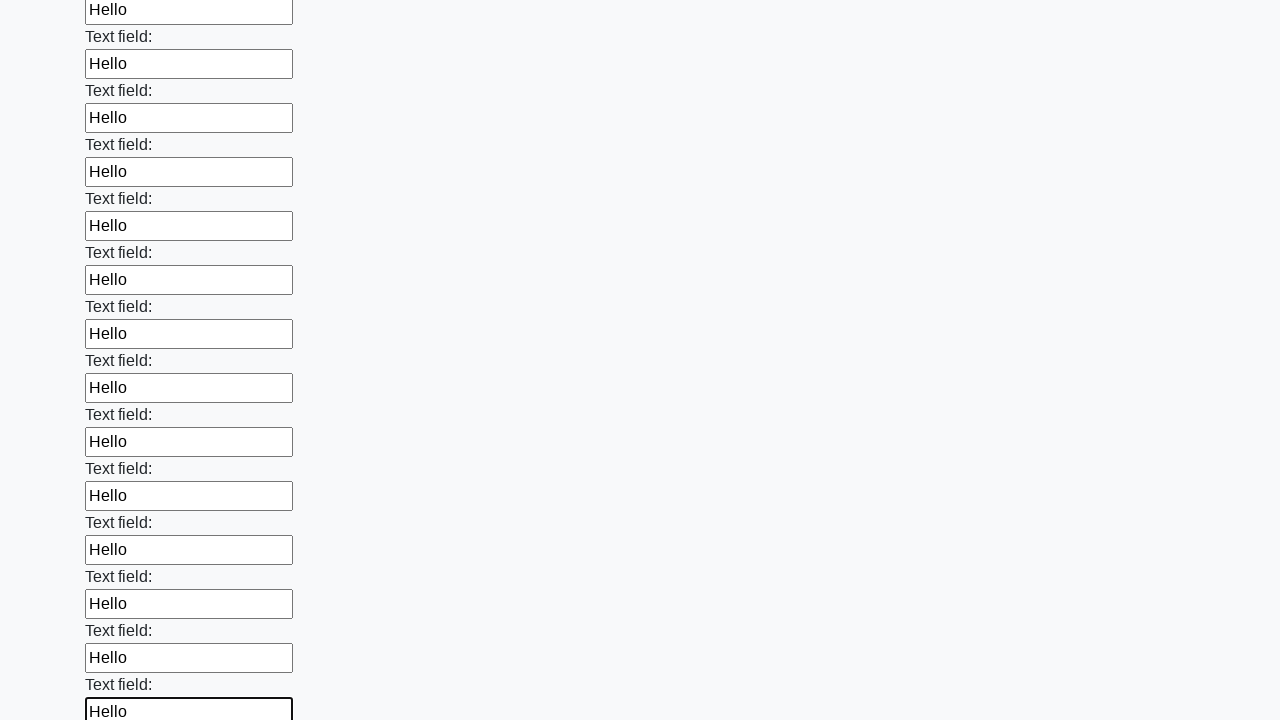

Filled text input field 84 of 100 with 'Hello' on input[type='text'] >> nth=83
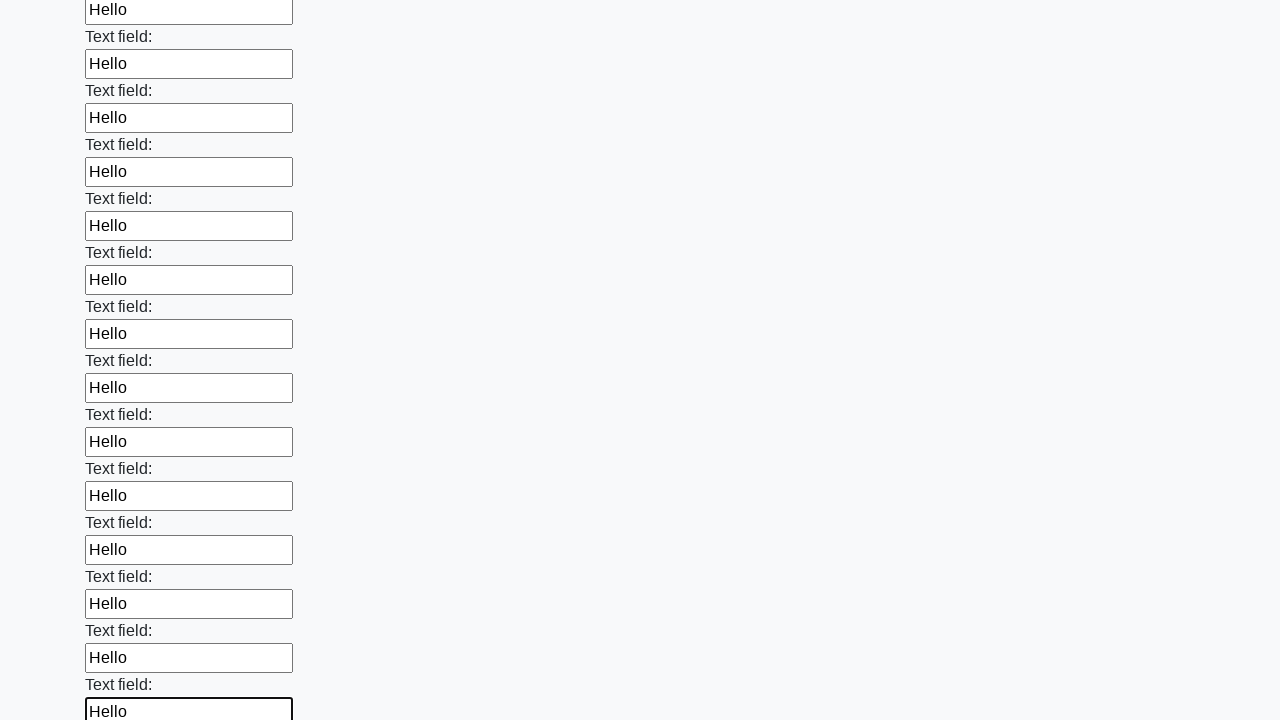

Filled text input field 85 of 100 with 'Hello' on input[type='text'] >> nth=84
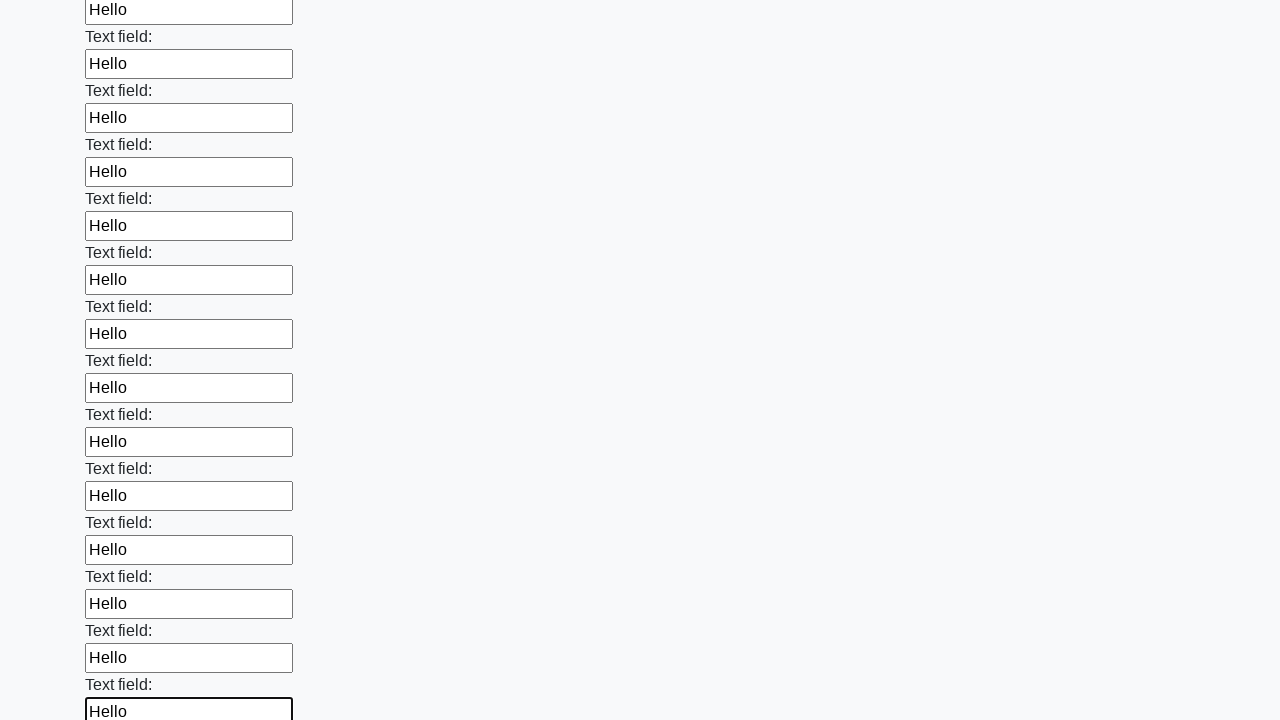

Filled text input field 86 of 100 with 'Hello' on input[type='text'] >> nth=85
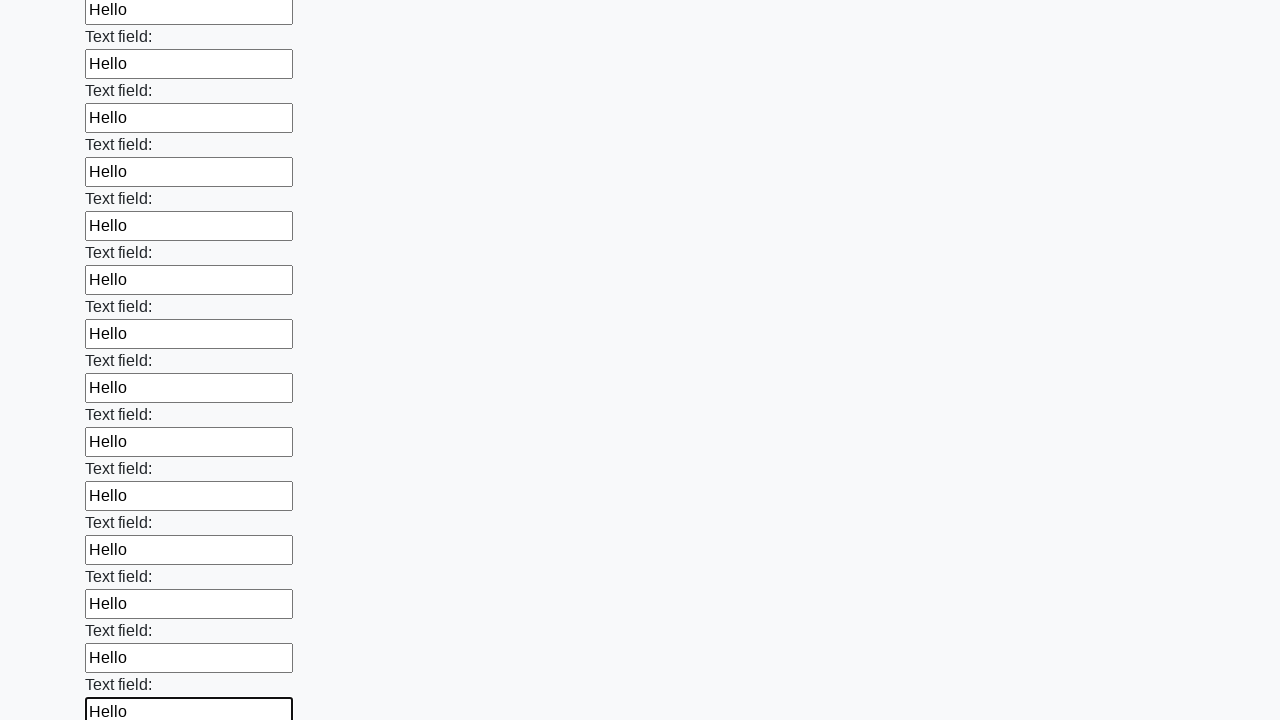

Filled text input field 87 of 100 with 'Hello' on input[type='text'] >> nth=86
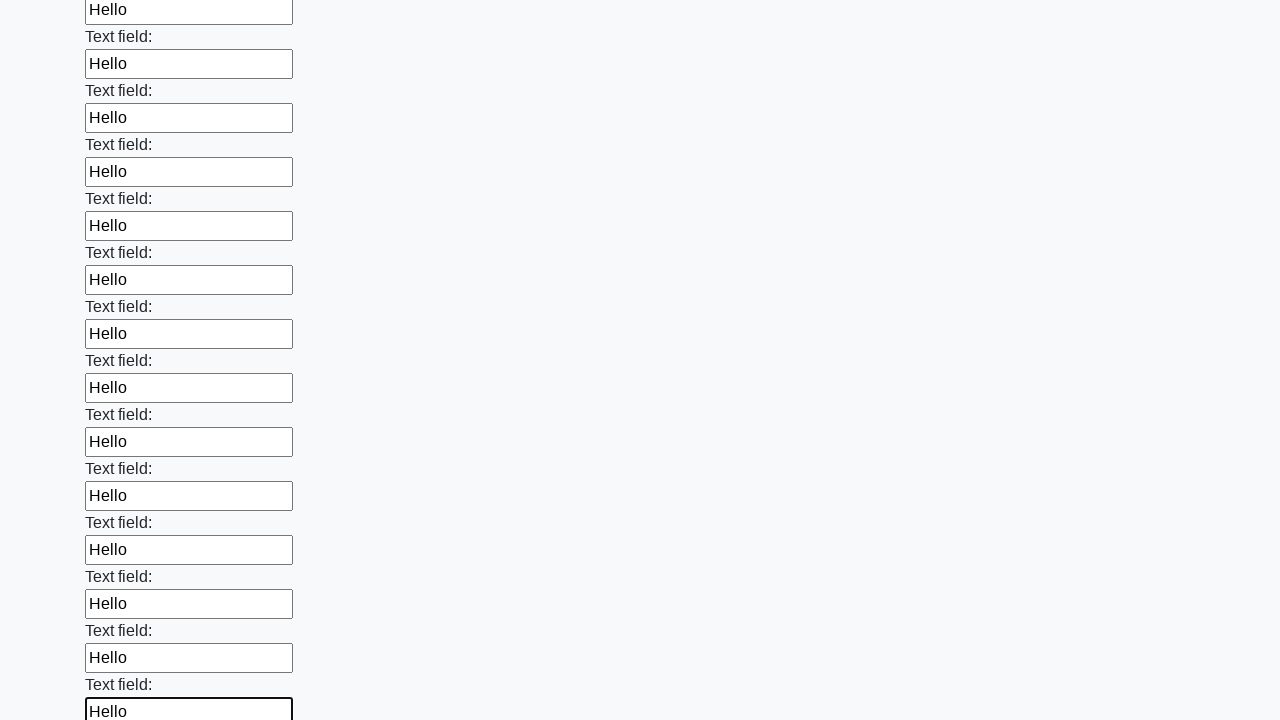

Filled text input field 88 of 100 with 'Hello' on input[type='text'] >> nth=87
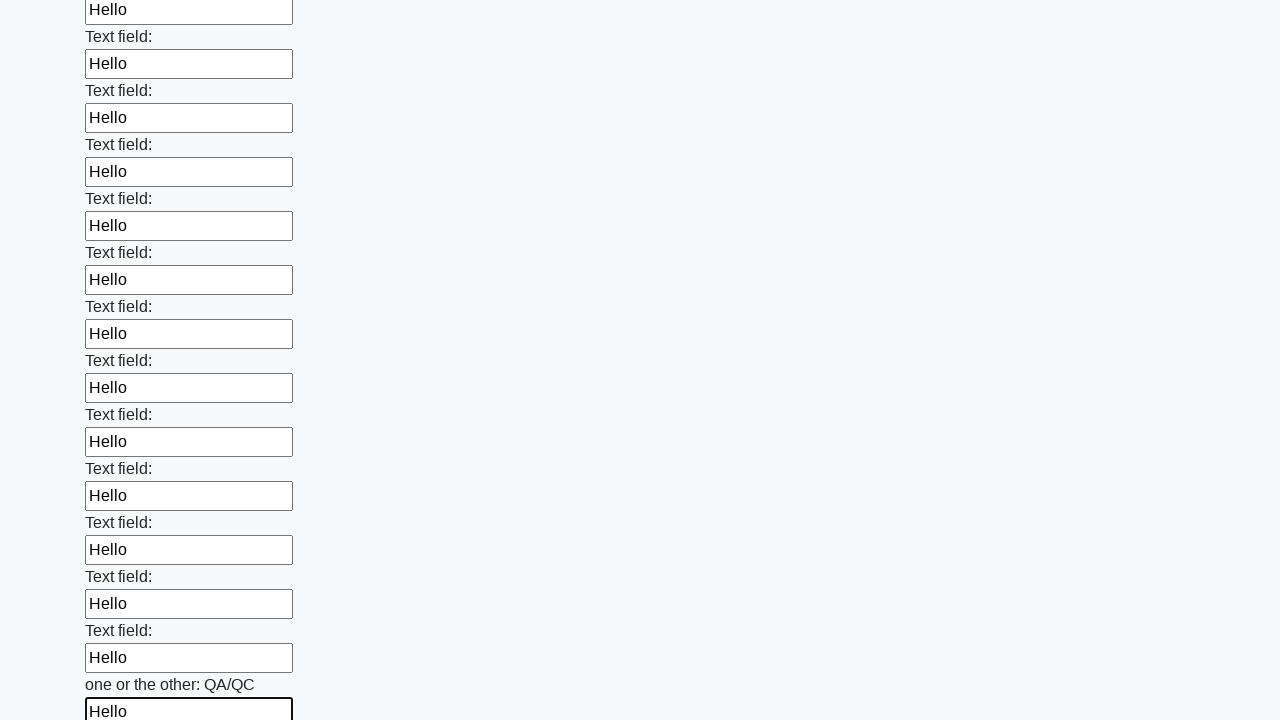

Filled text input field 89 of 100 with 'Hello' on input[type='text'] >> nth=88
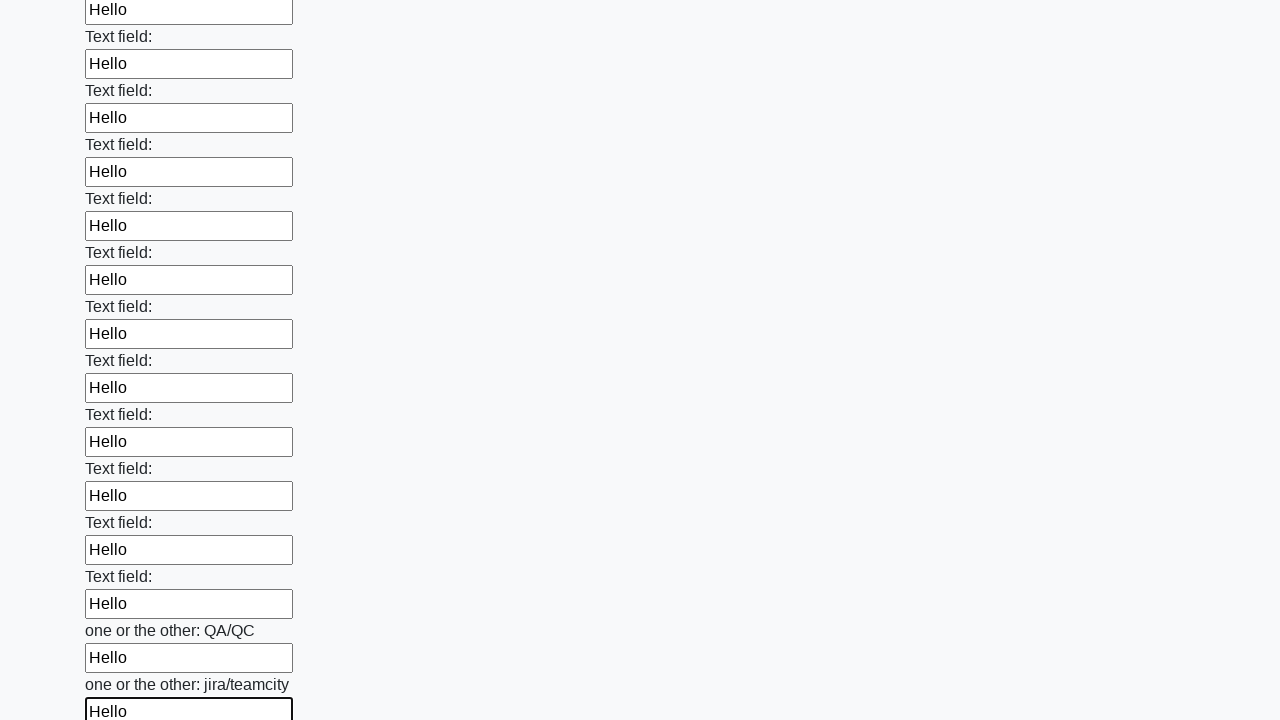

Filled text input field 90 of 100 with 'Hello' on input[type='text'] >> nth=89
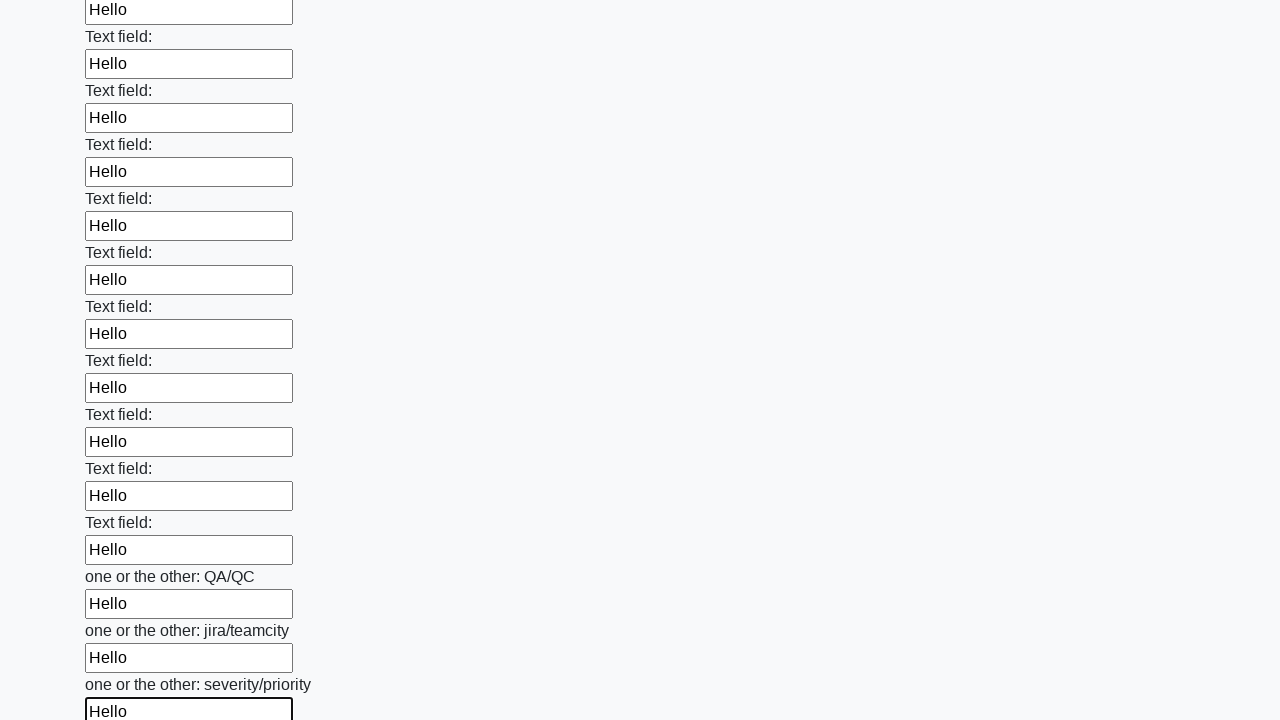

Filled text input field 91 of 100 with 'Hello' on input[type='text'] >> nth=90
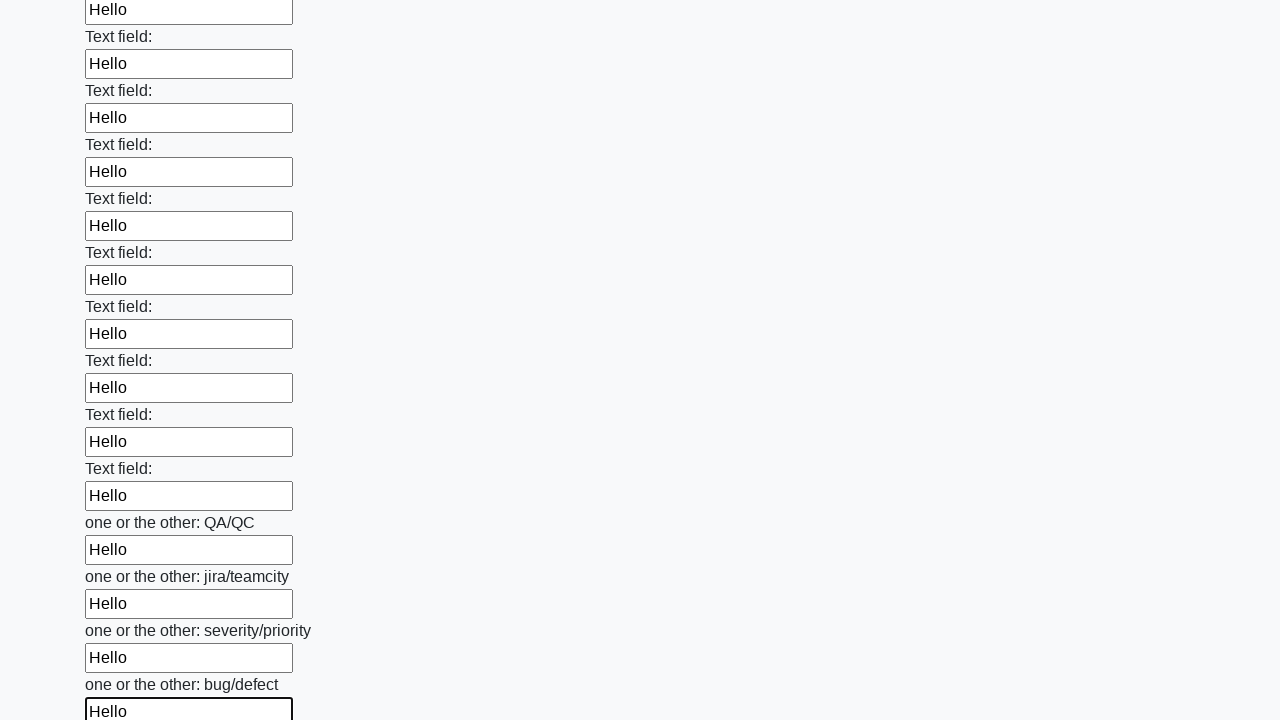

Filled text input field 92 of 100 with 'Hello' on input[type='text'] >> nth=91
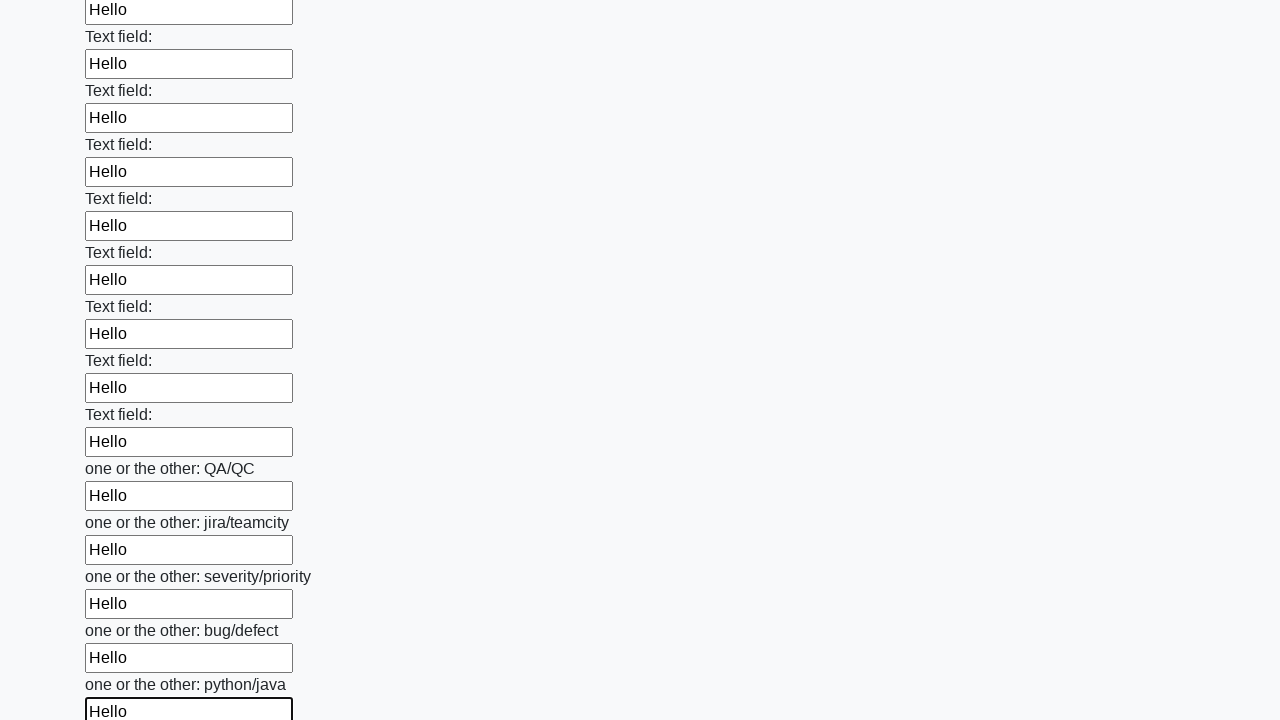

Filled text input field 93 of 100 with 'Hello' on input[type='text'] >> nth=92
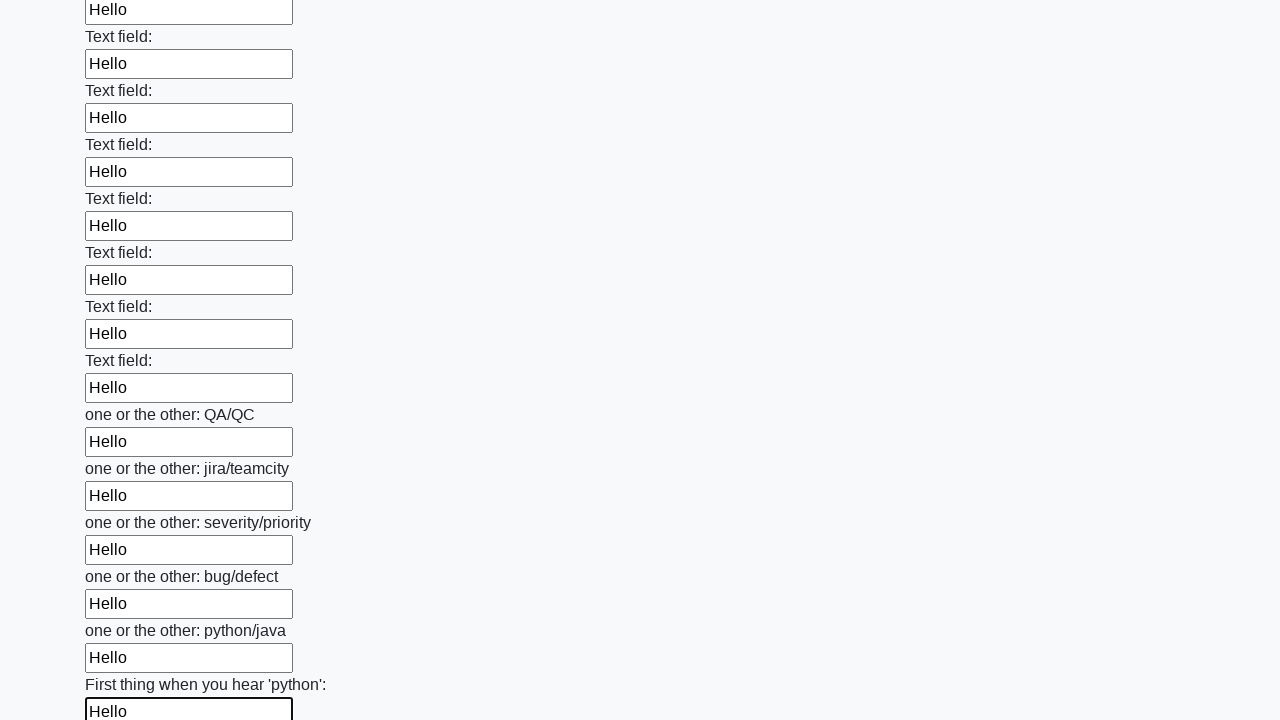

Filled text input field 94 of 100 with 'Hello' on input[type='text'] >> nth=93
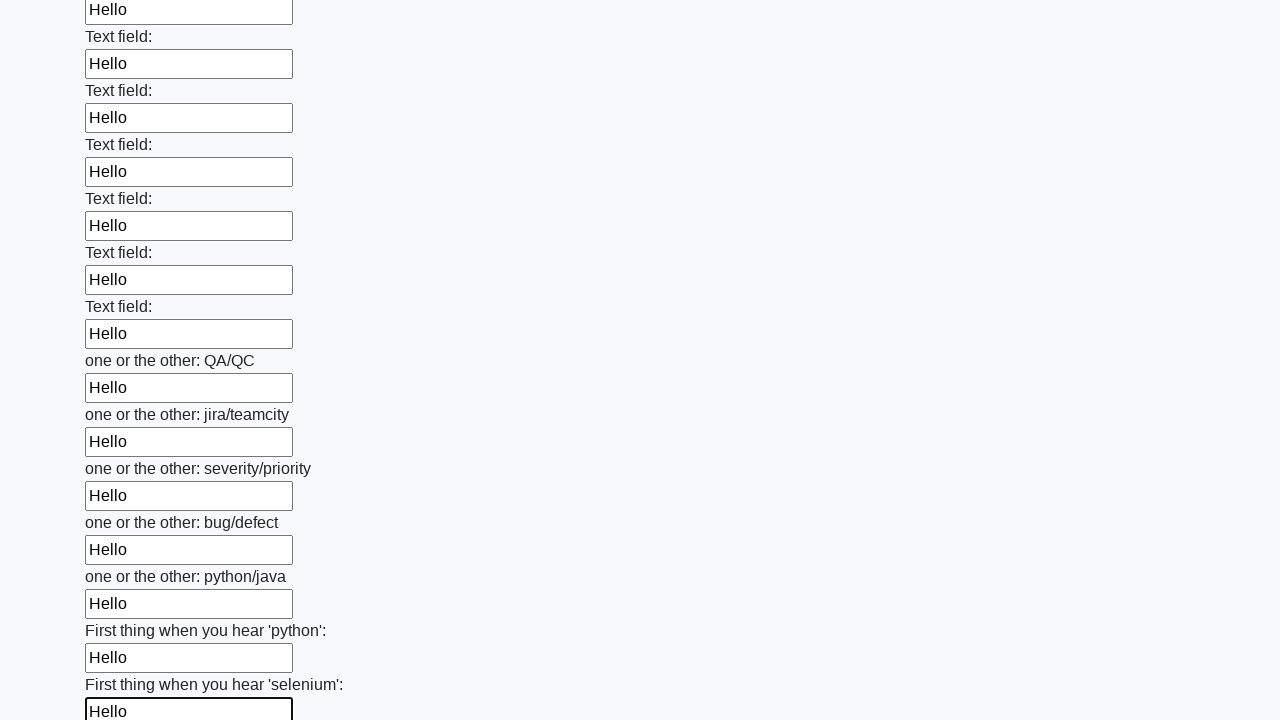

Filled text input field 95 of 100 with 'Hello' on input[type='text'] >> nth=94
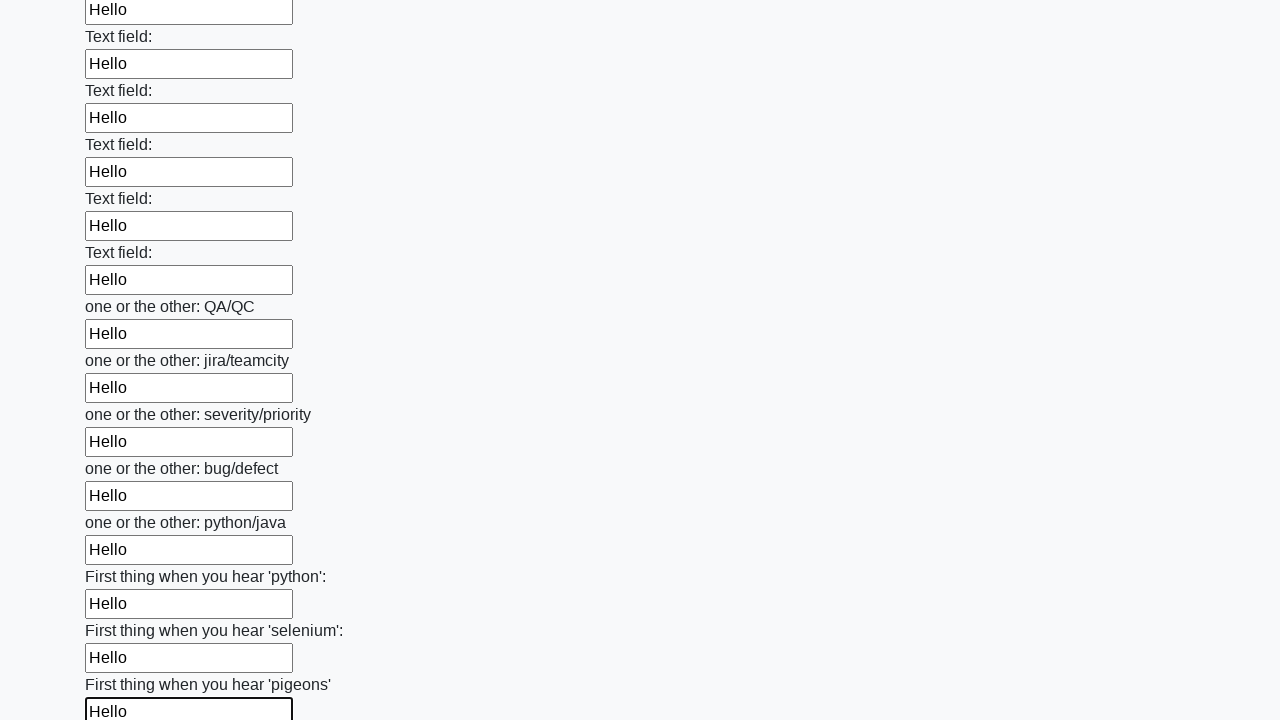

Filled text input field 96 of 100 with 'Hello' on input[type='text'] >> nth=95
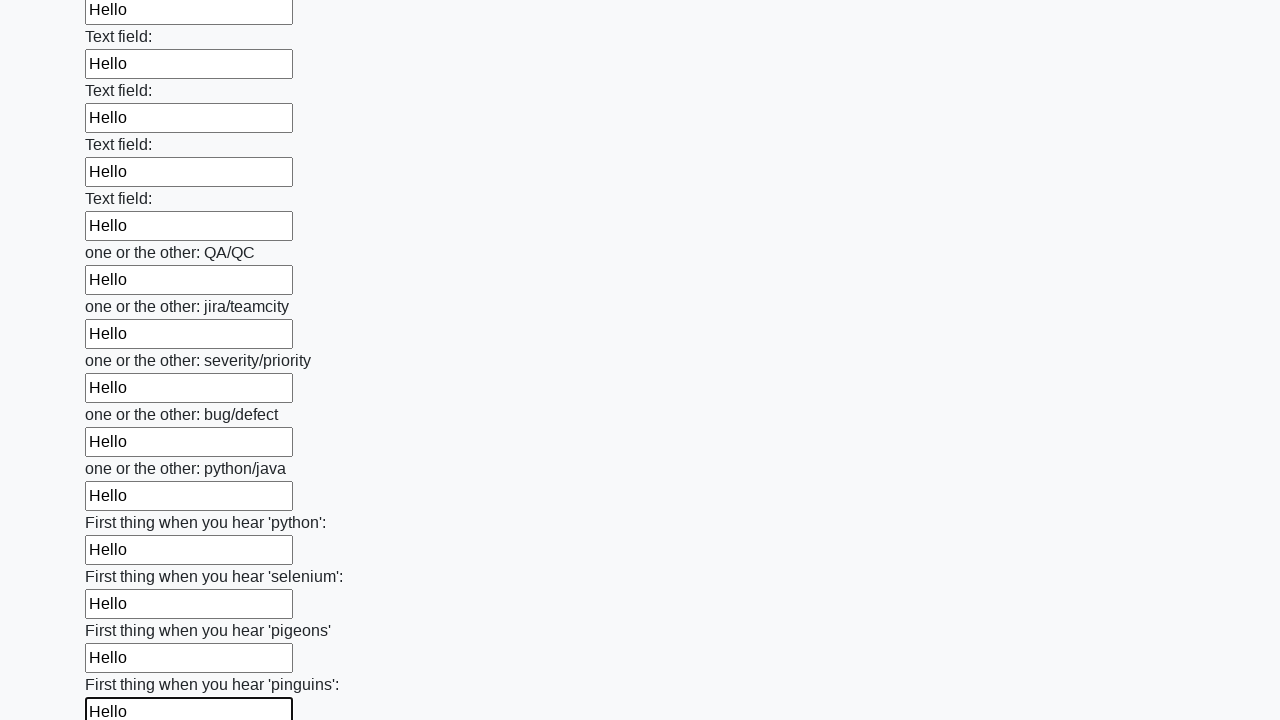

Filled text input field 97 of 100 with 'Hello' on input[type='text'] >> nth=96
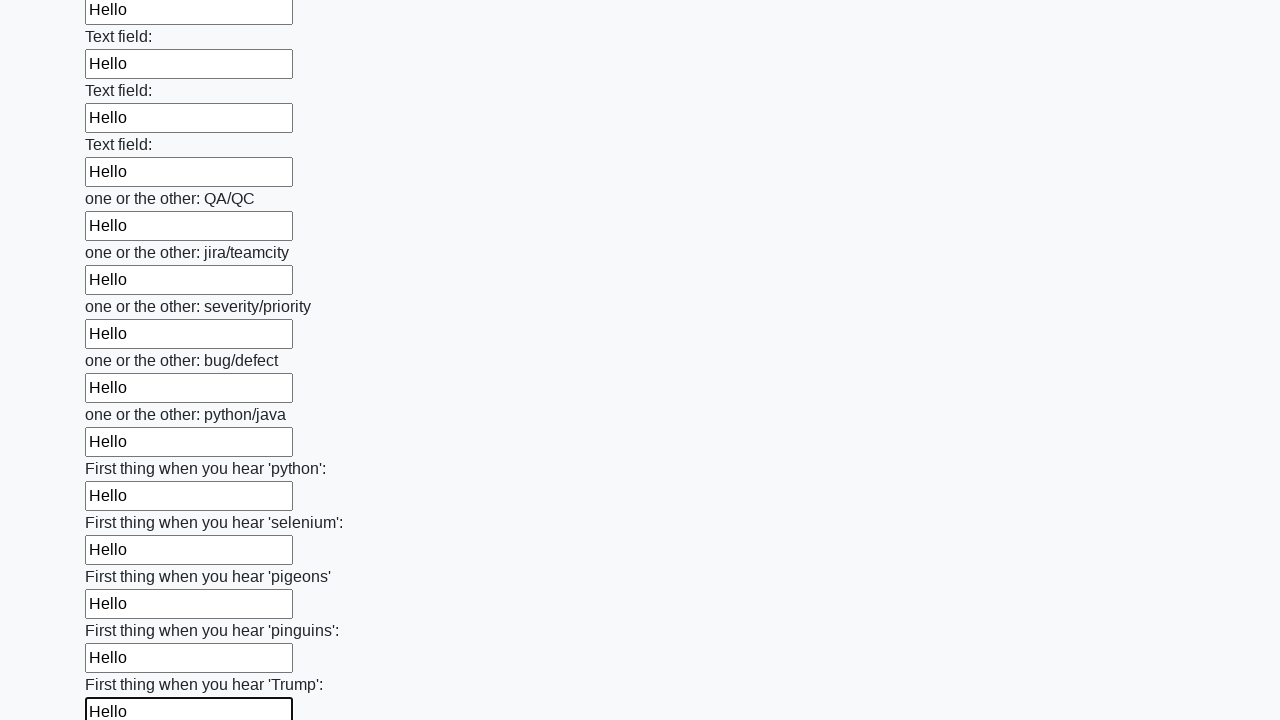

Filled text input field 98 of 100 with 'Hello' on input[type='text'] >> nth=97
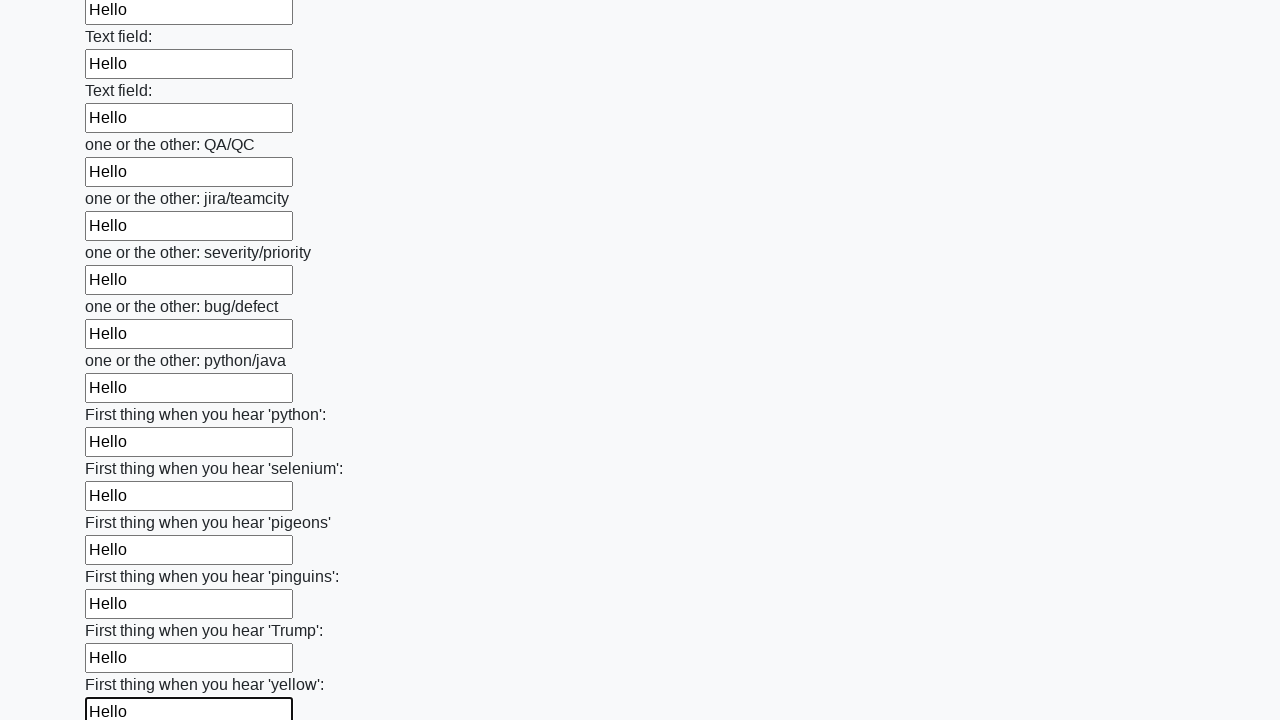

Filled text input field 99 of 100 with 'Hello' on input[type='text'] >> nth=98
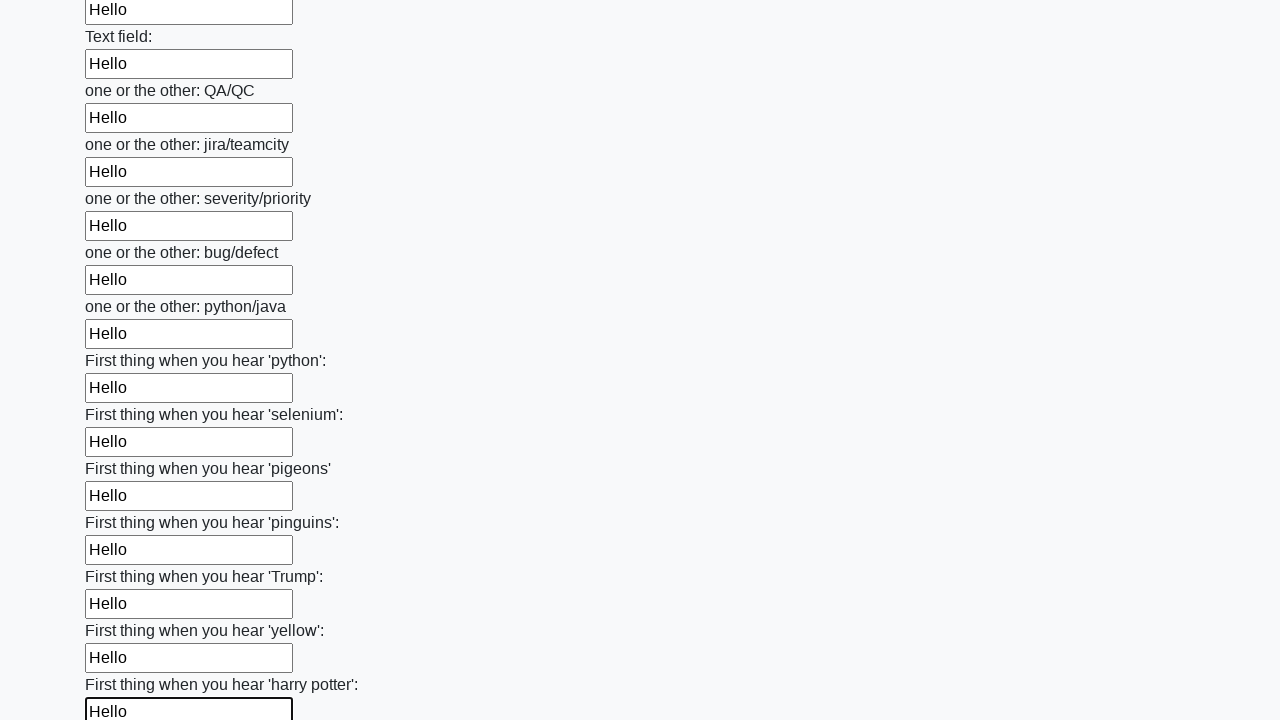

Filled text input field 100 of 100 with 'Hello' on input[type='text'] >> nth=99
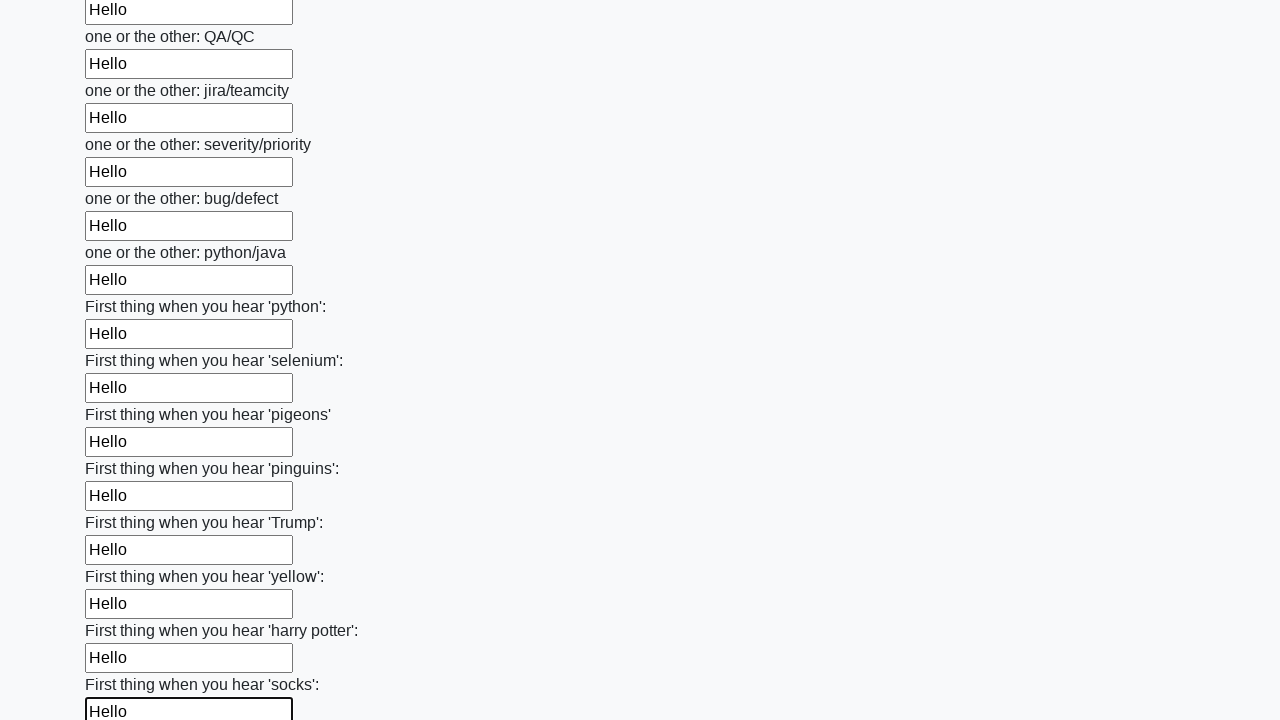

Clicked the submit button to submit the form at (123, 611) on button.btn
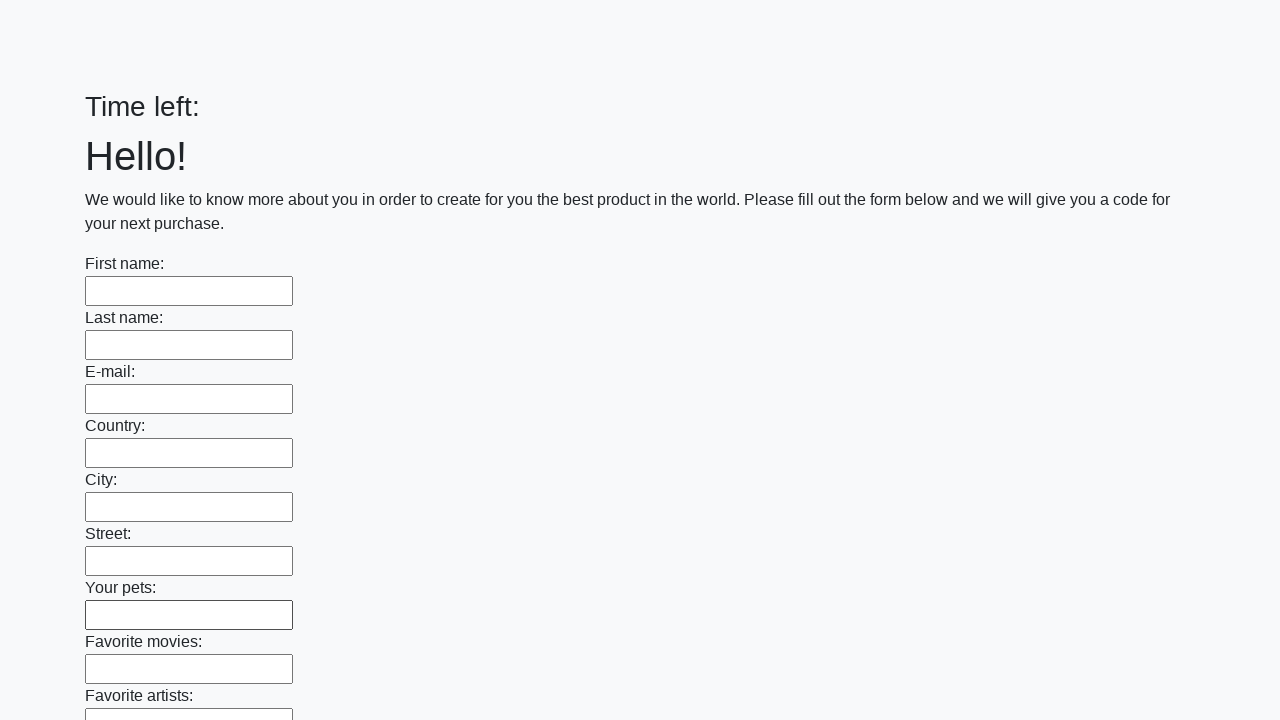

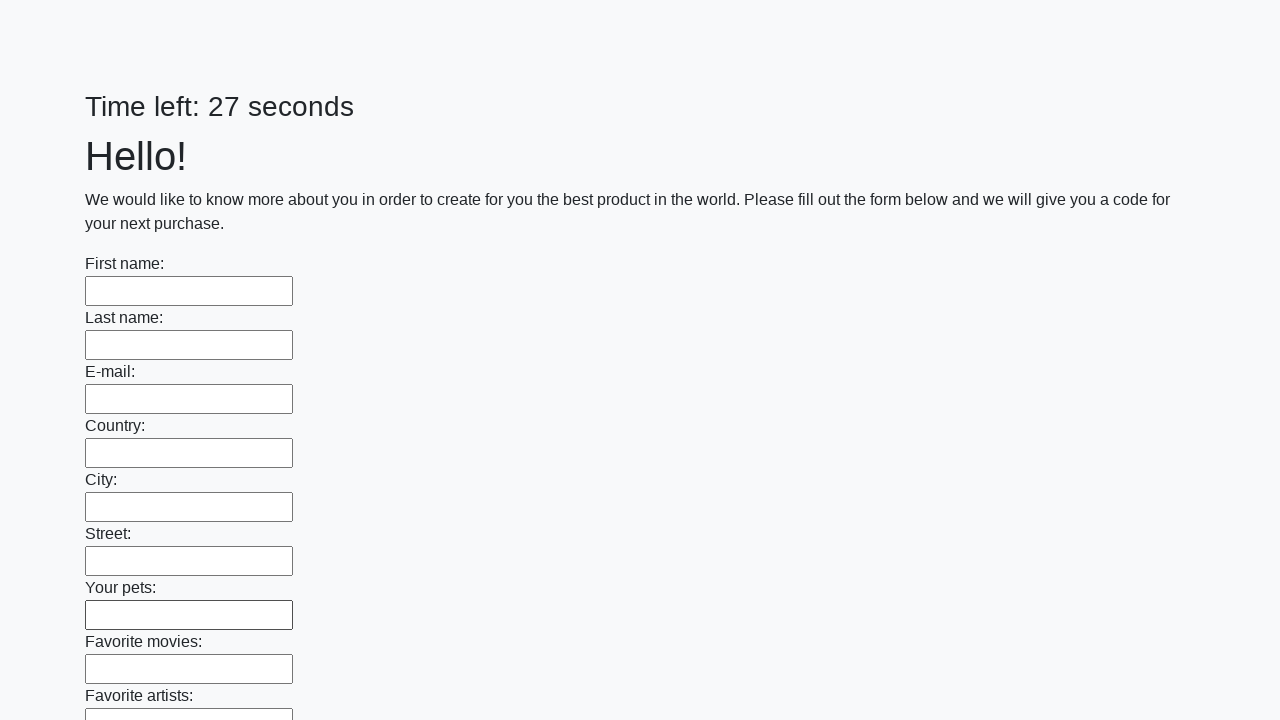